Tests page scrolling functionality on a Daraz product page by scrolling through the entire page height and verifying that comment content elements are loaded and visible.

Starting URL: https://www.daraz.com.bd/products/-i315680595-s1427153104.html

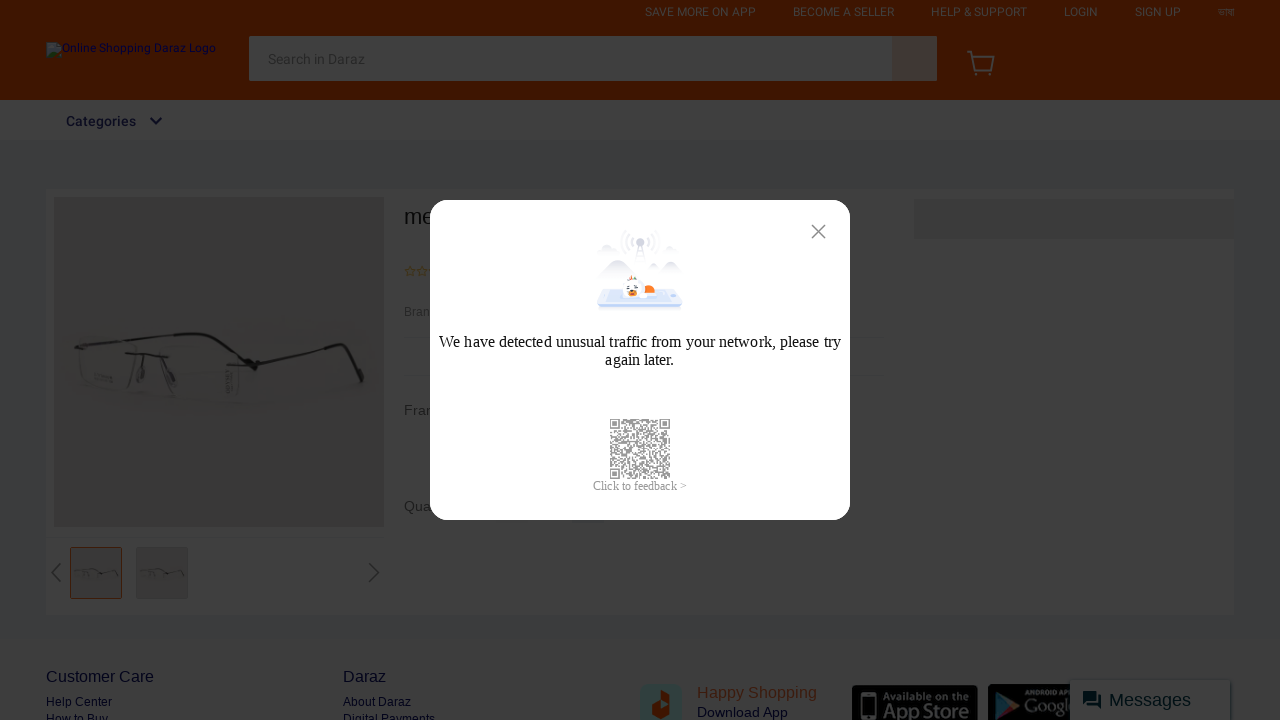

Reloaded the Daraz product page
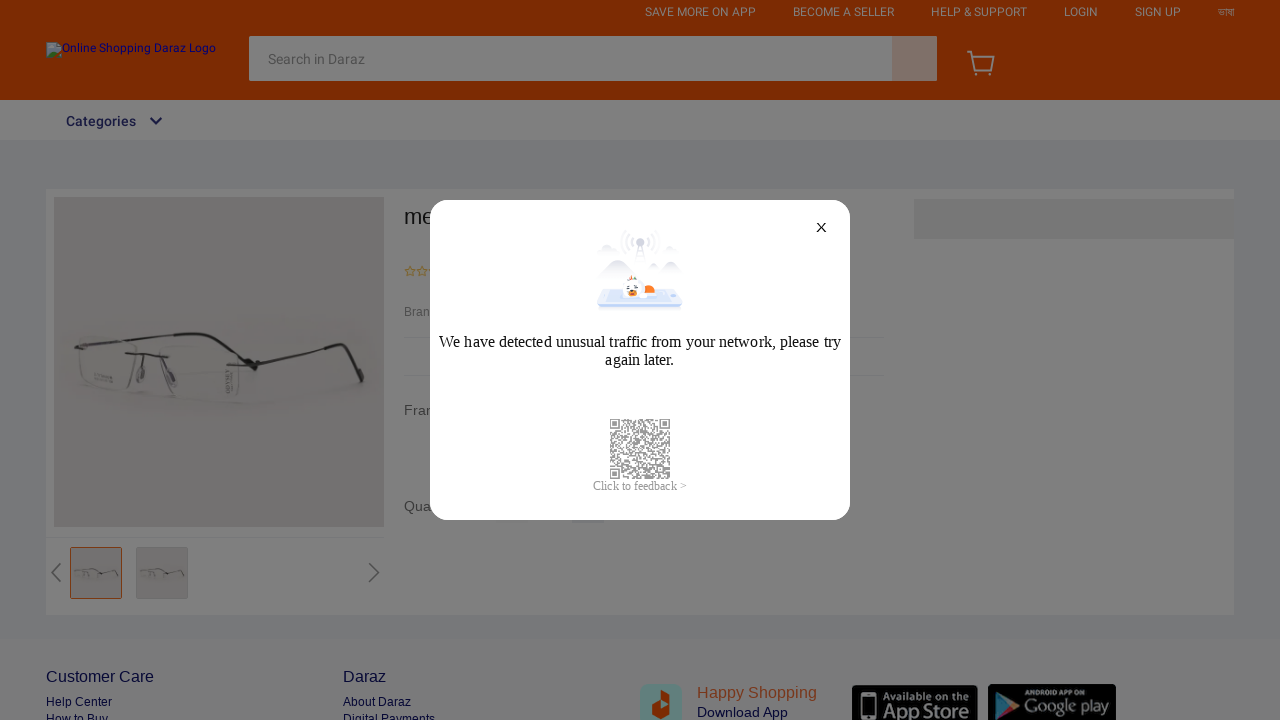

Set viewport size to 1920x1080
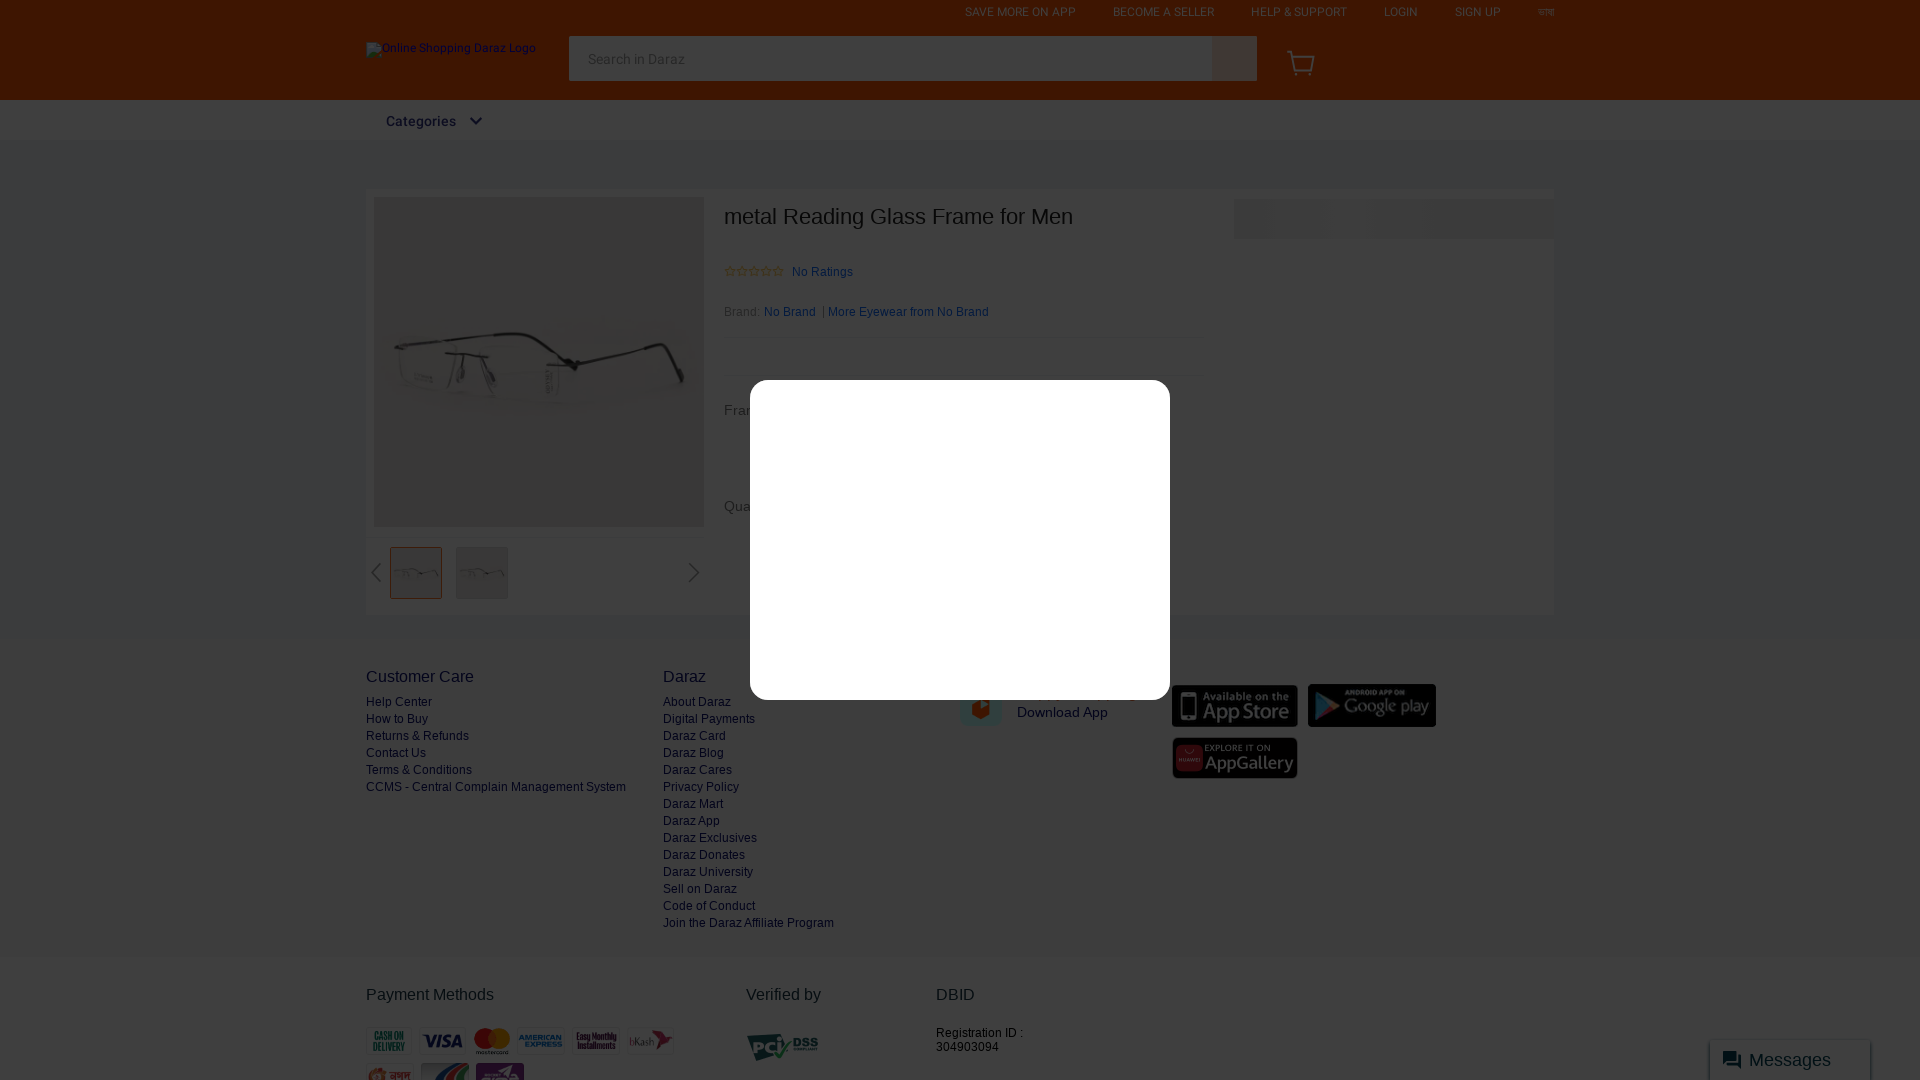

Retrieved page height: 639px
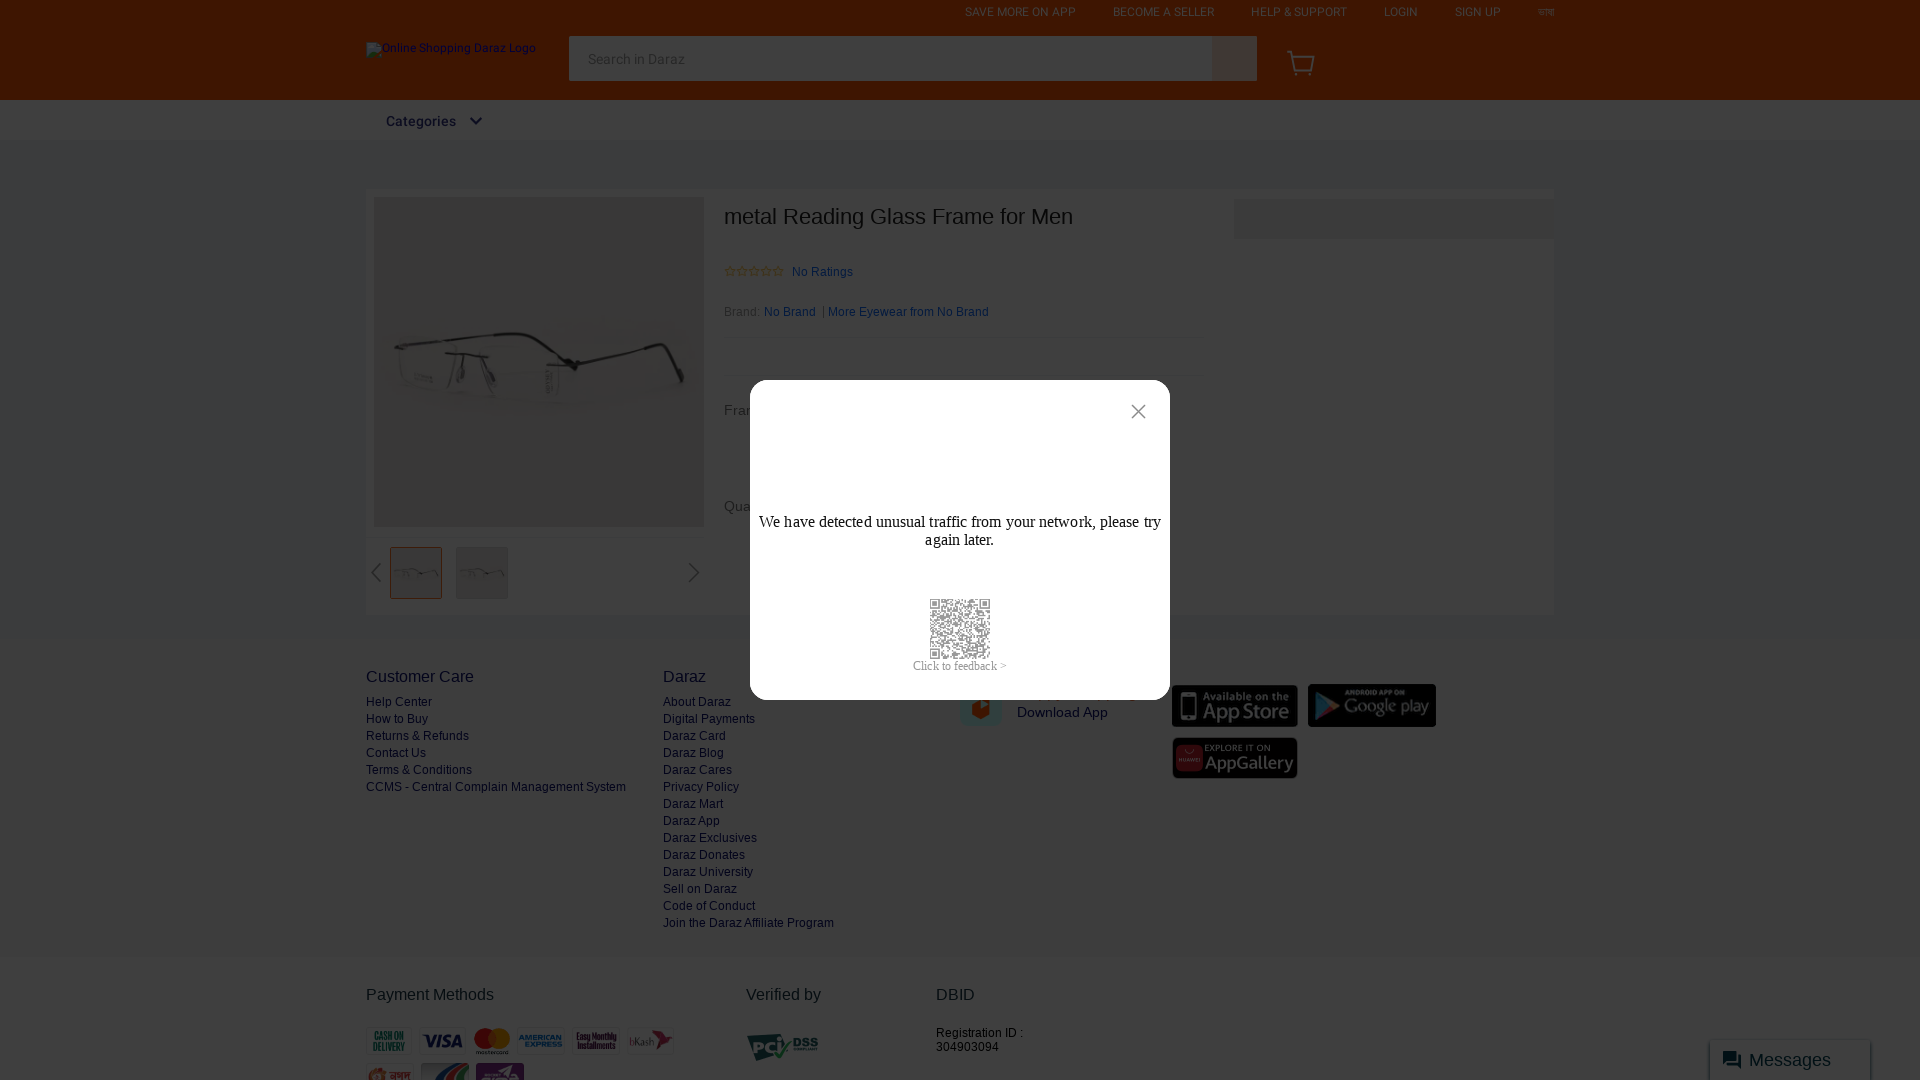

Scrolled to position 0px
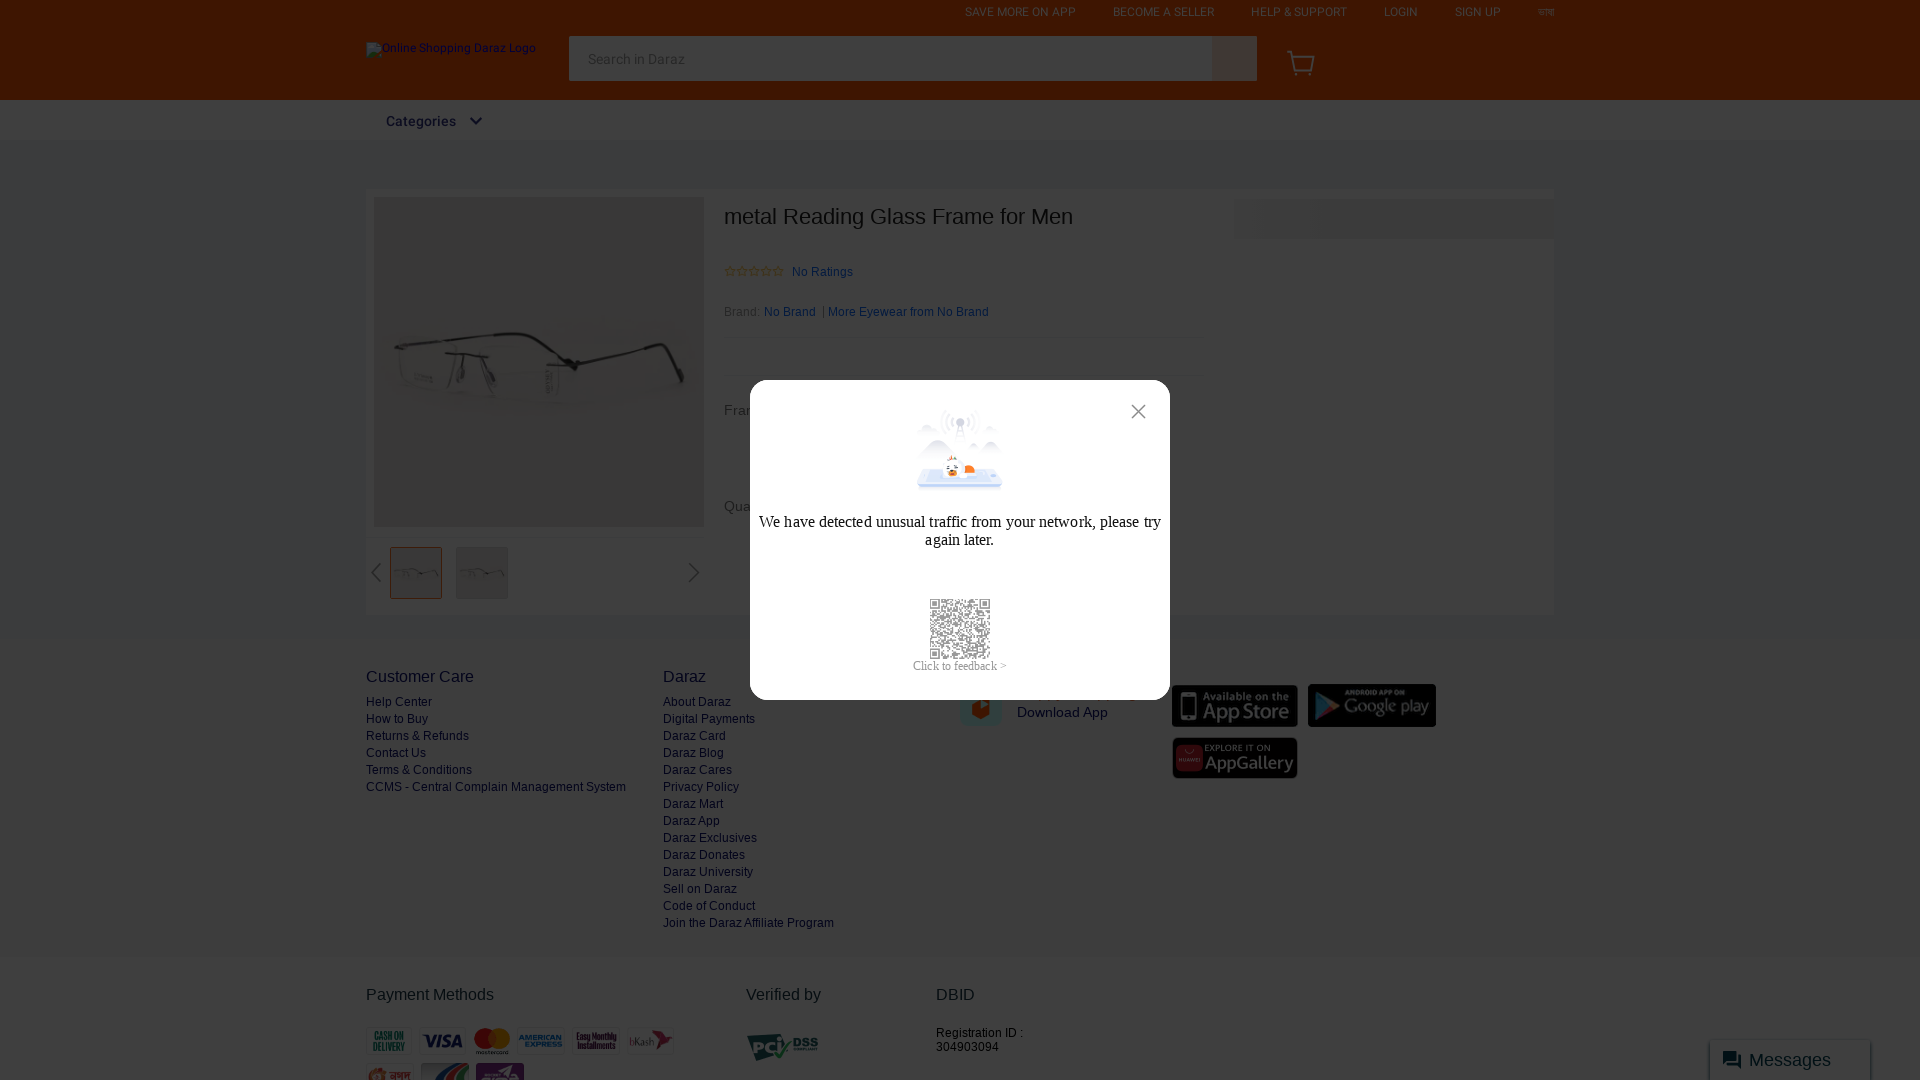

Waited 500ms for content to load after scrolling
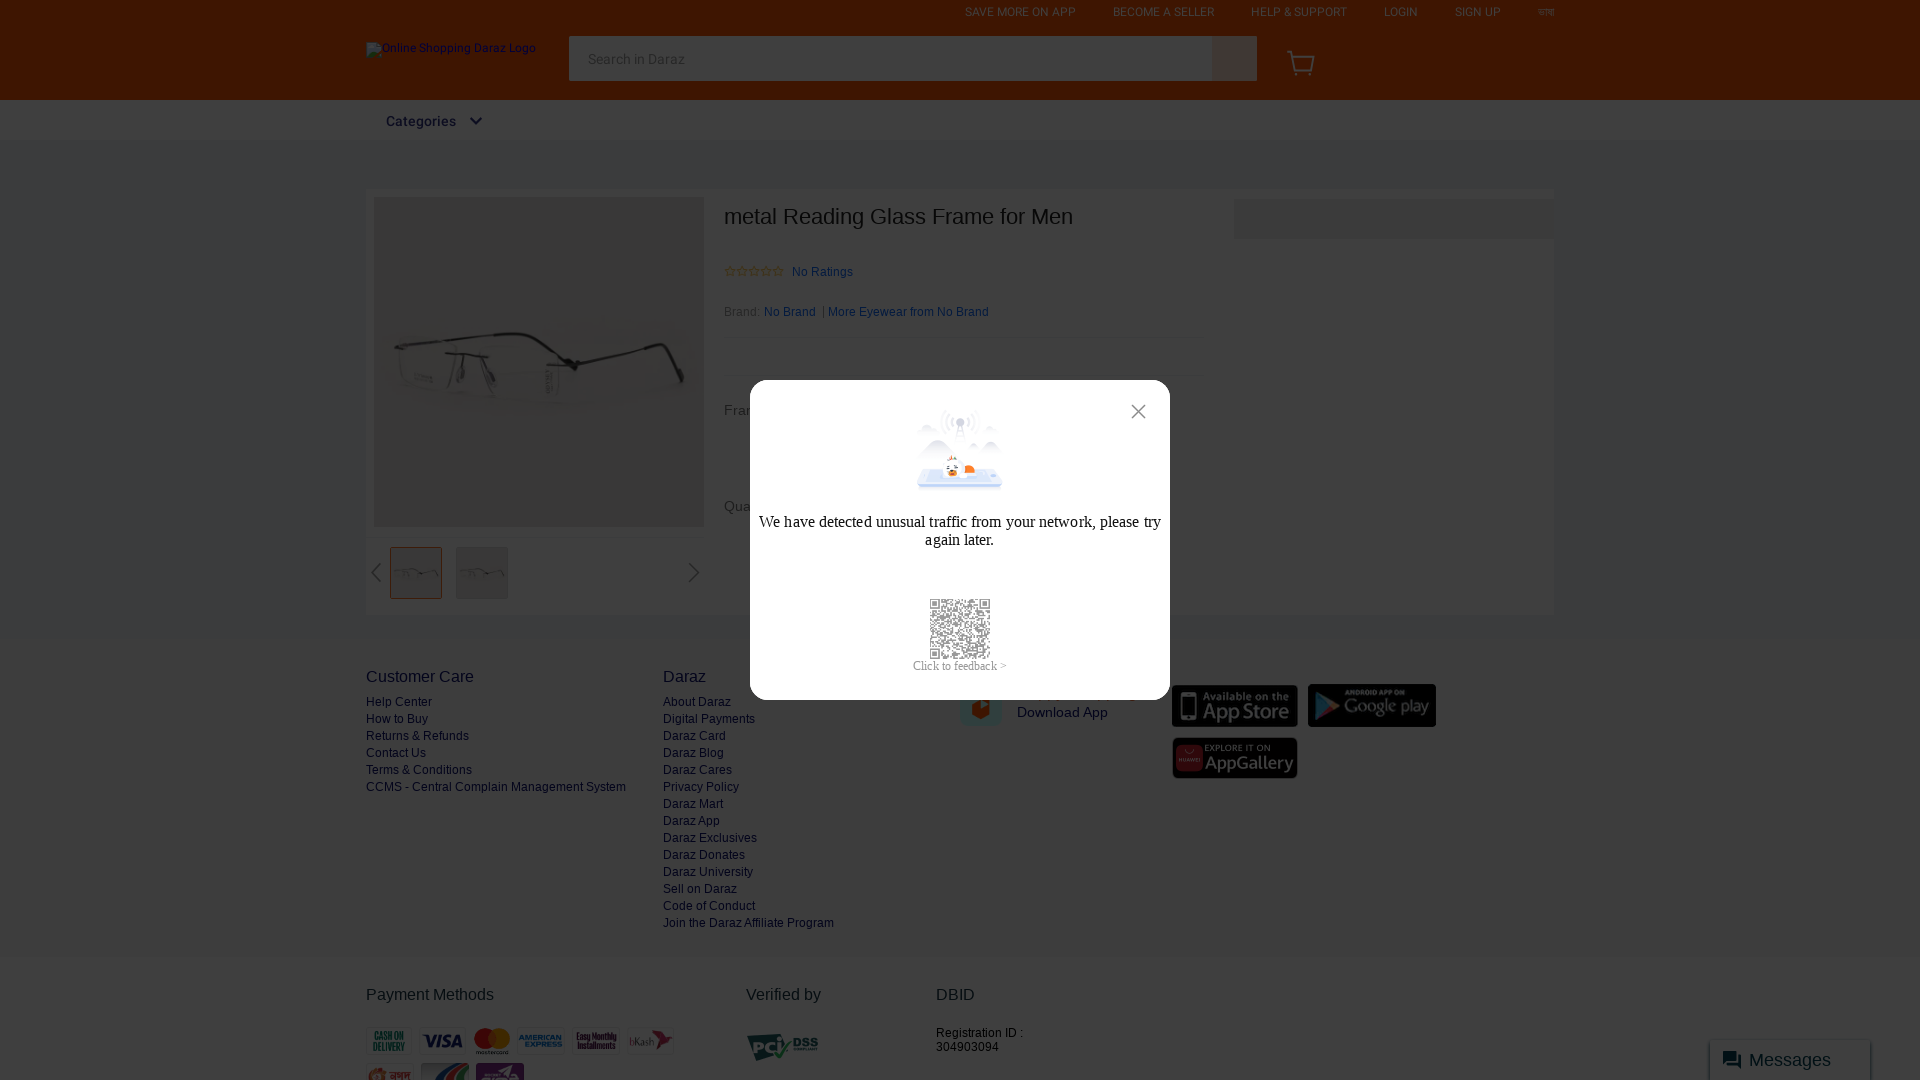

Scrolled to position 50px
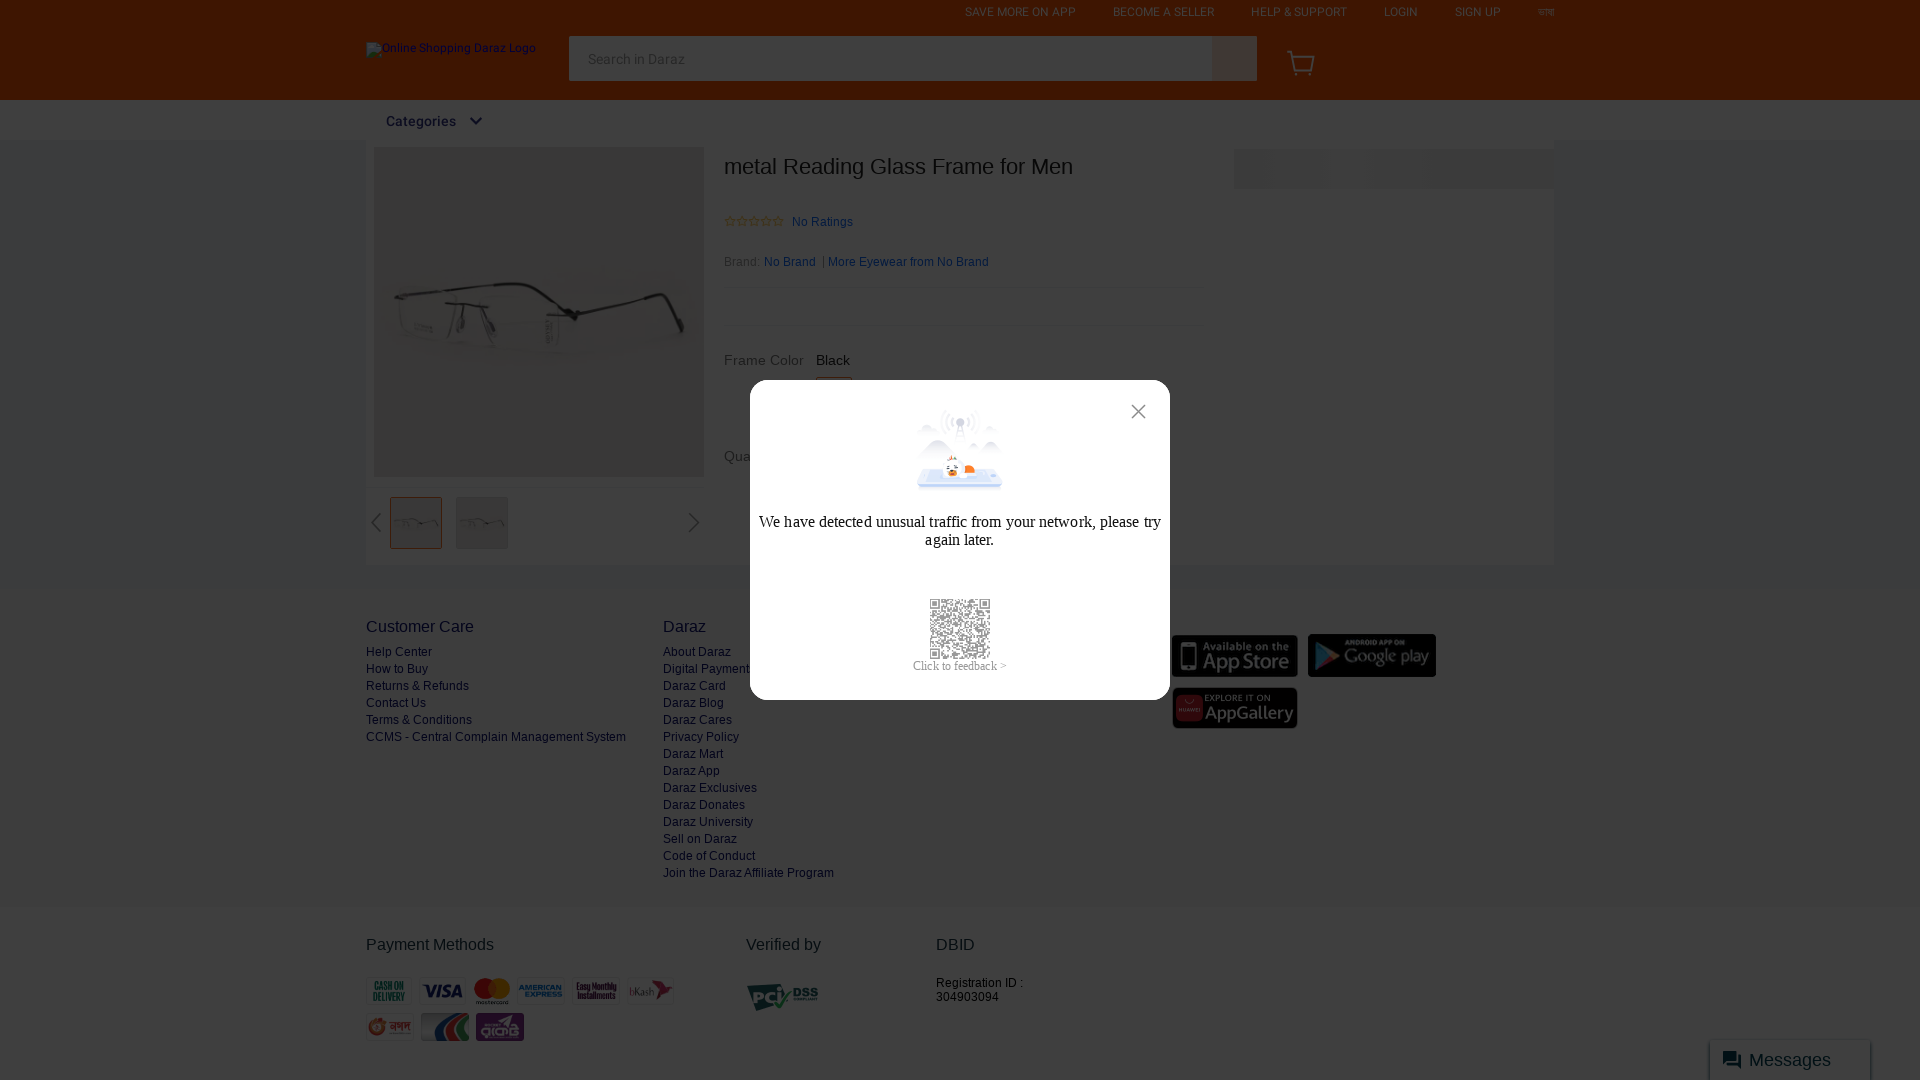

Waited 500ms for content to load after scrolling
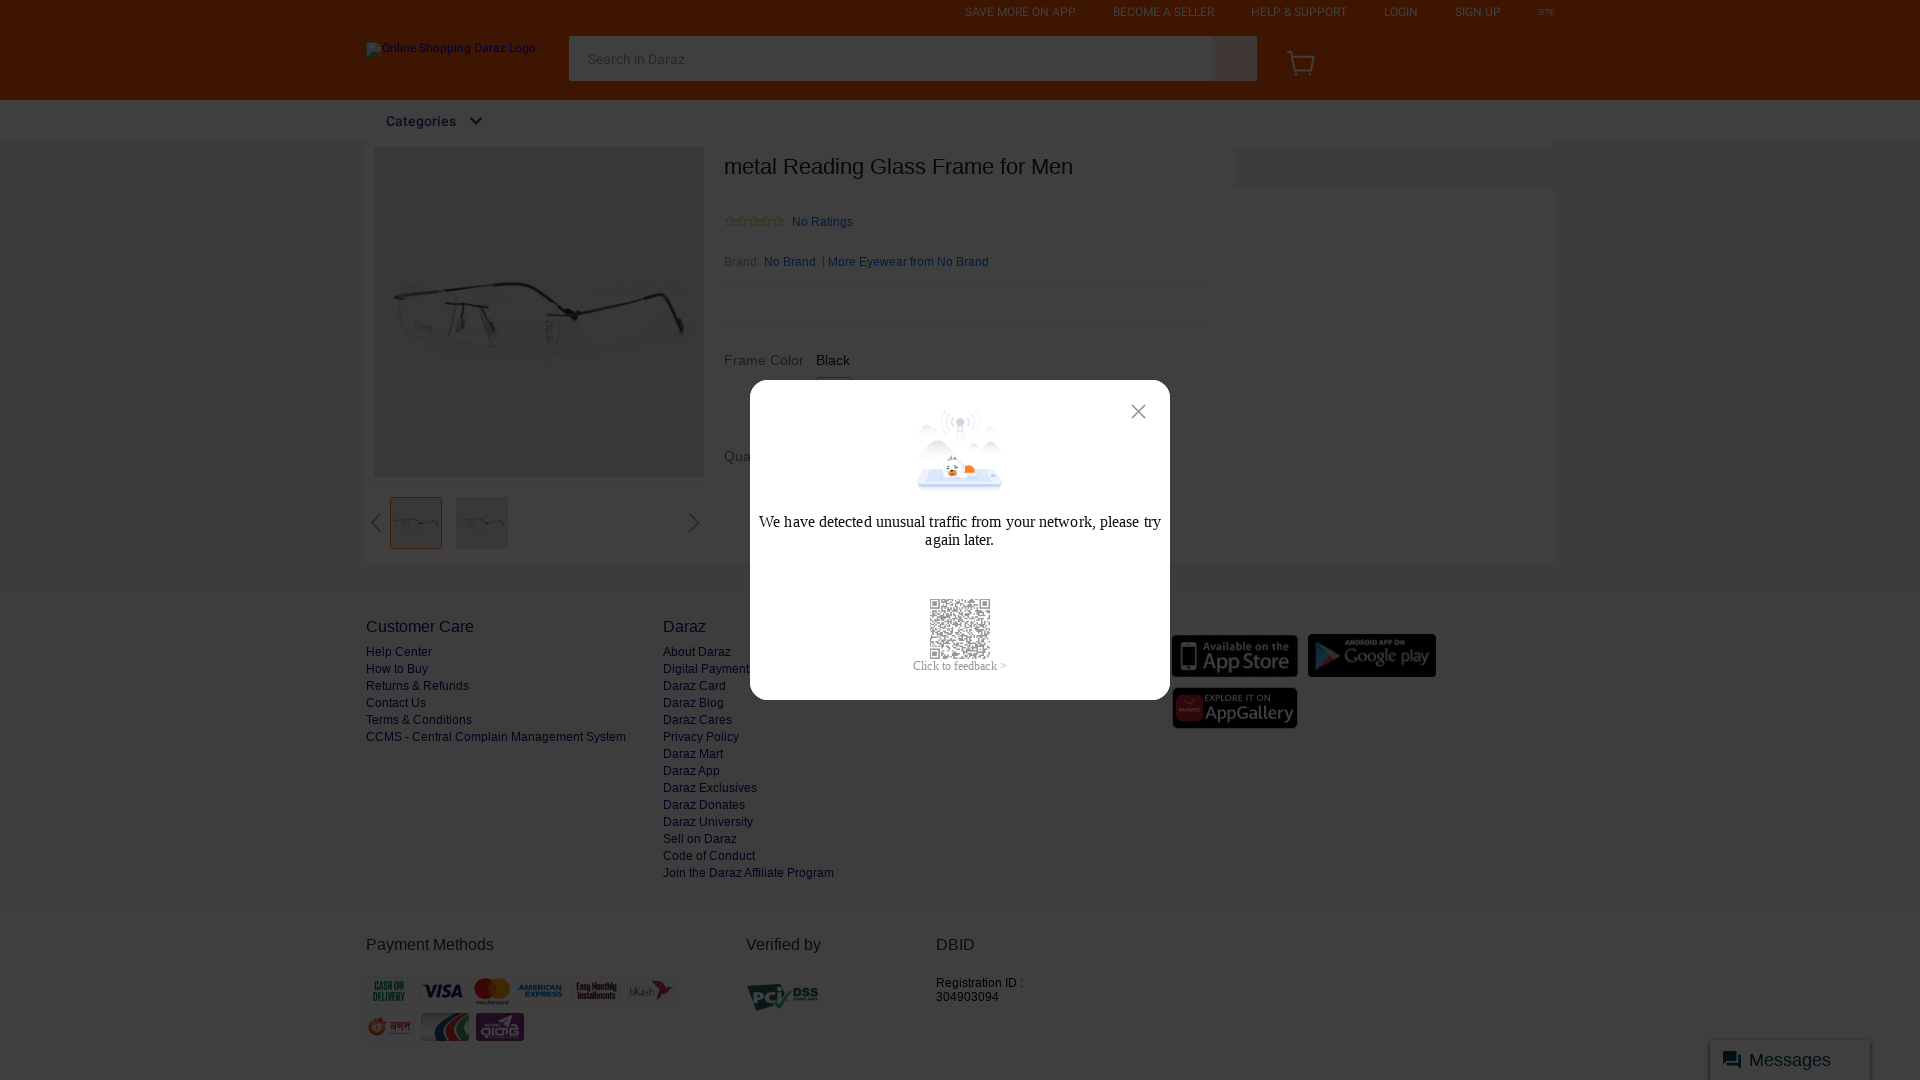

Scrolled to position 100px
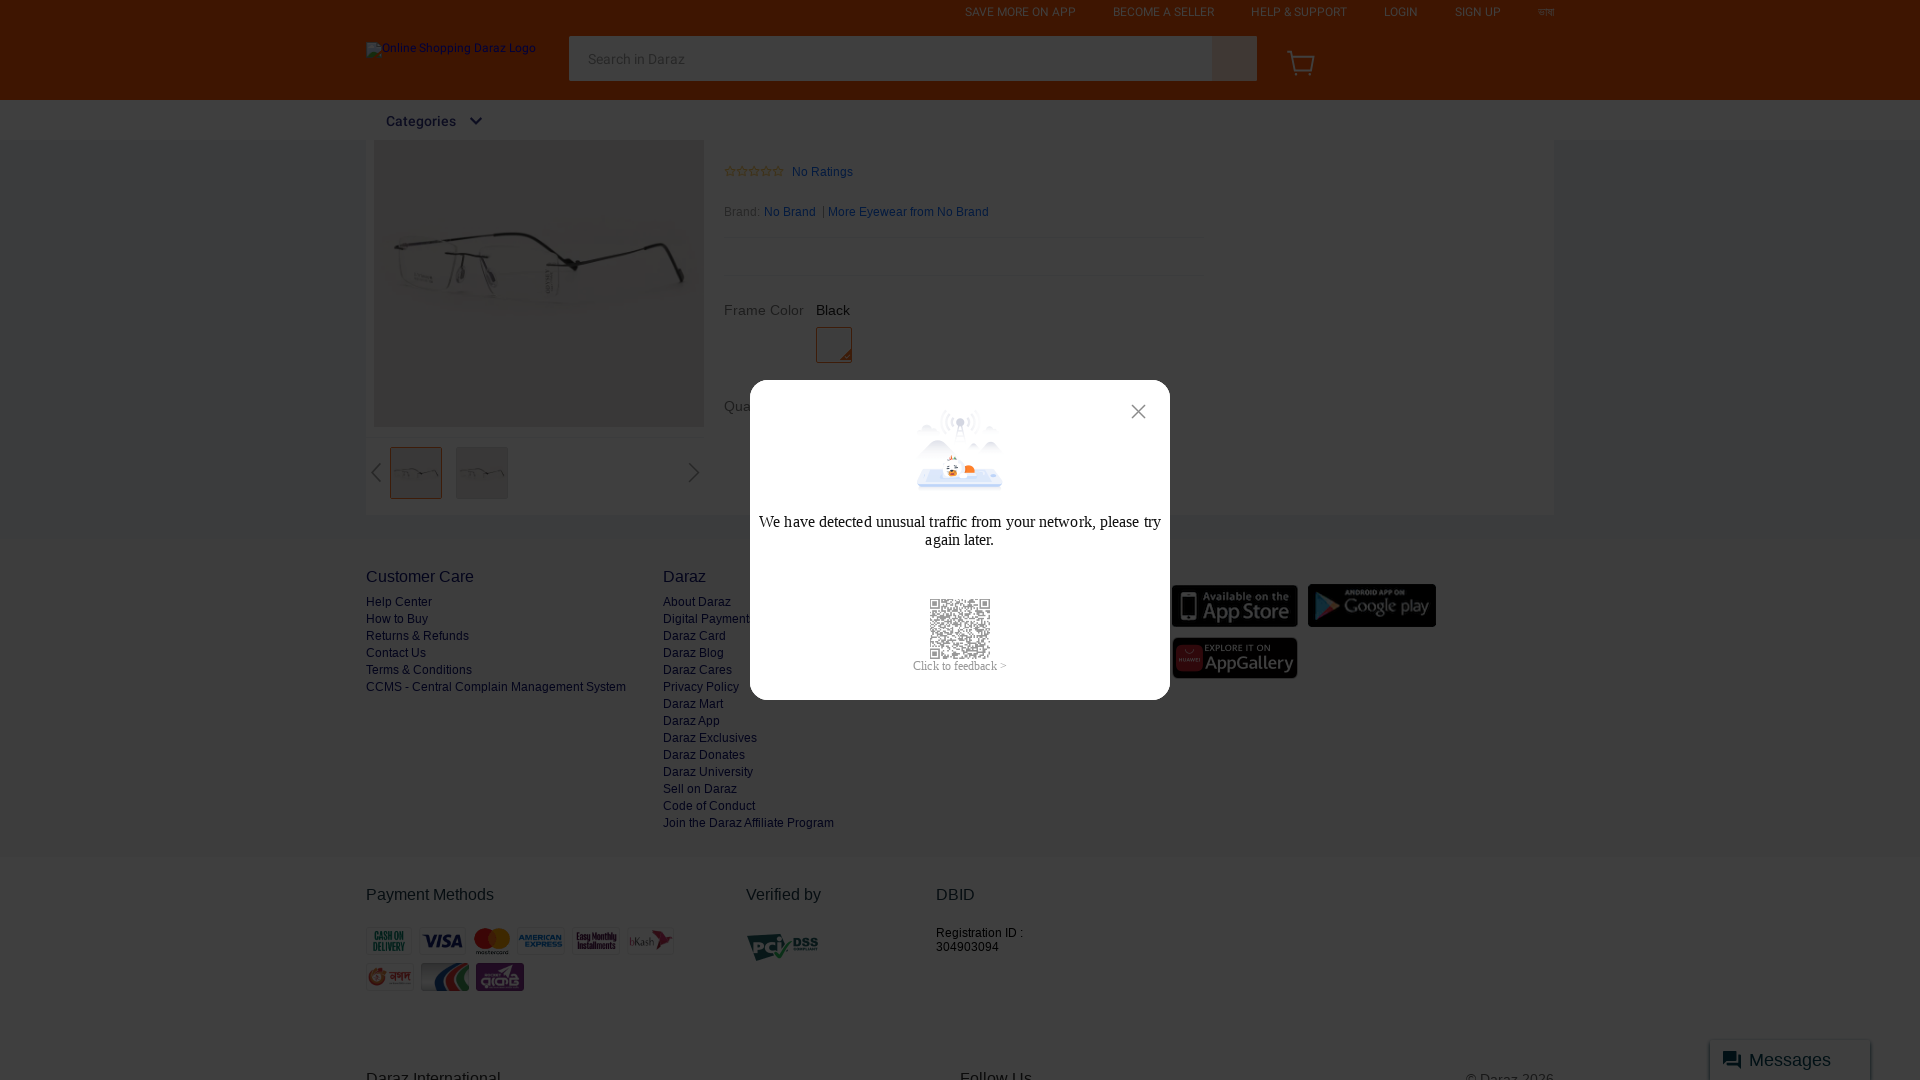

Waited 500ms for content to load after scrolling
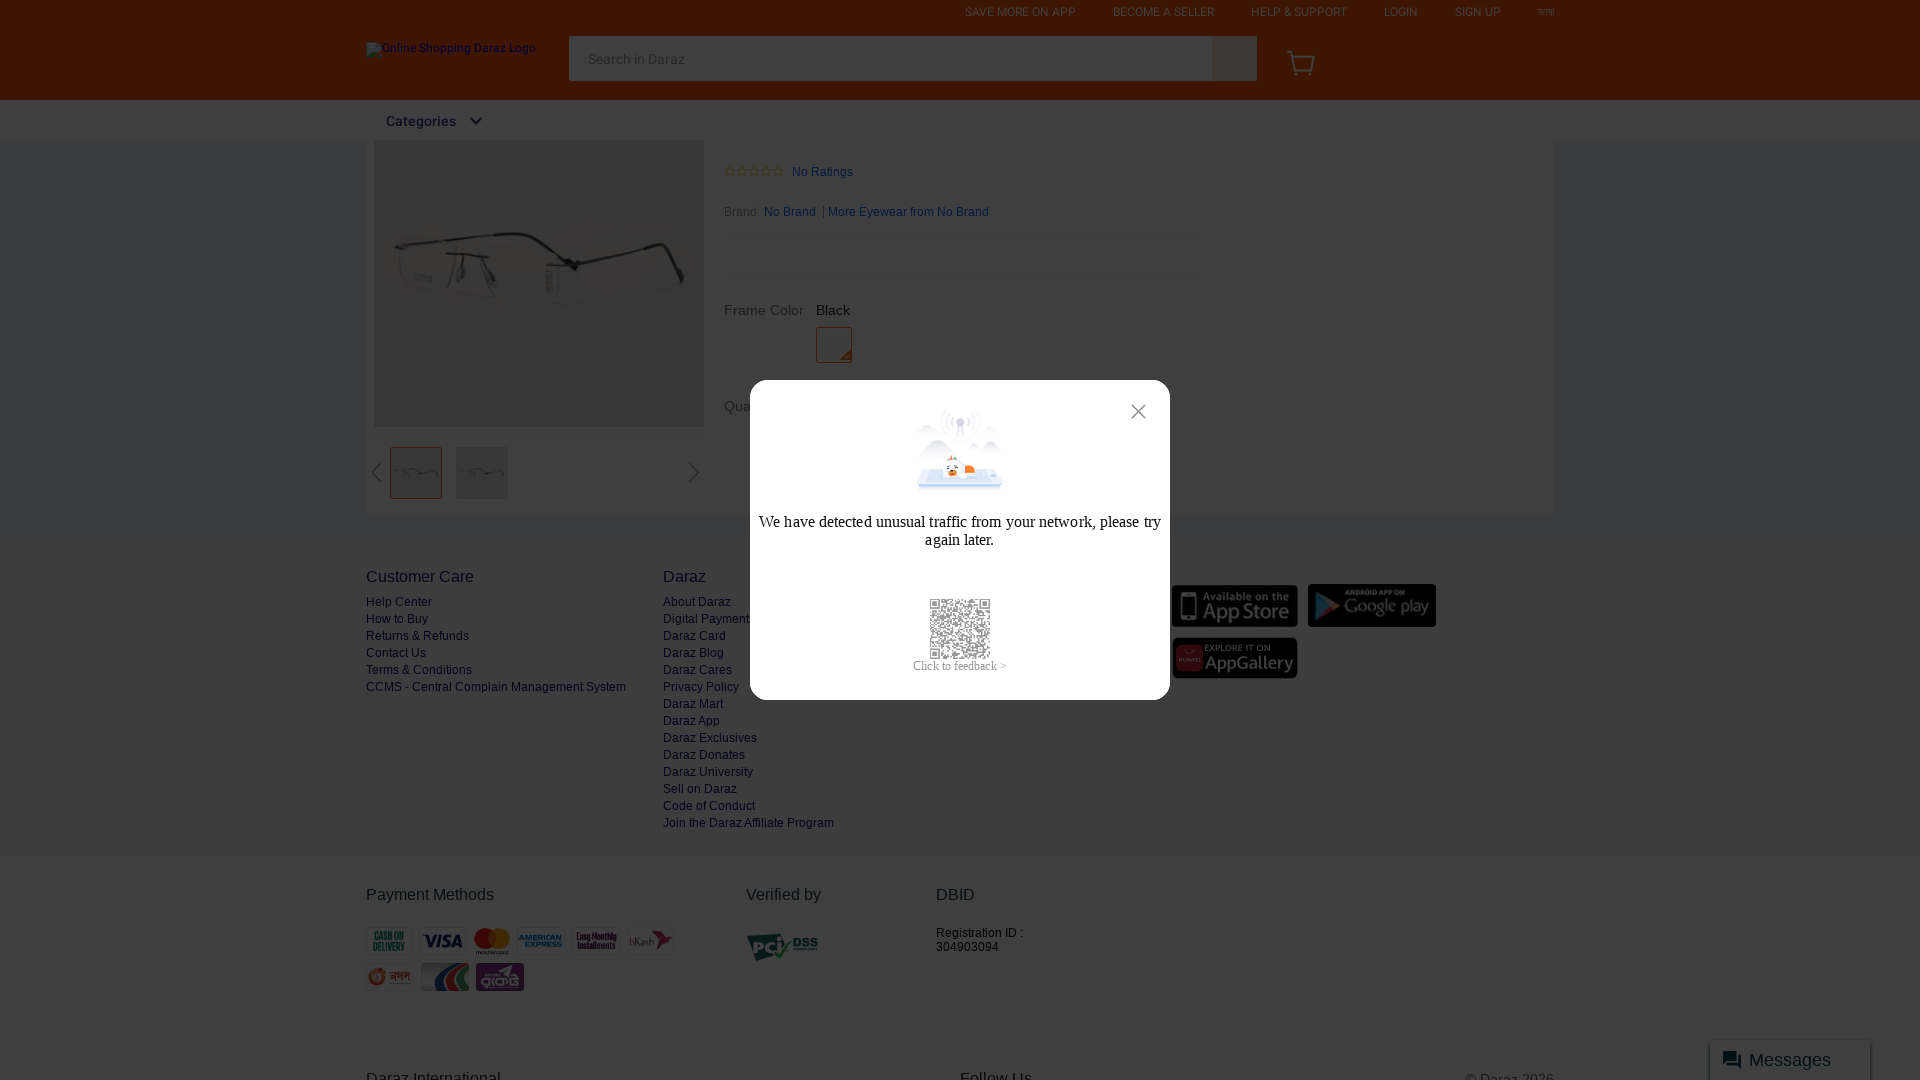

Scrolled to position 150px
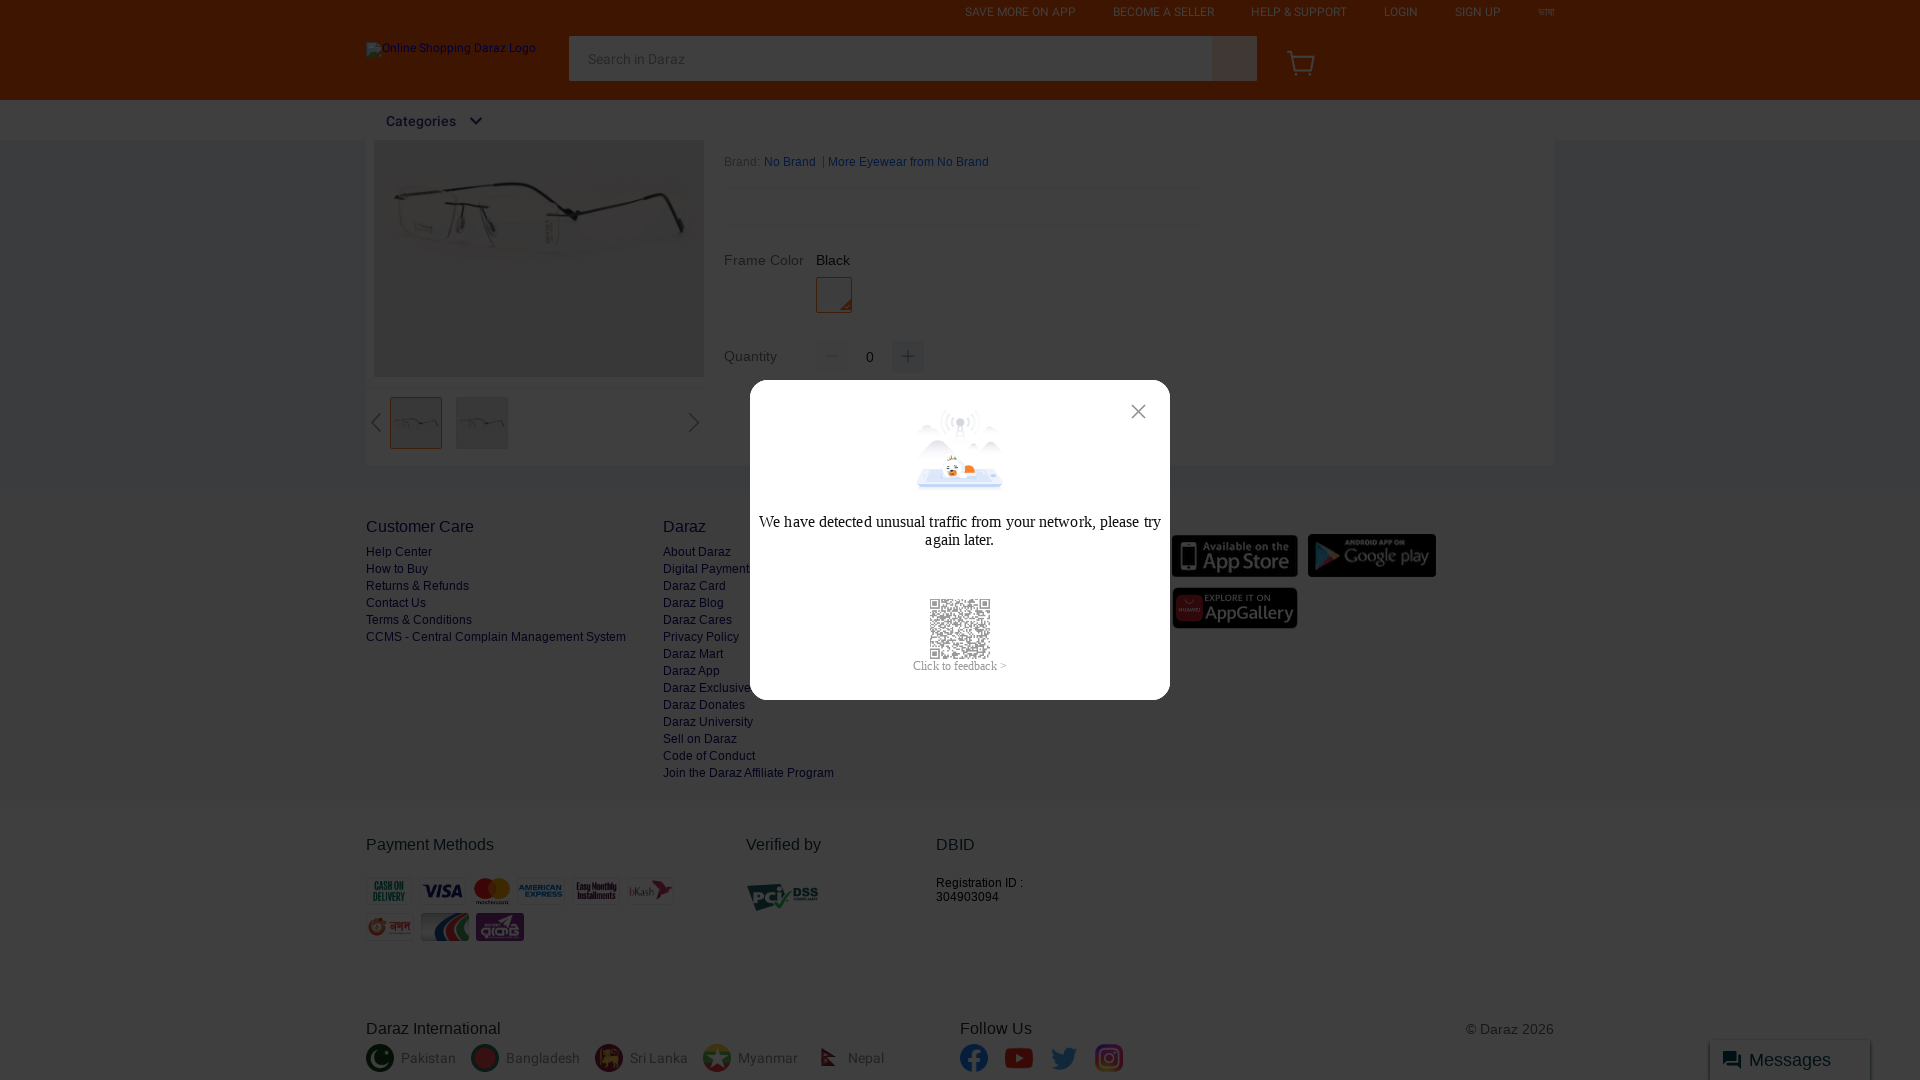

Waited 500ms for content to load after scrolling
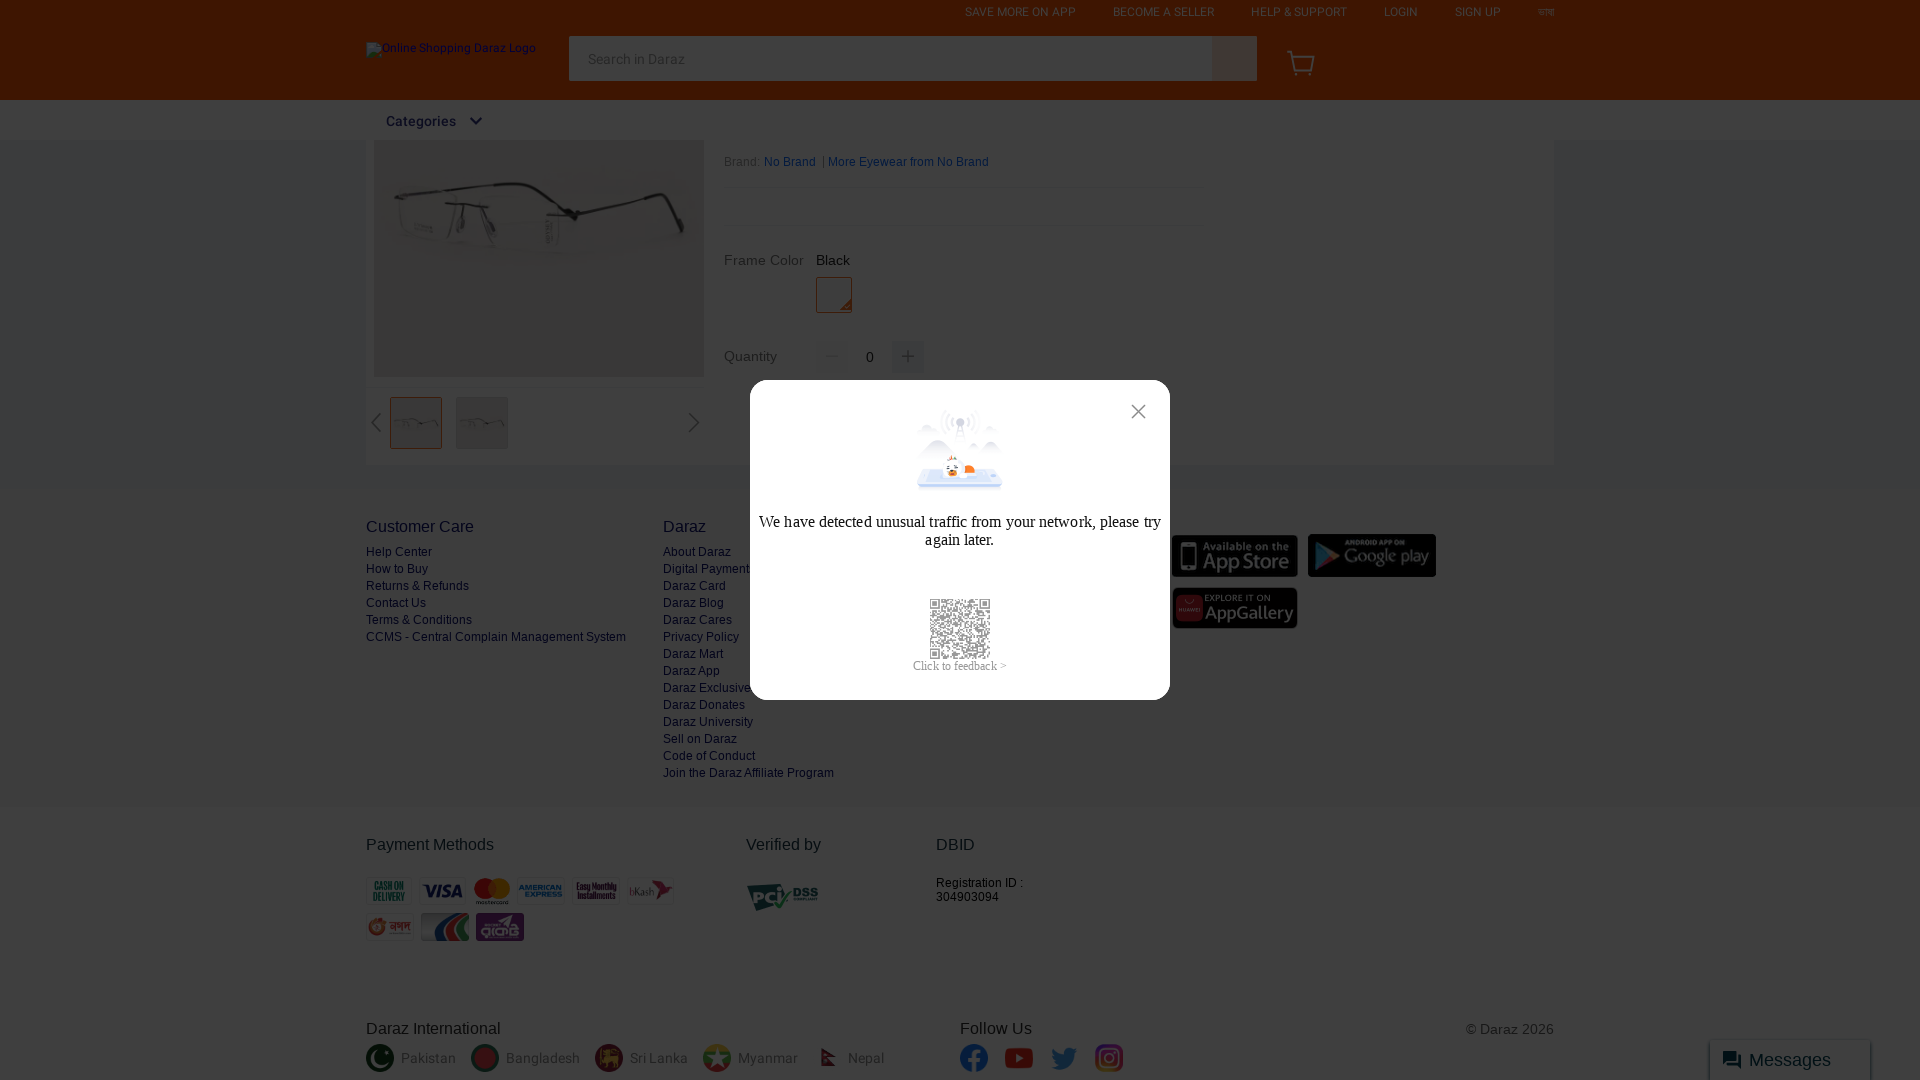

Scrolled to position 200px
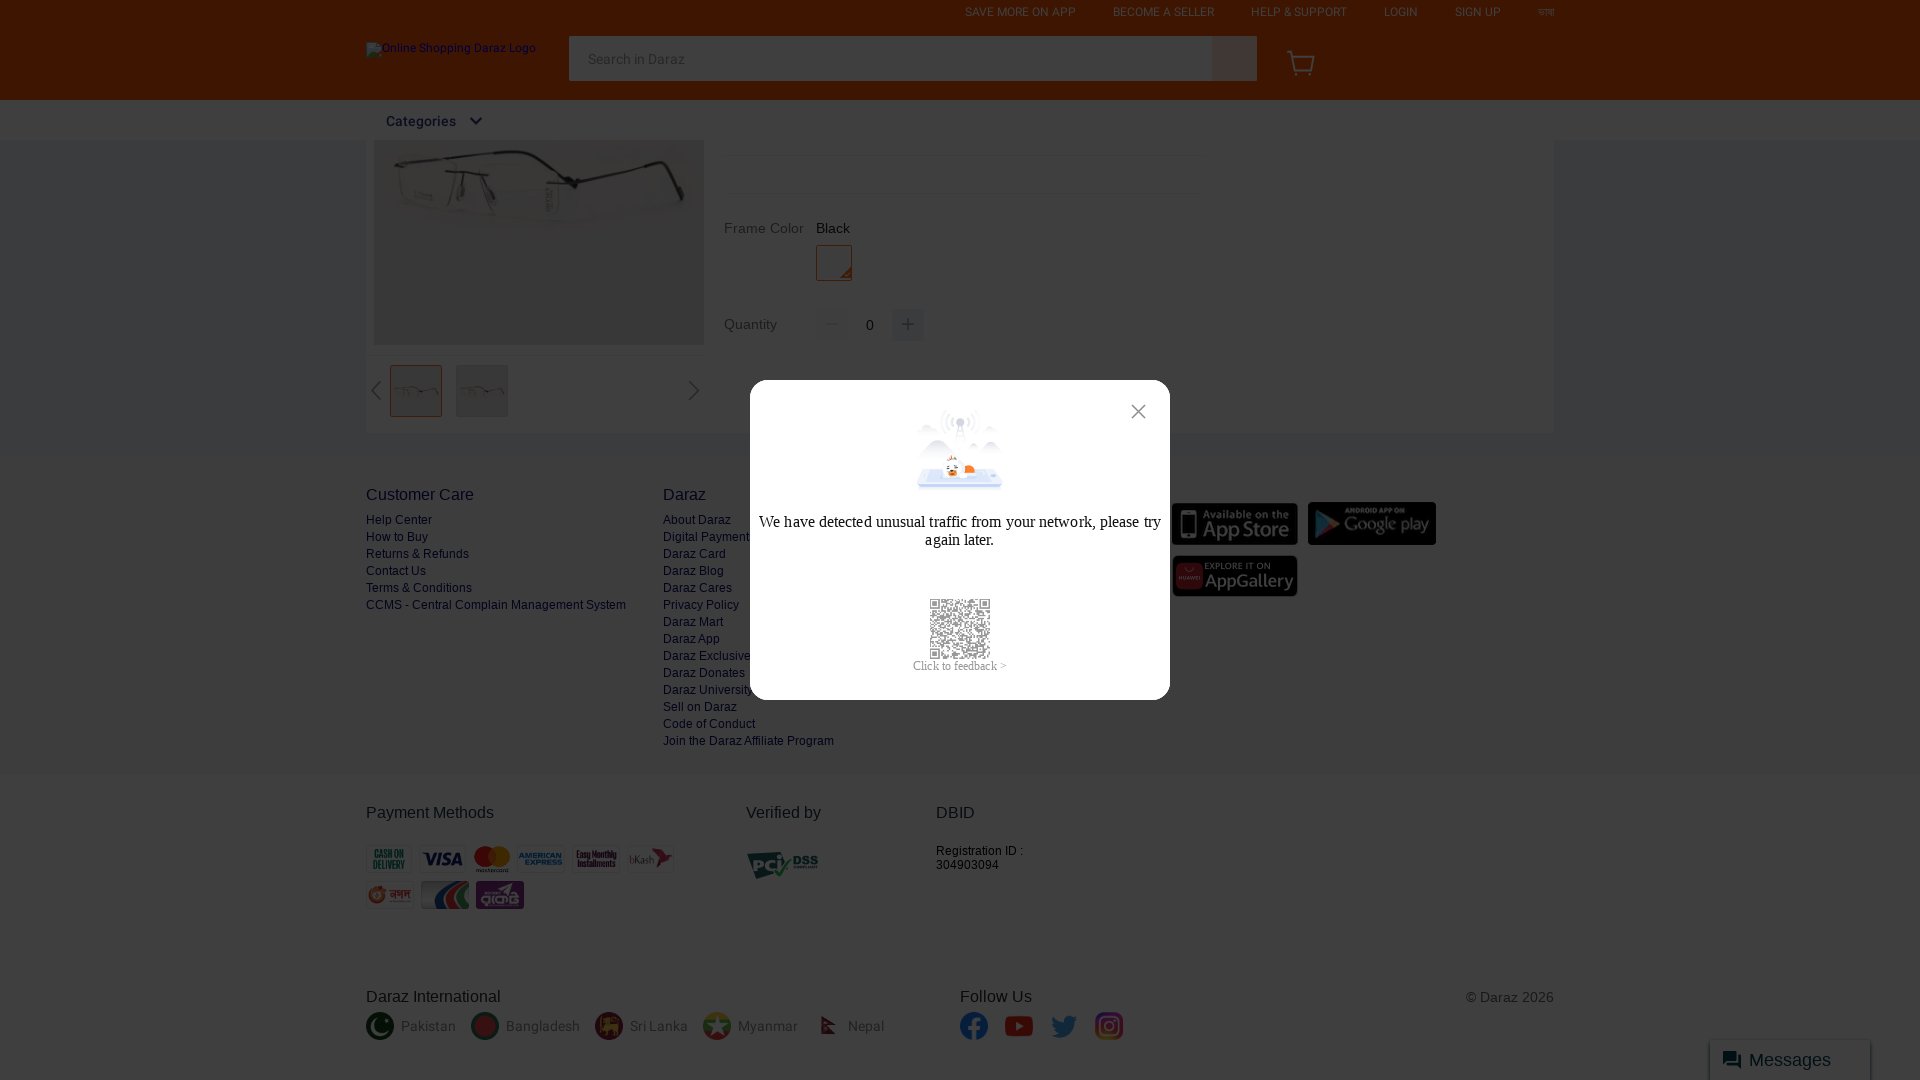

Waited 500ms for content to load after scrolling
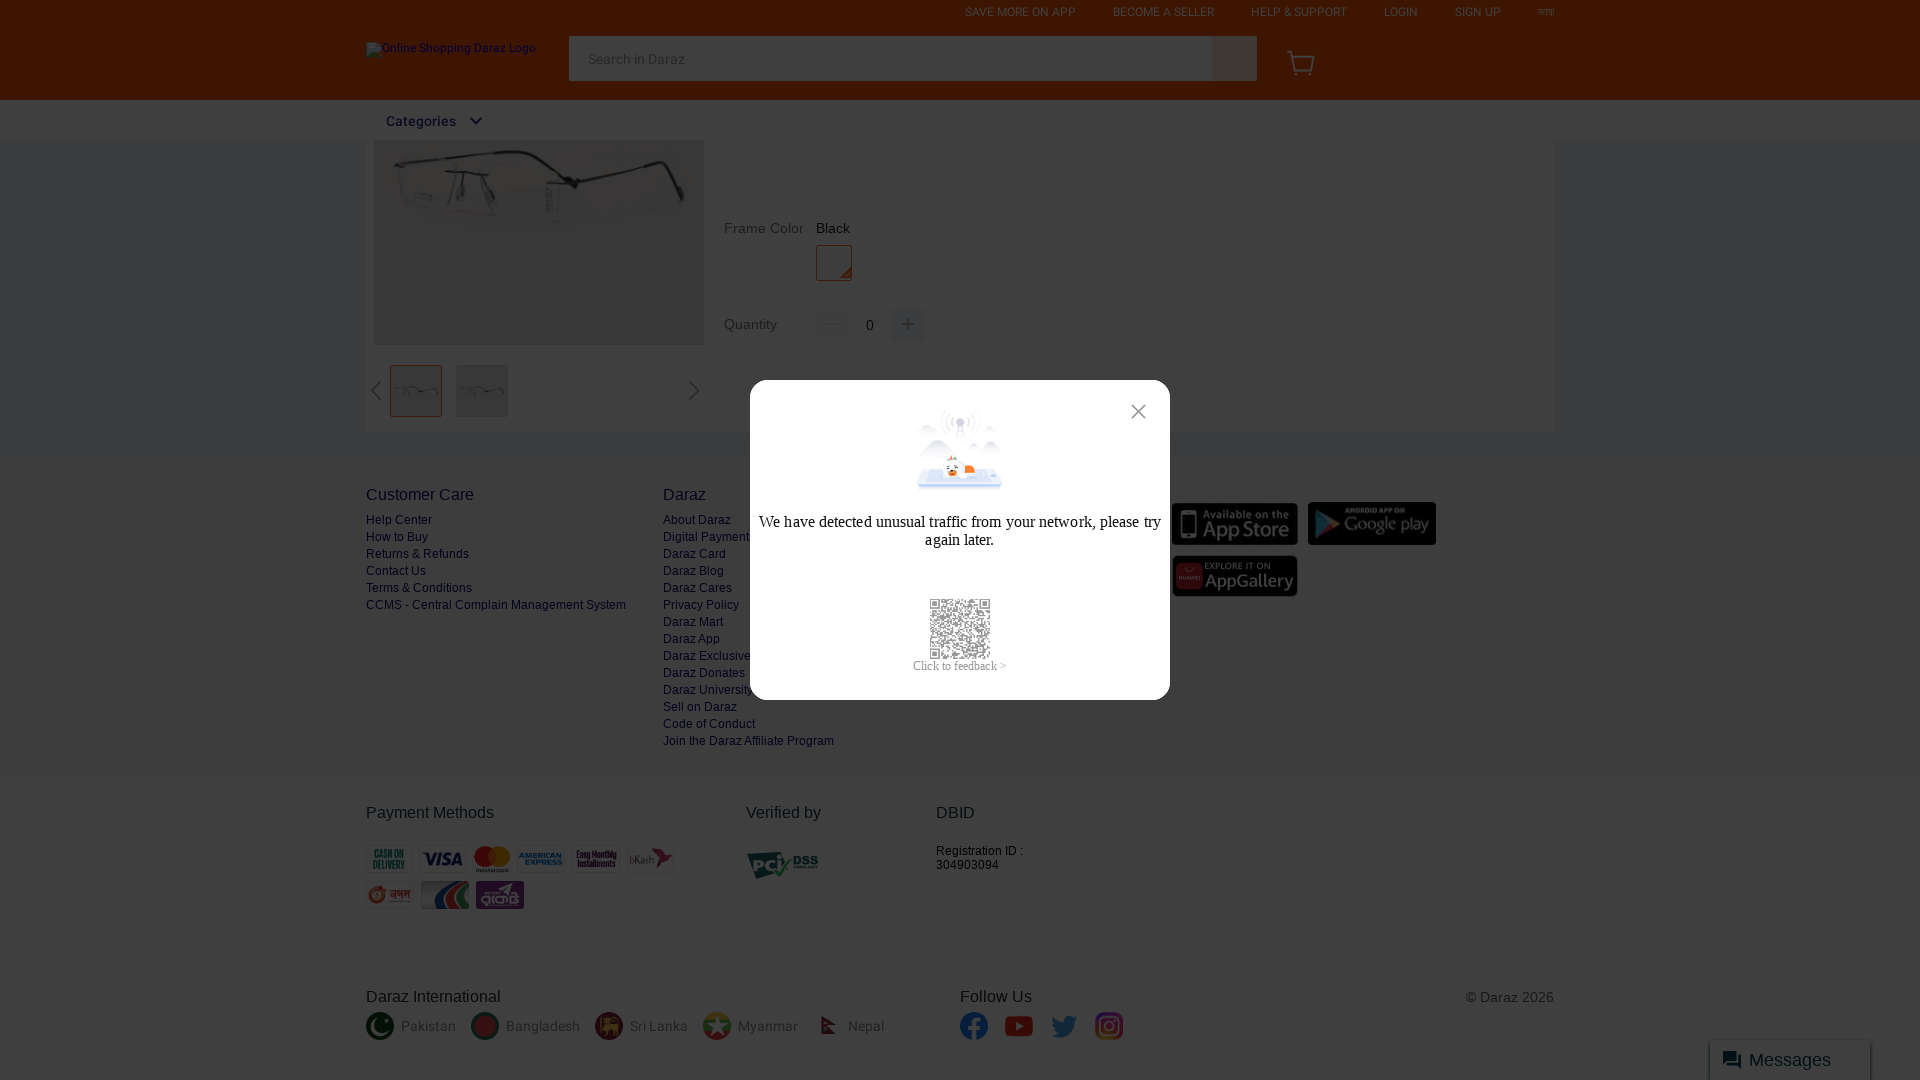

Scrolled to position 250px
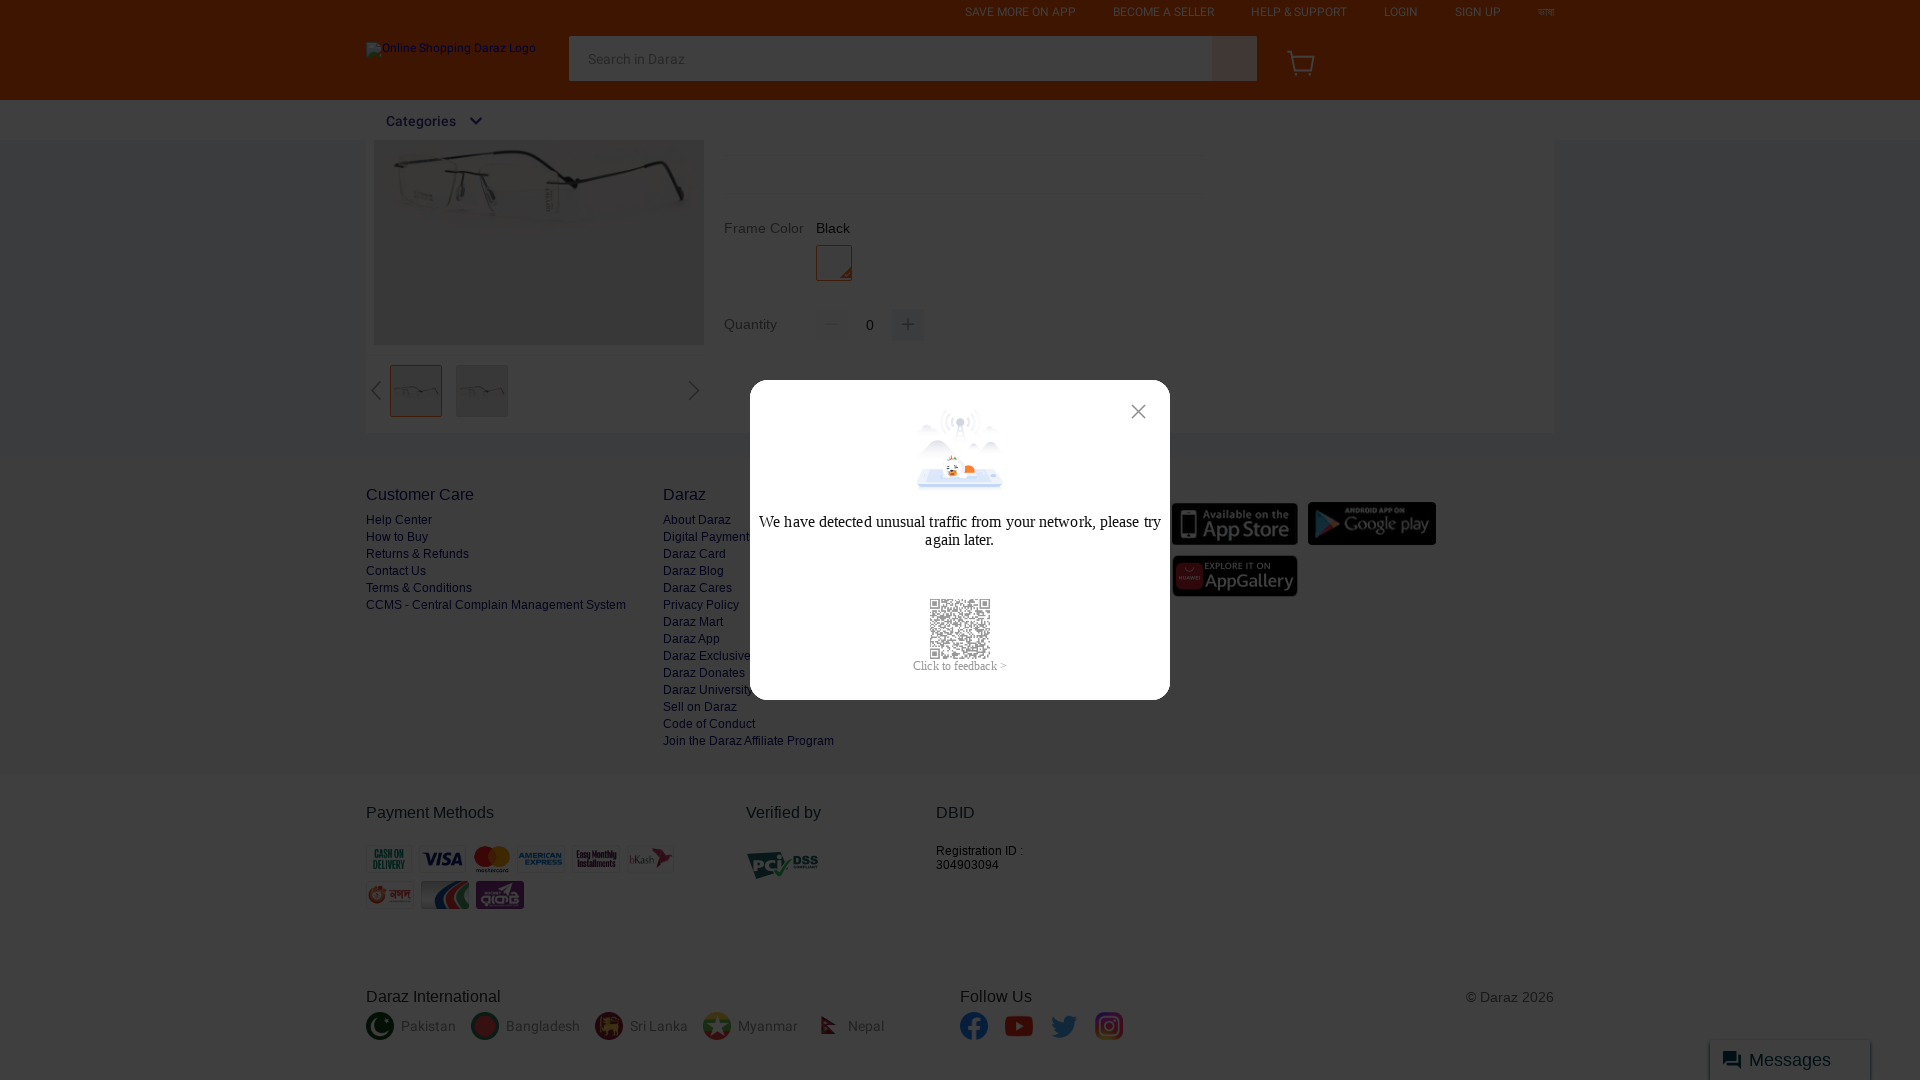

Waited 500ms for content to load after scrolling
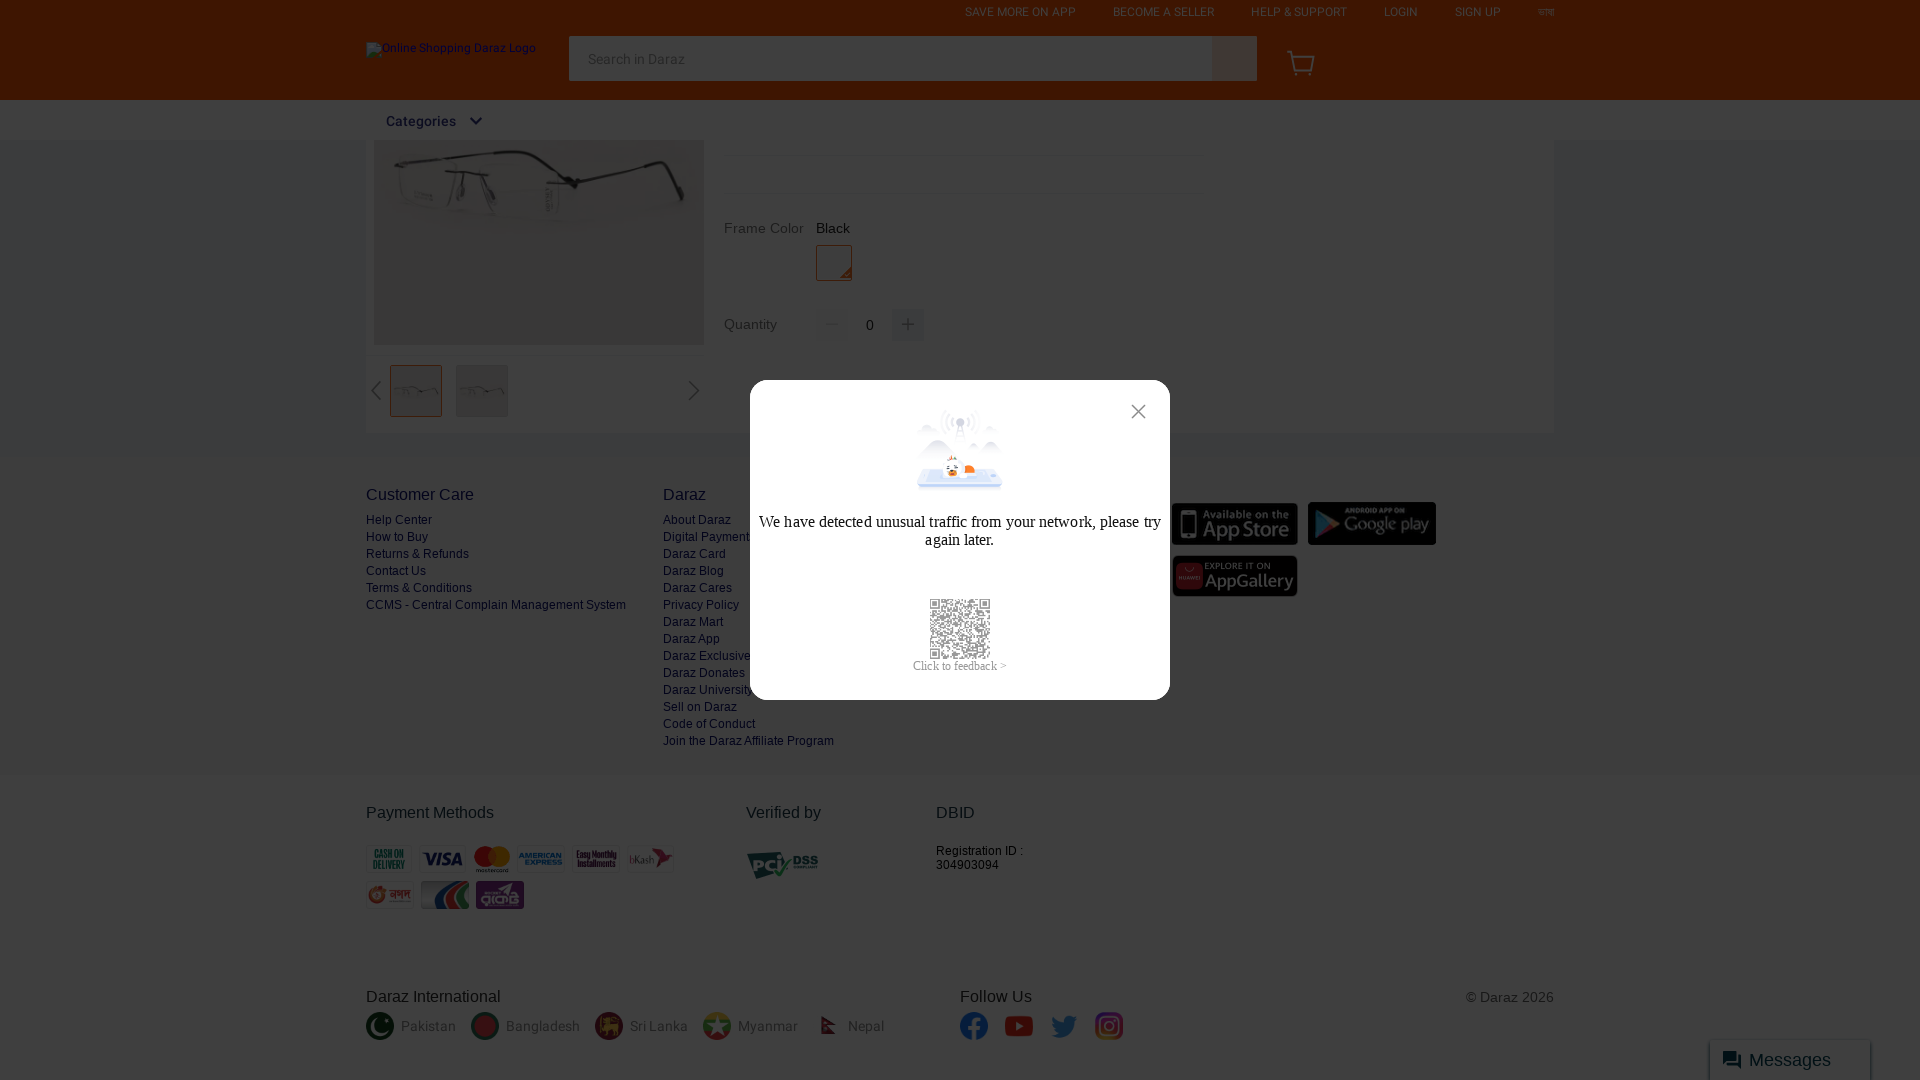

Scrolled to position 300px
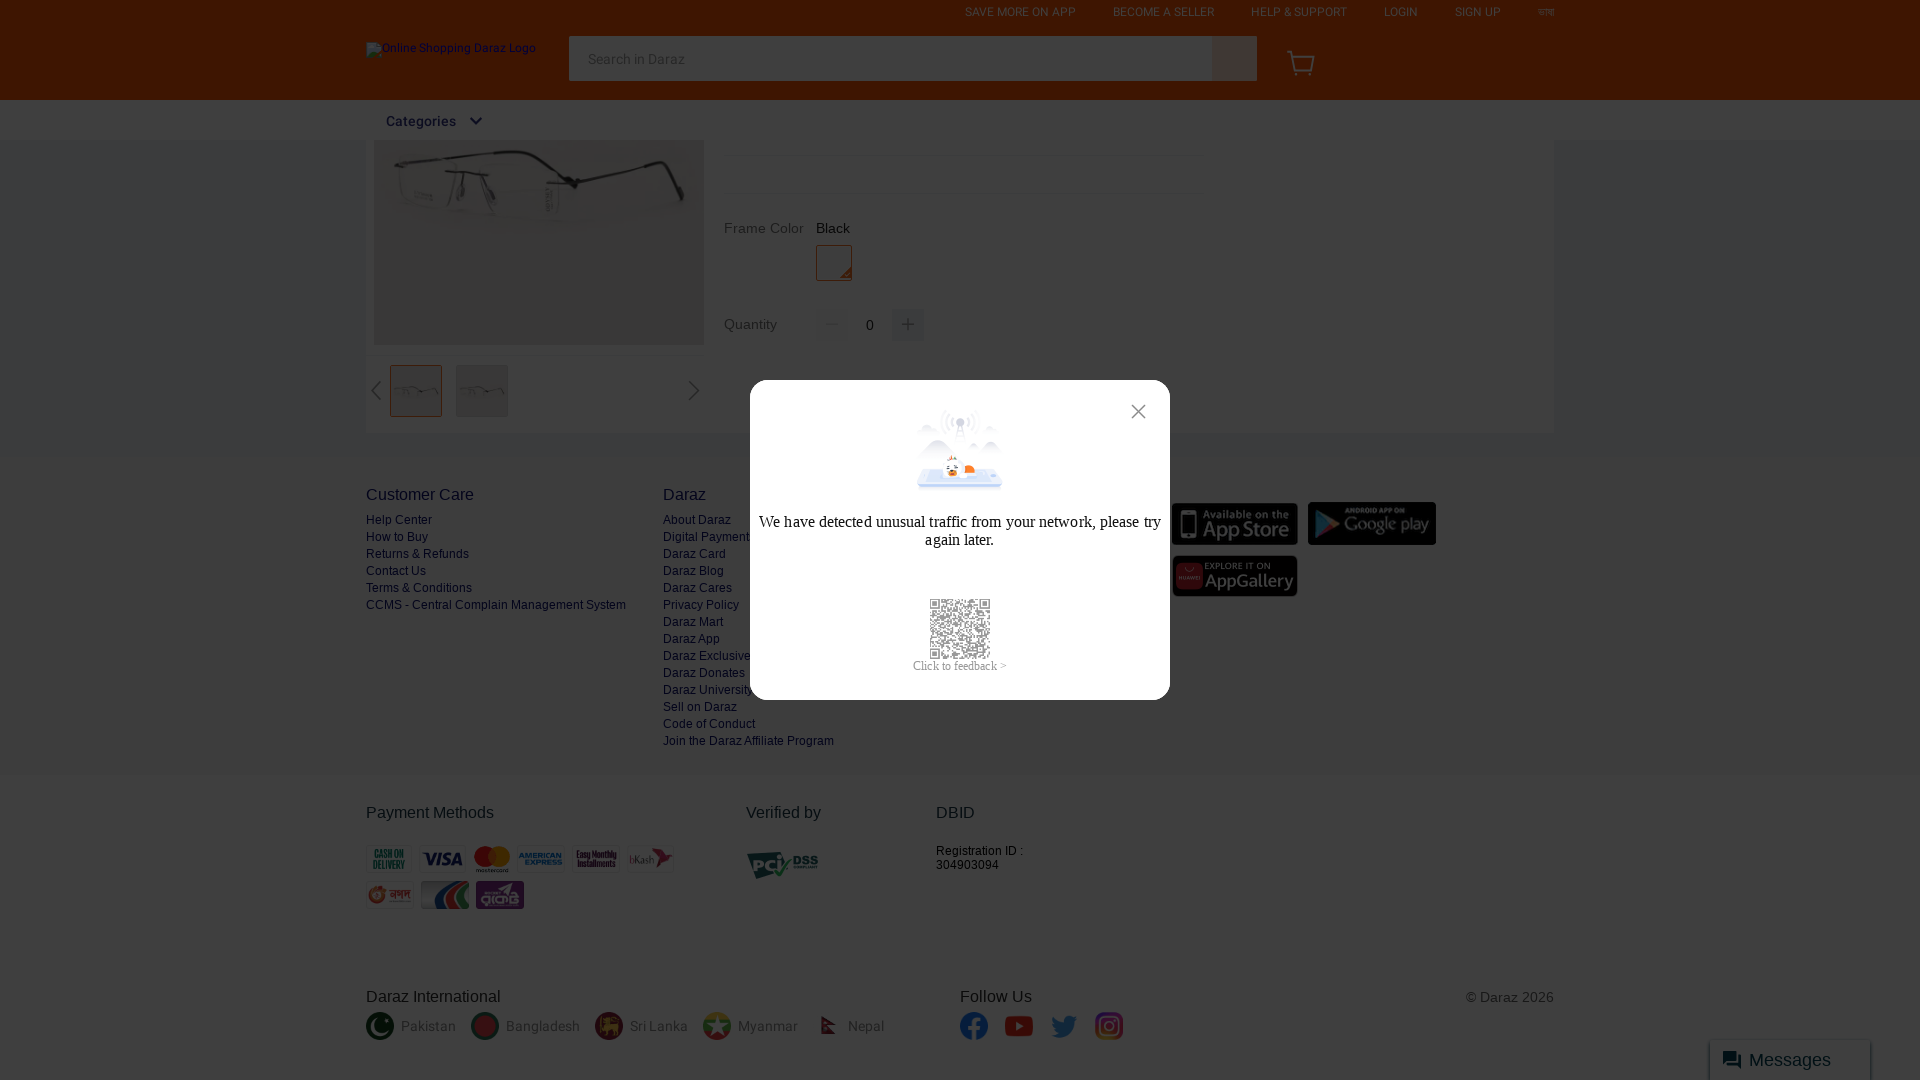

Waited 500ms for content to load after scrolling
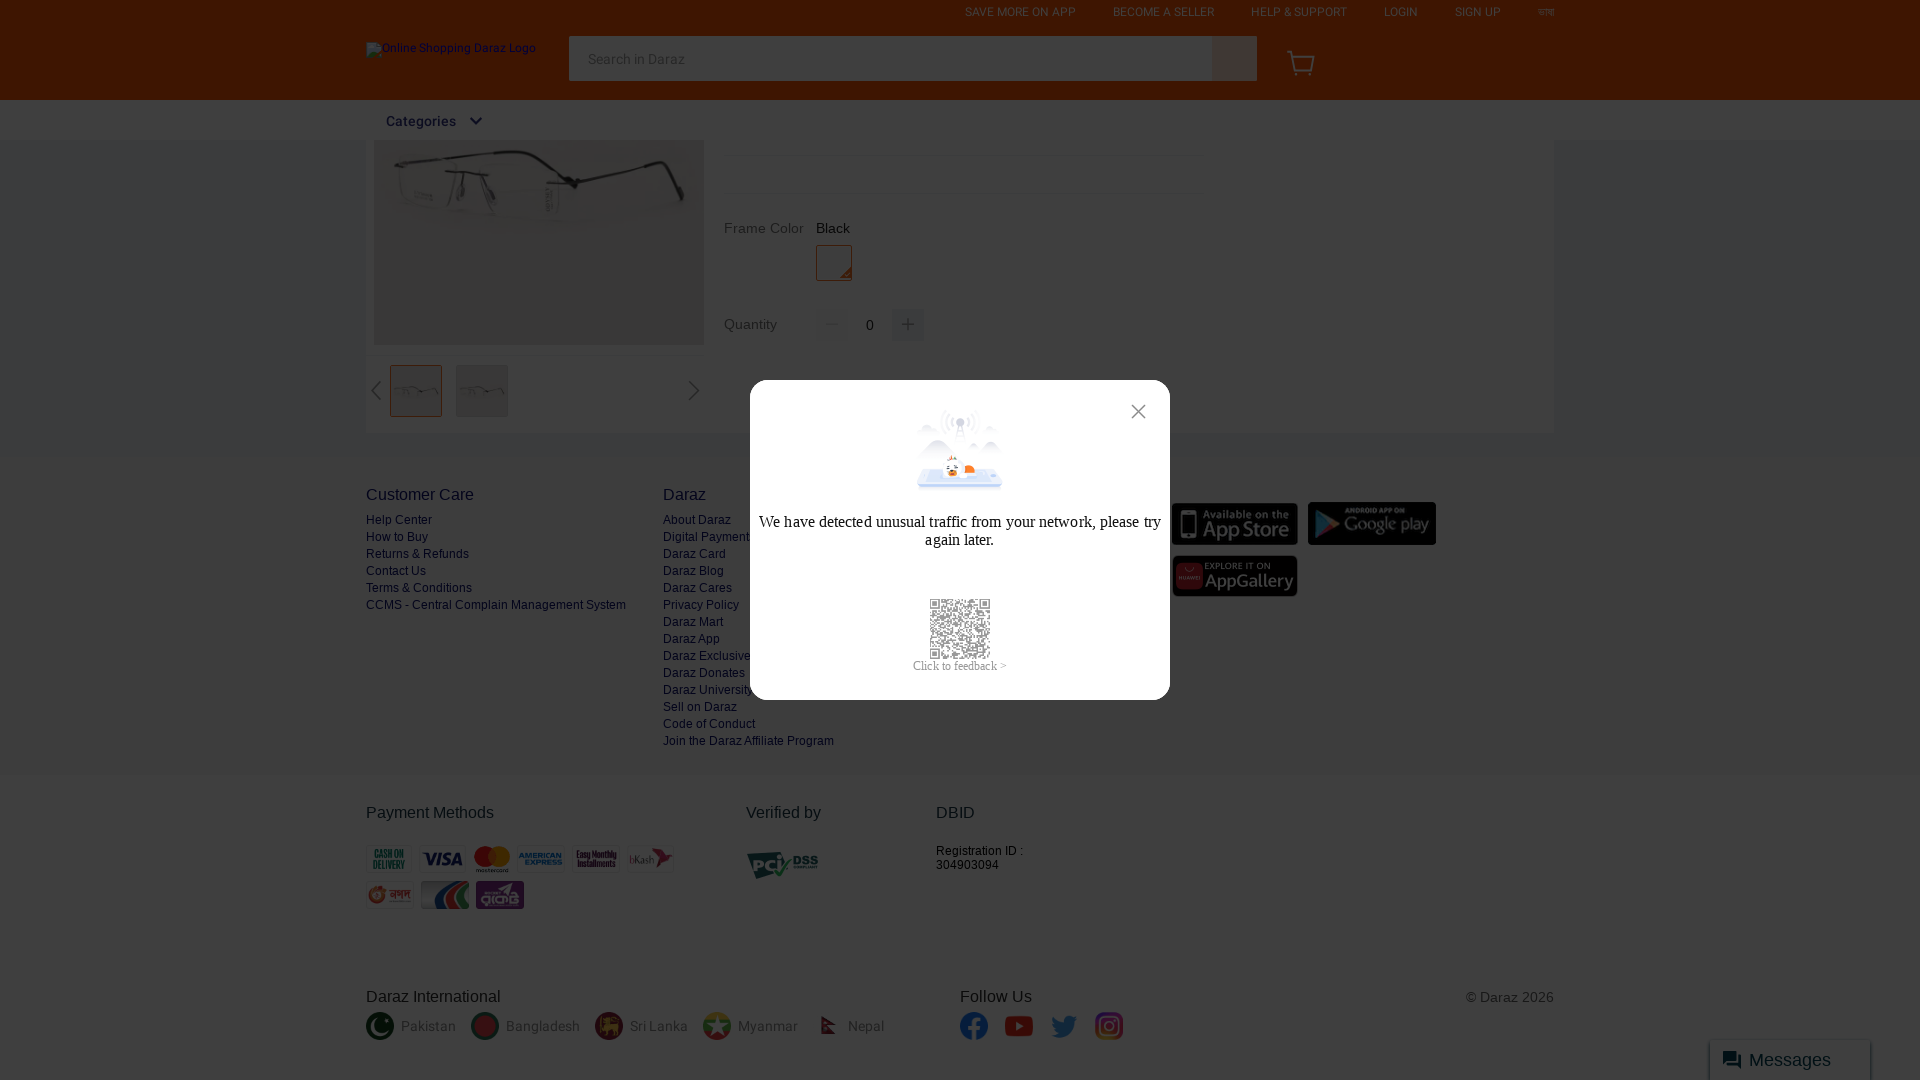

Scrolled to position 350px
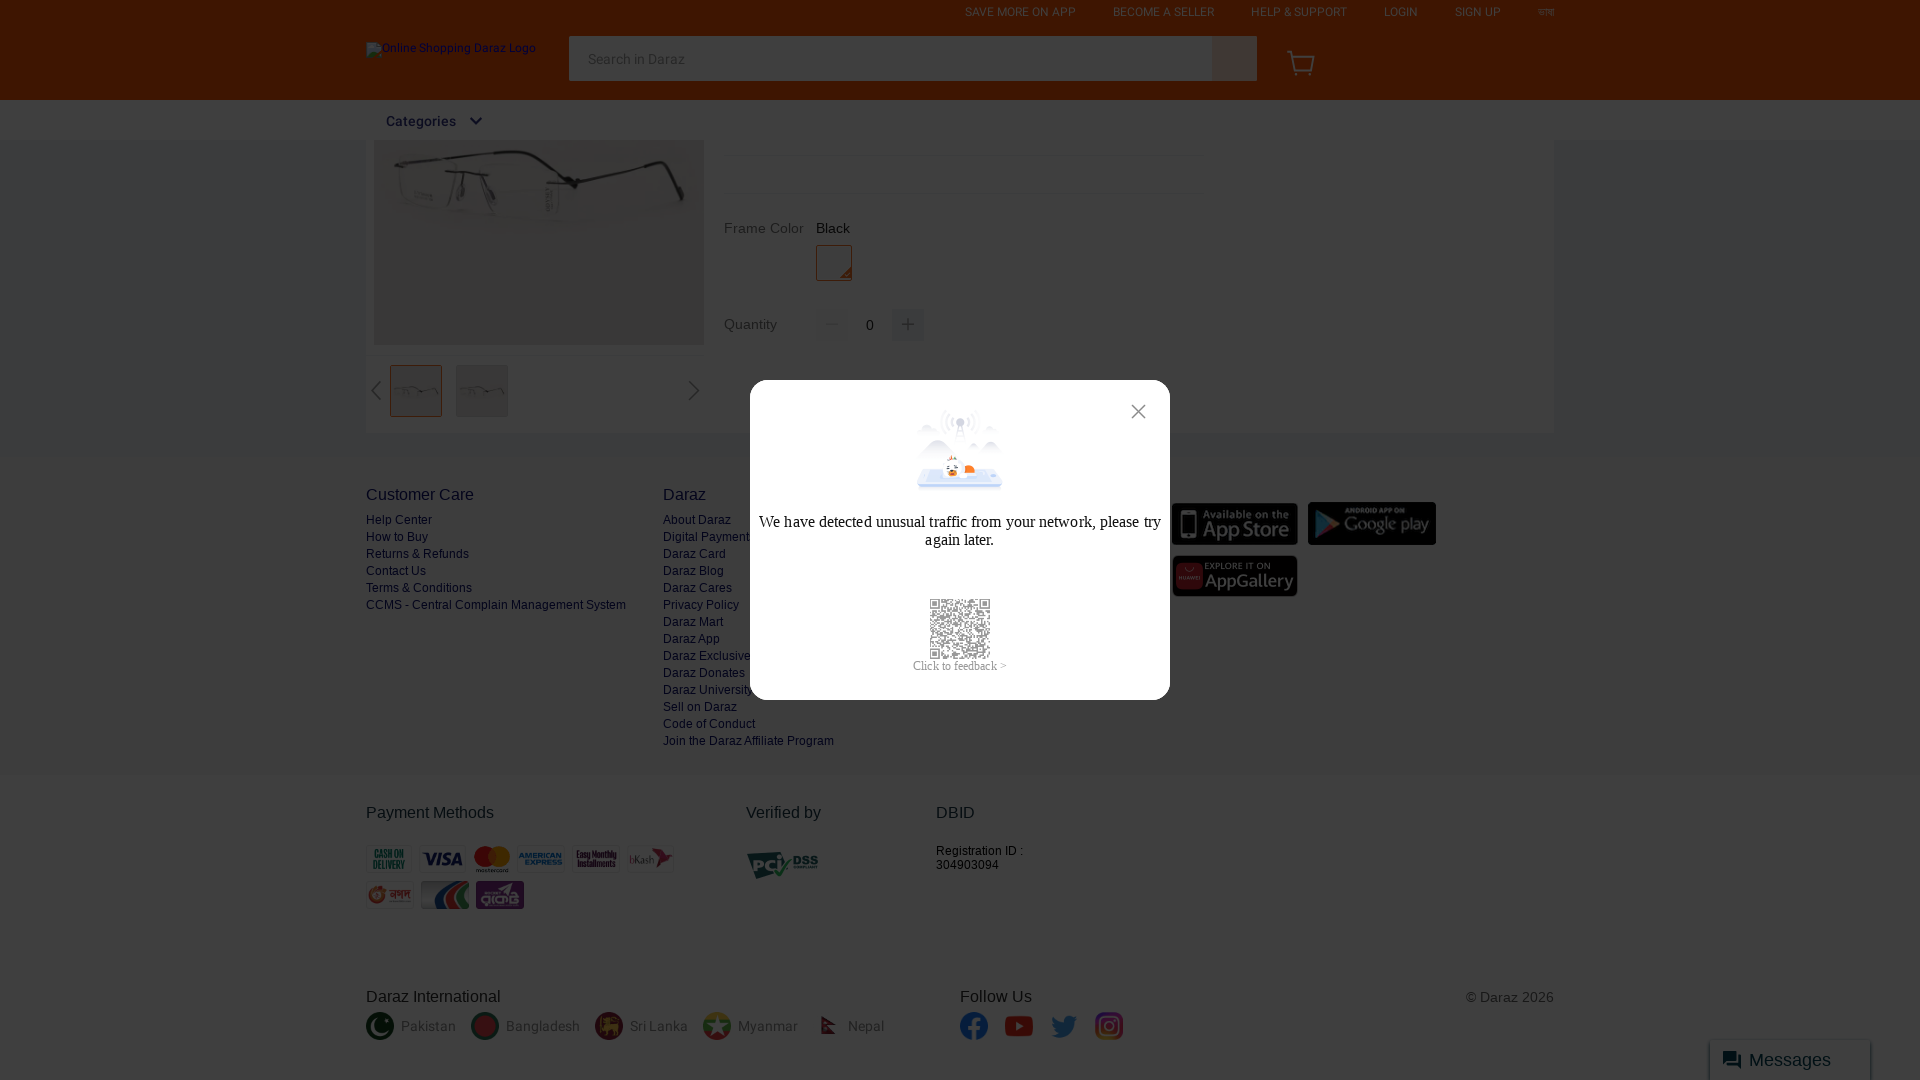

Waited 500ms for content to load after scrolling
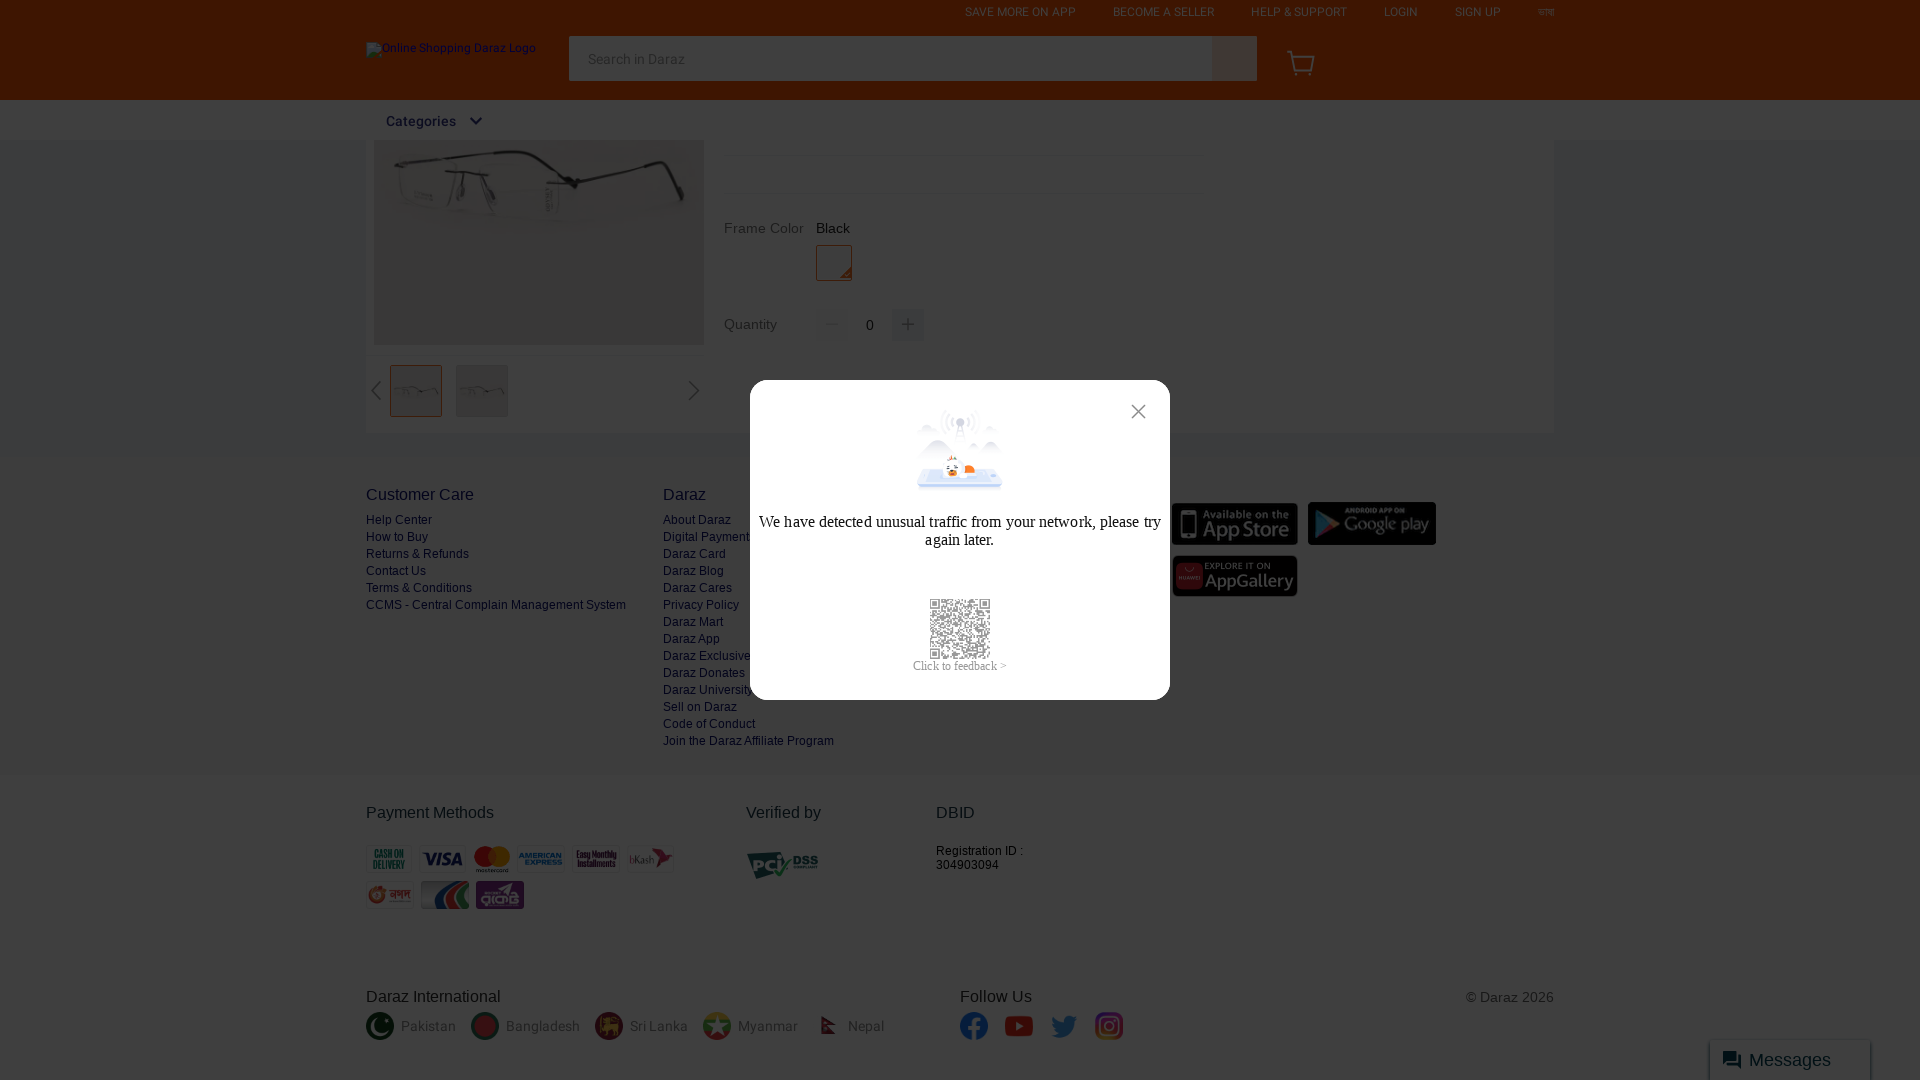

Scrolled to position 400px
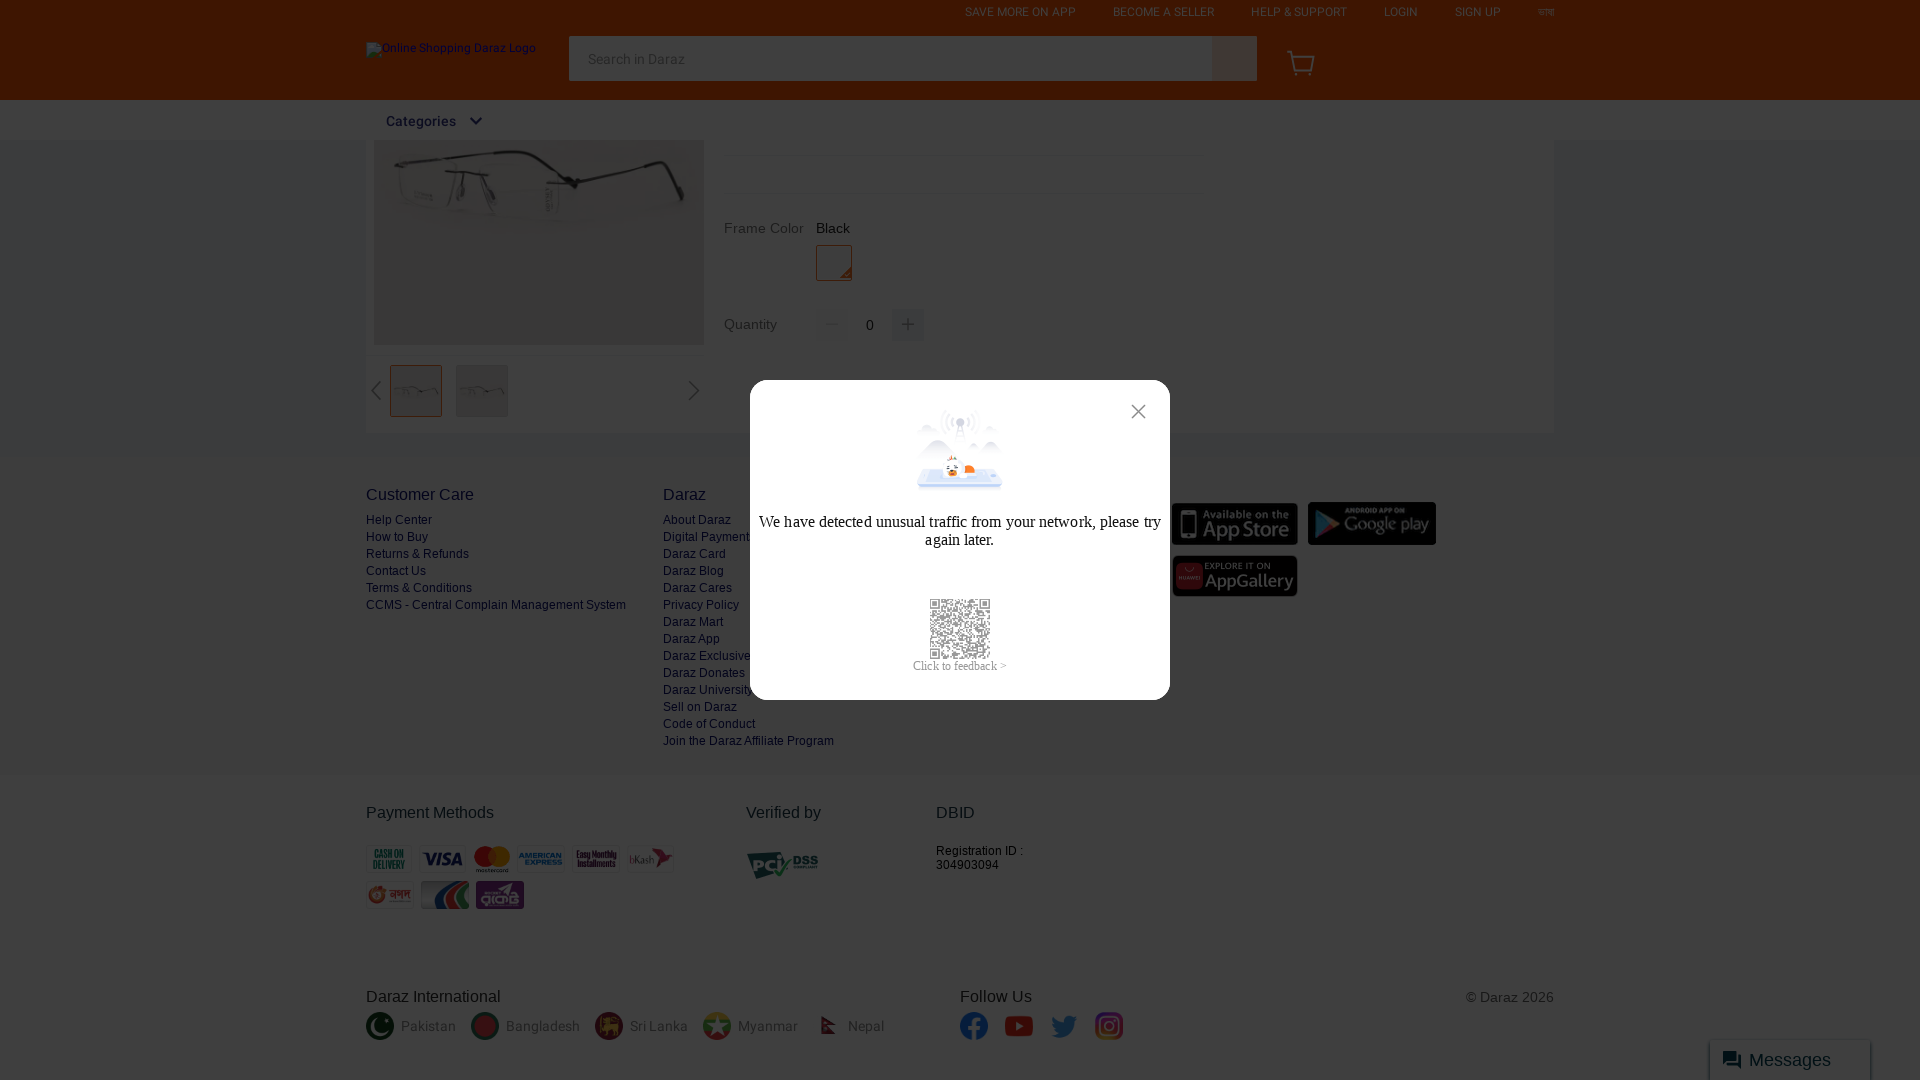

Waited 500ms for content to load after scrolling
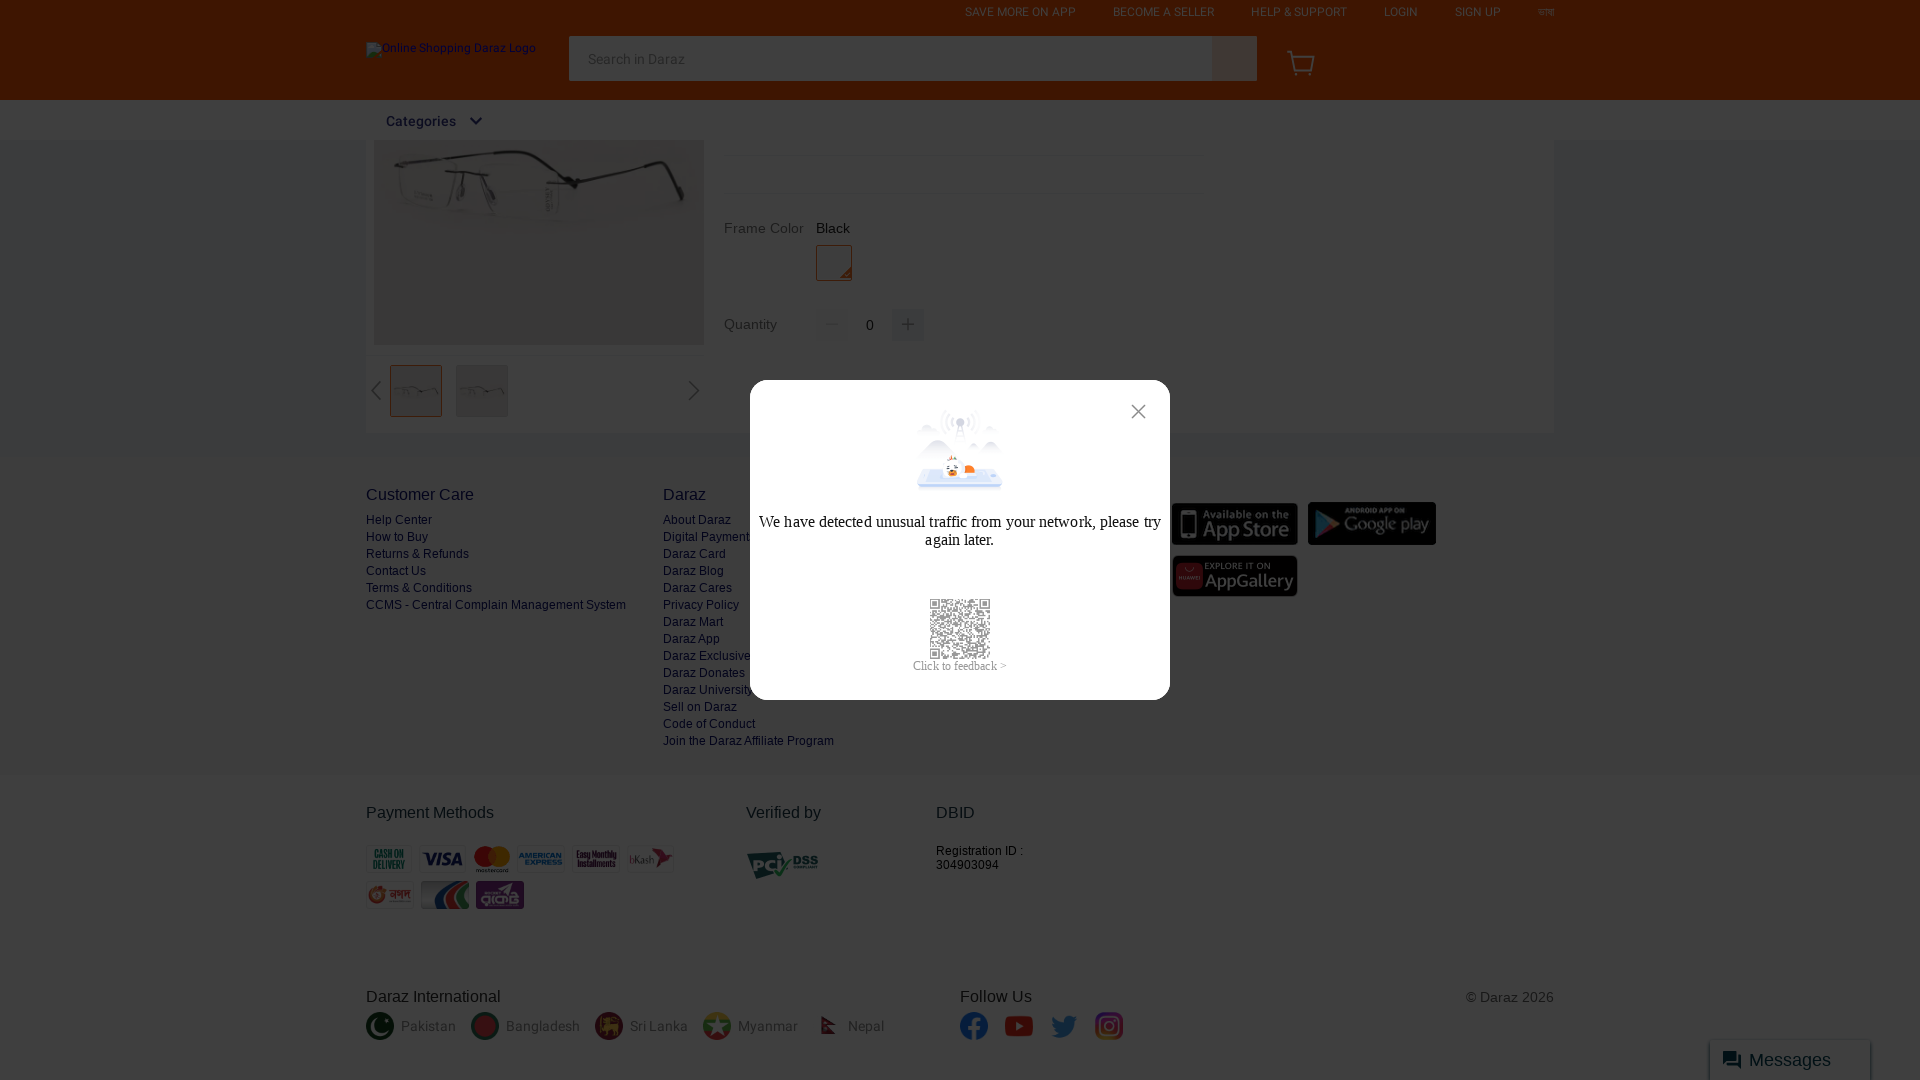

Scrolled to position 450px
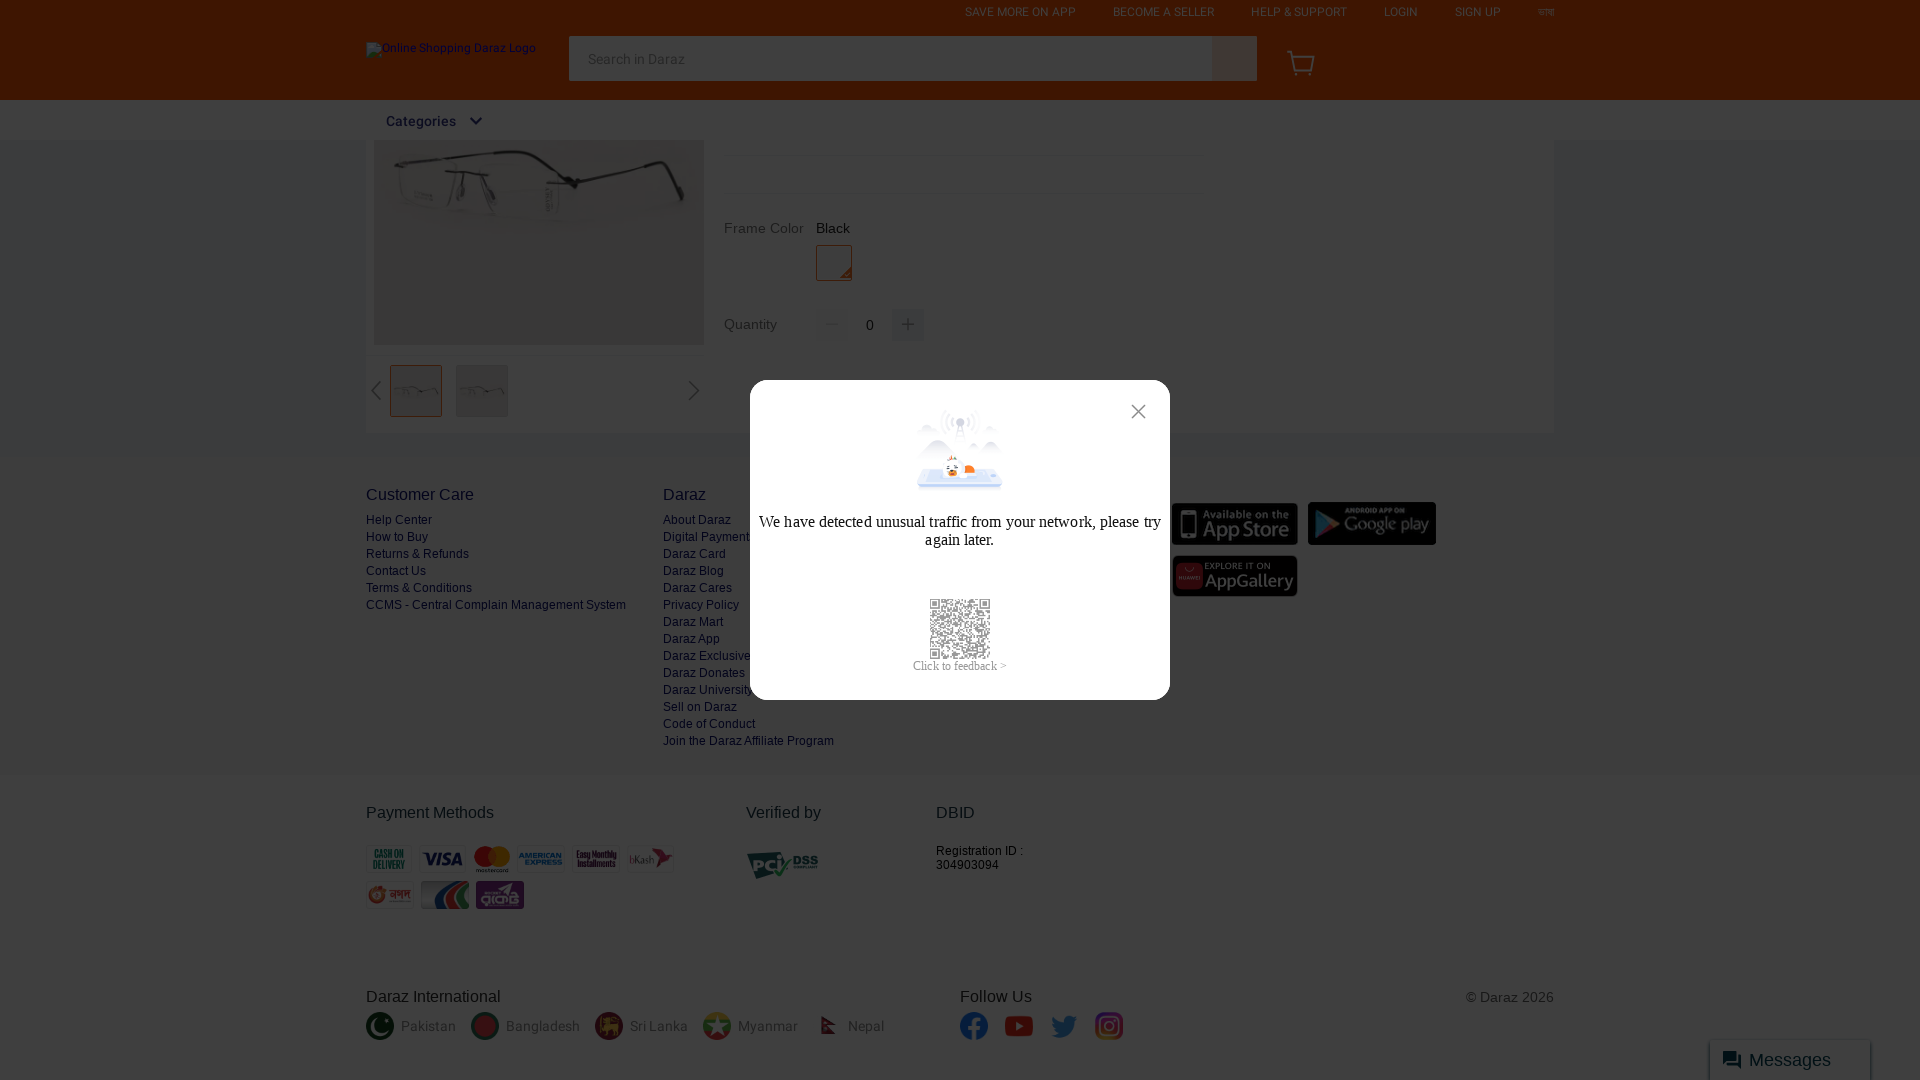

Waited 500ms for content to load after scrolling
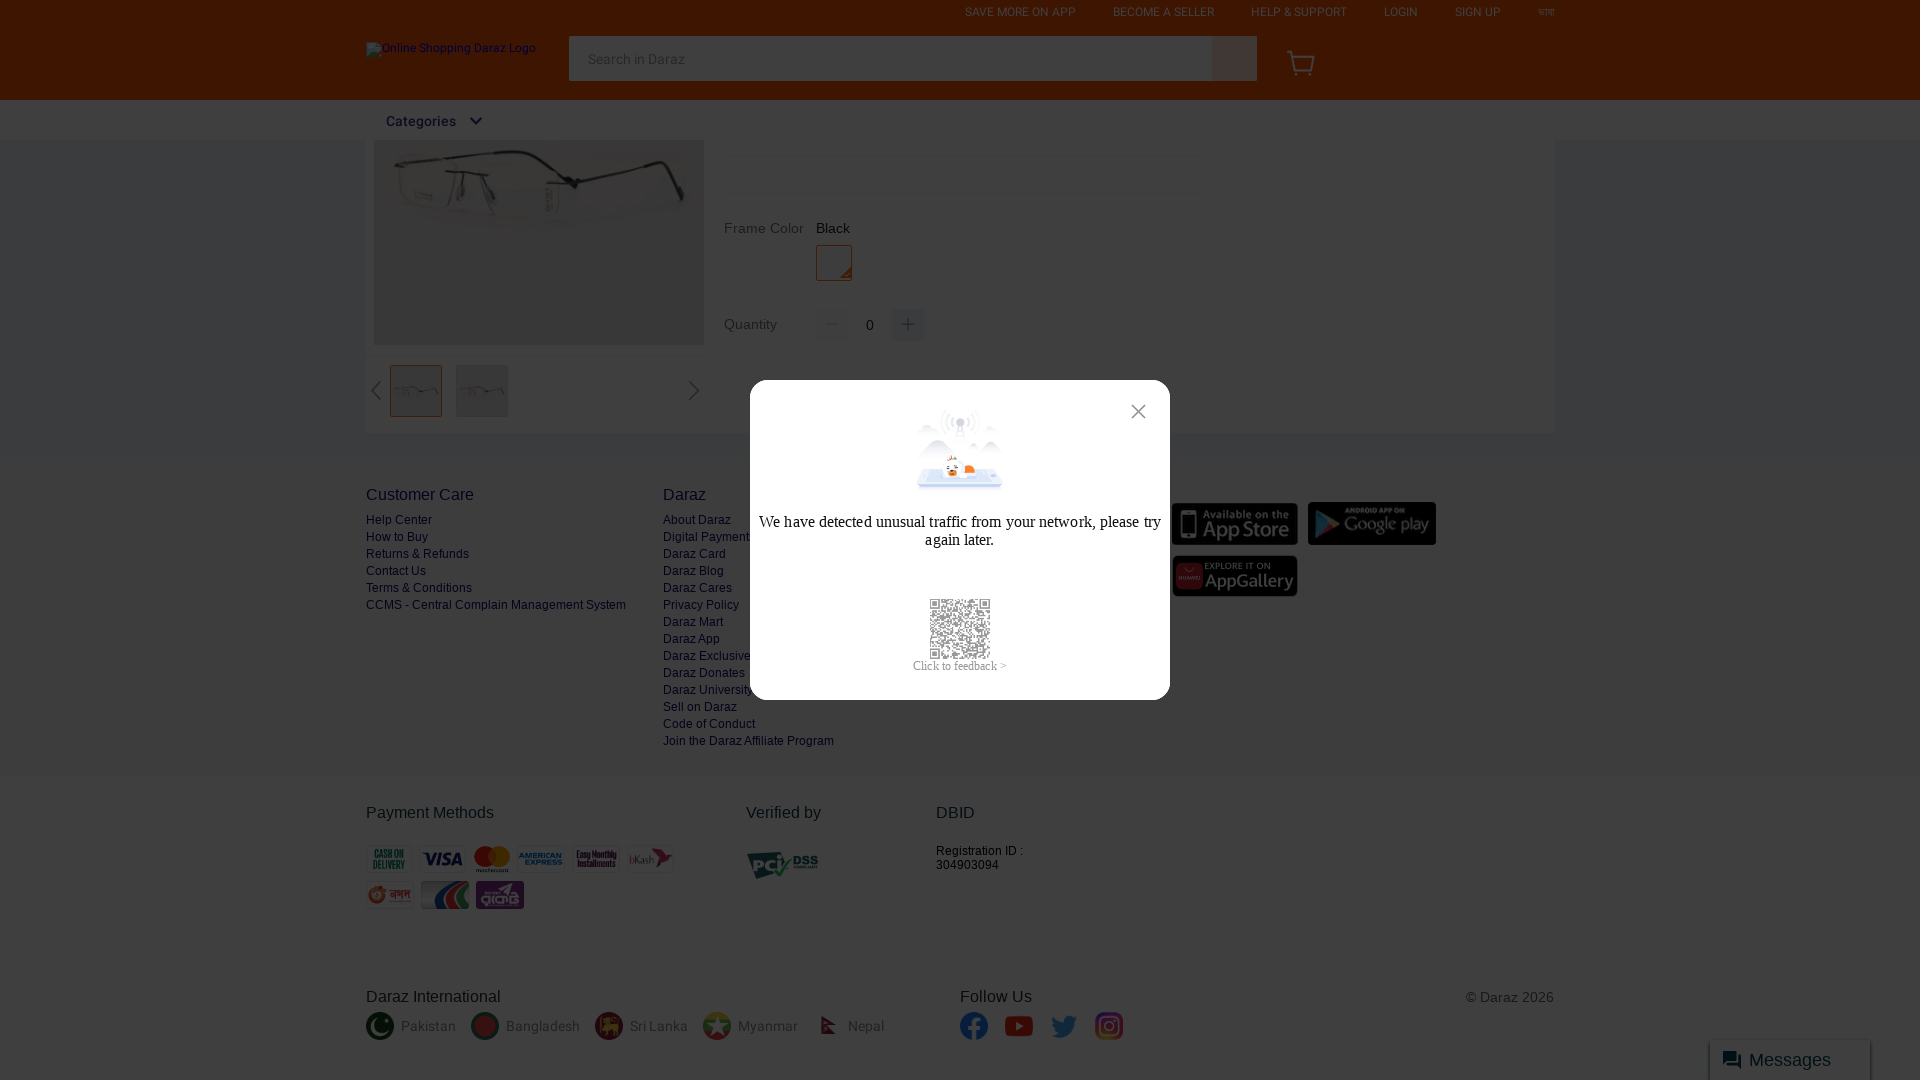

Scrolled to position 500px
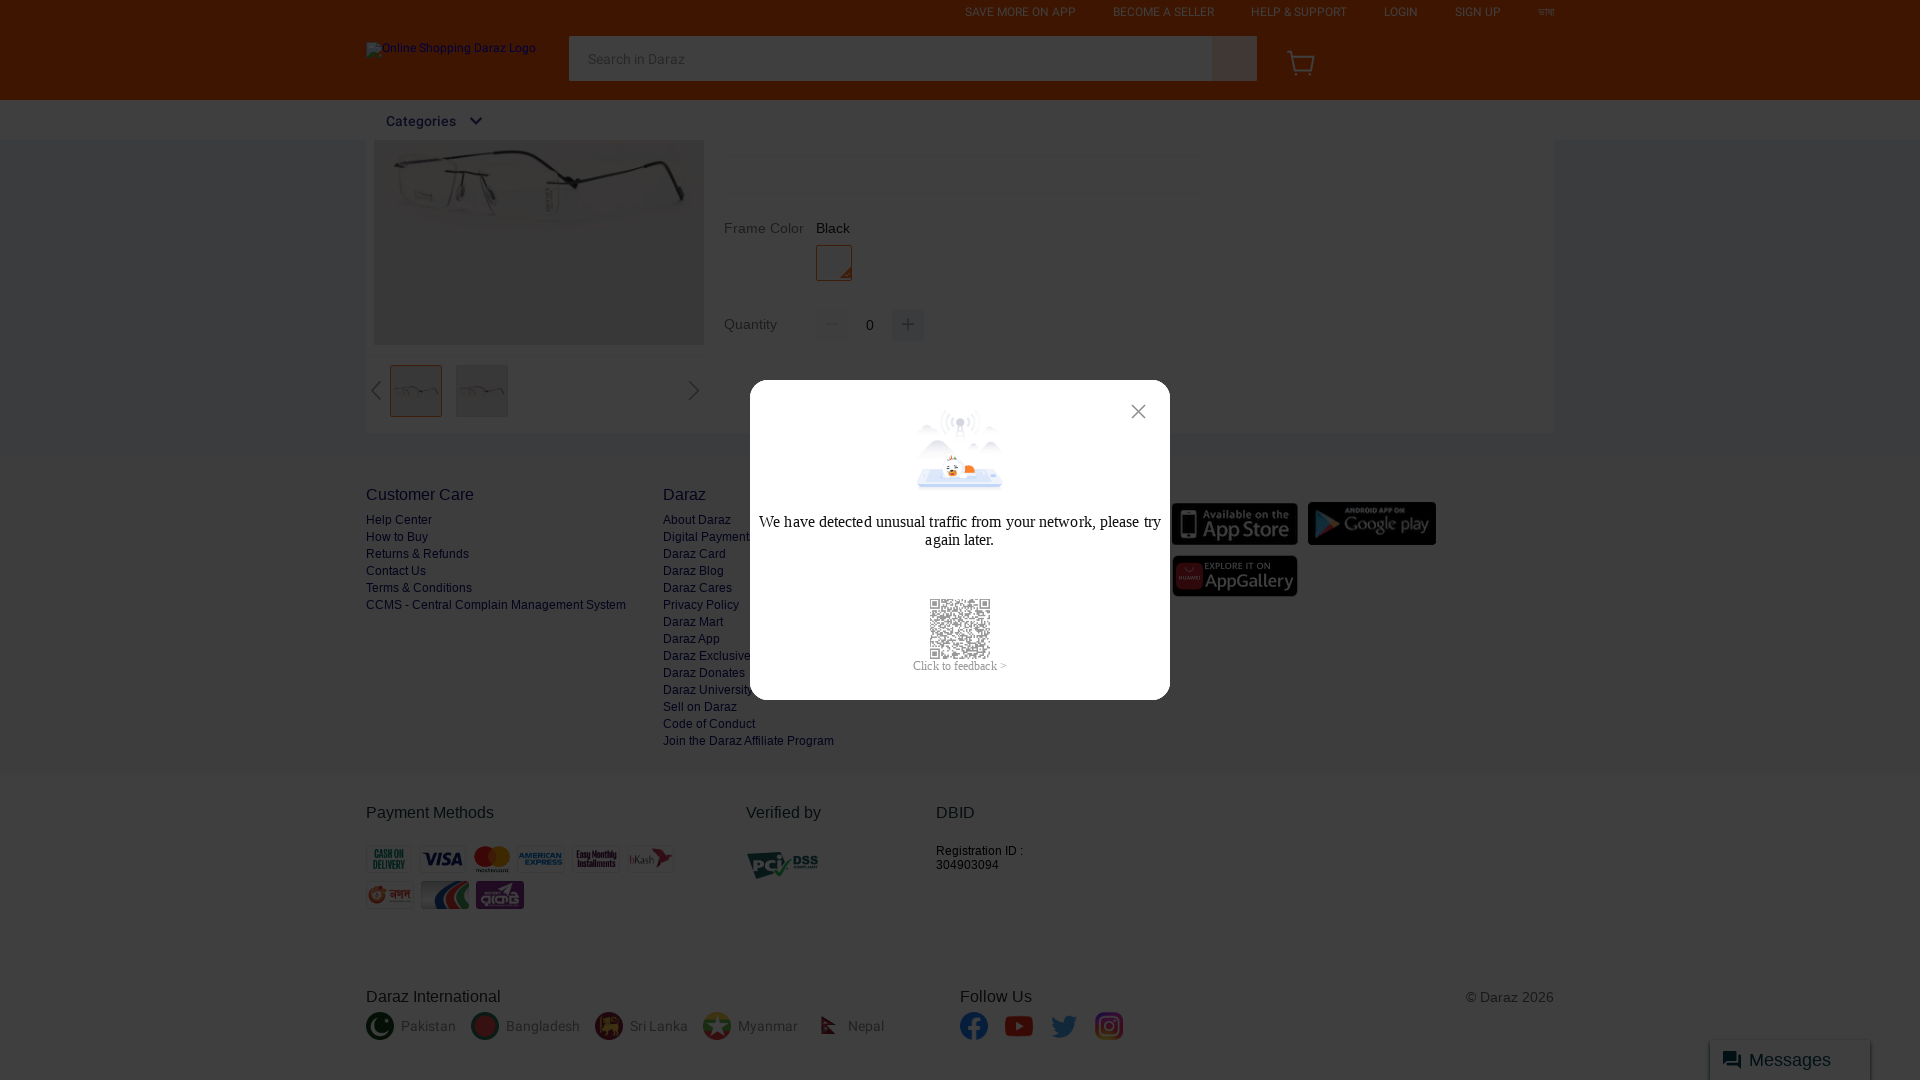

Waited 500ms for content to load after scrolling
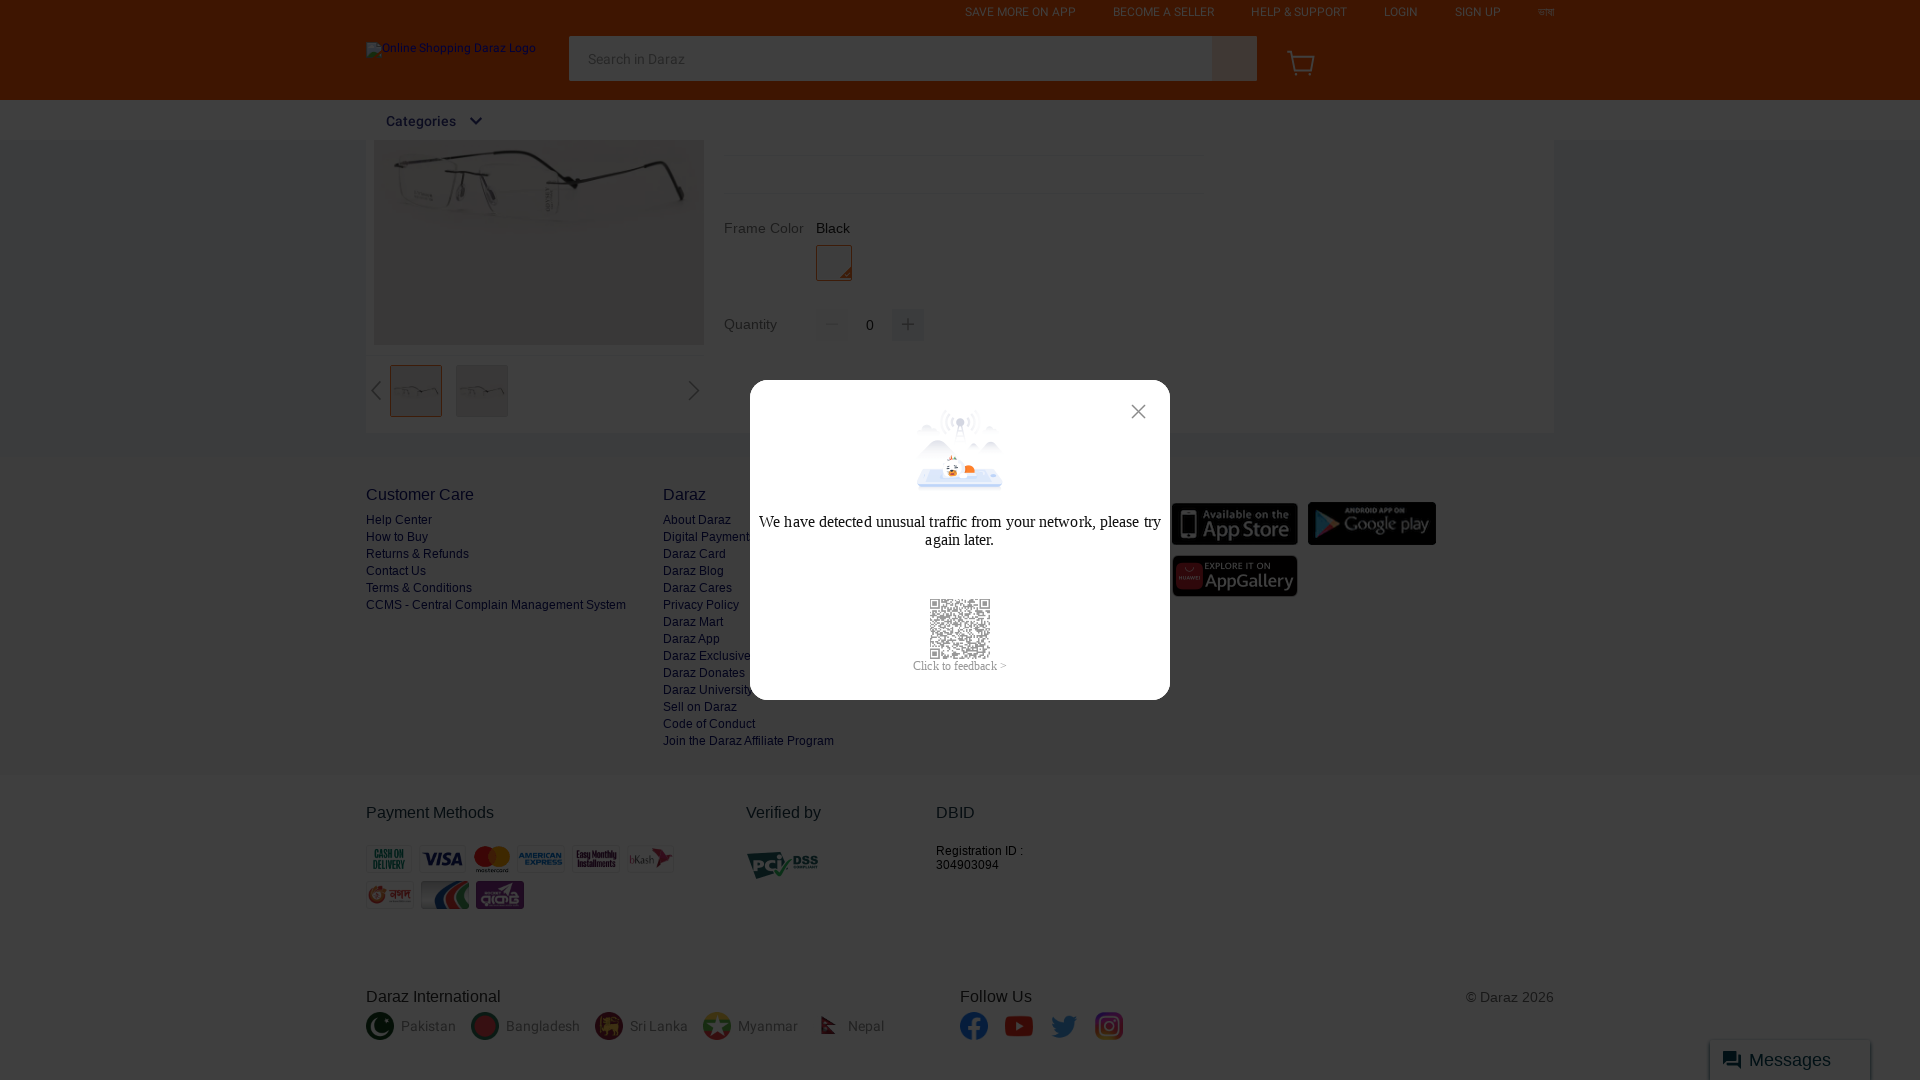

Scrolled to position 550px
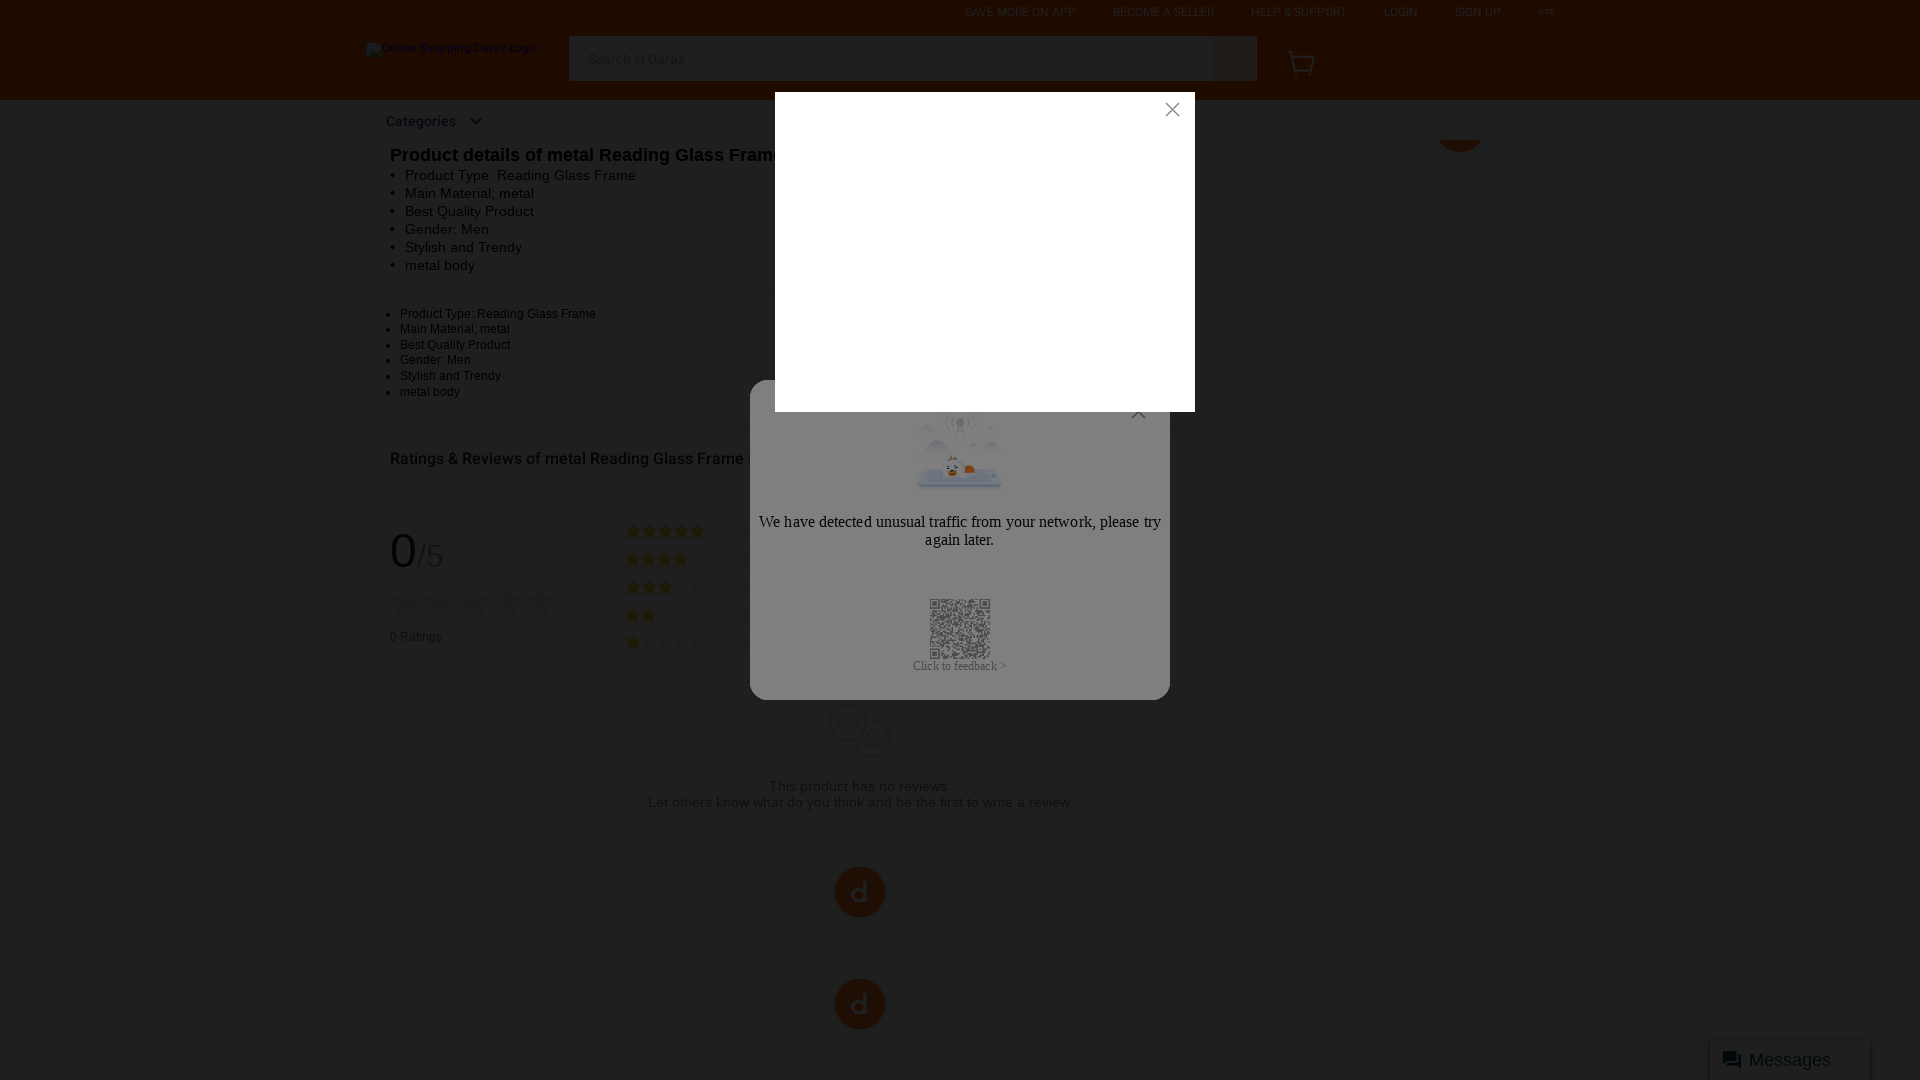

Waited 500ms for content to load after scrolling
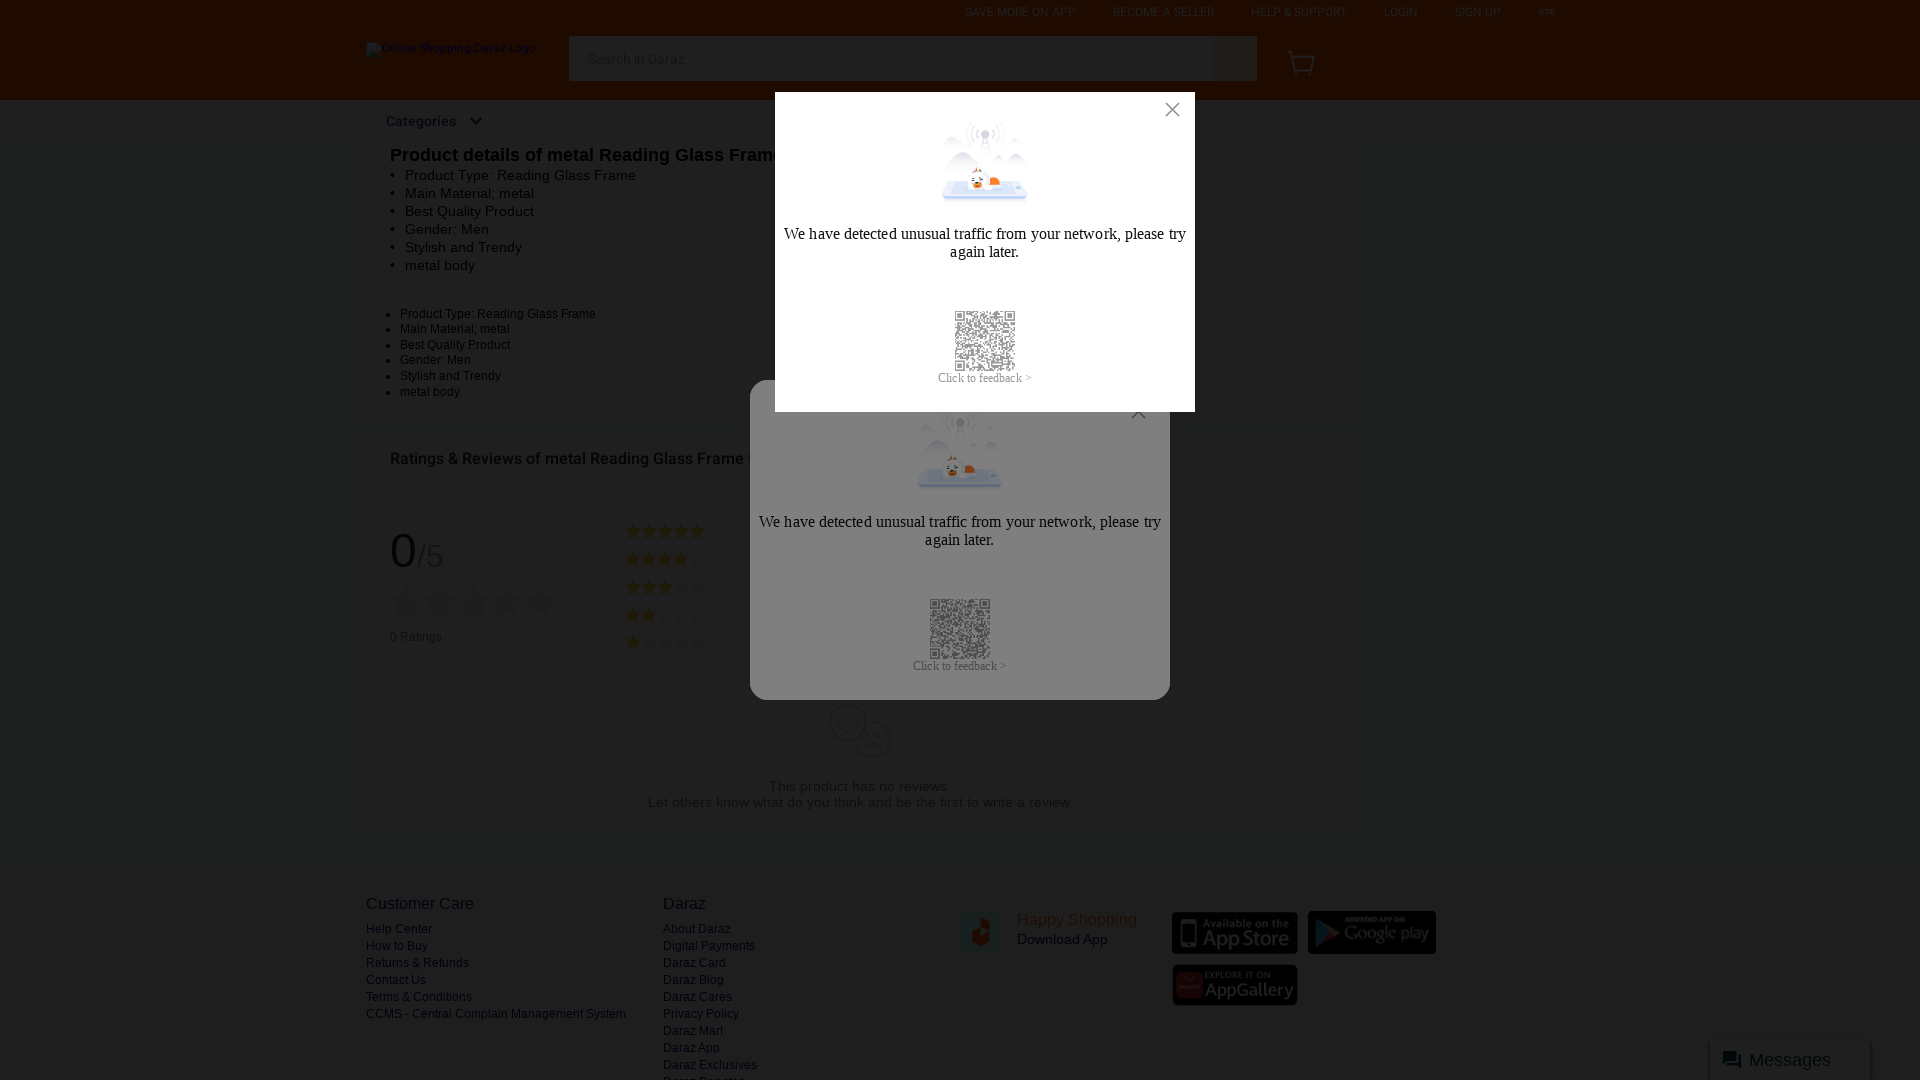

Scrolled to position 600px
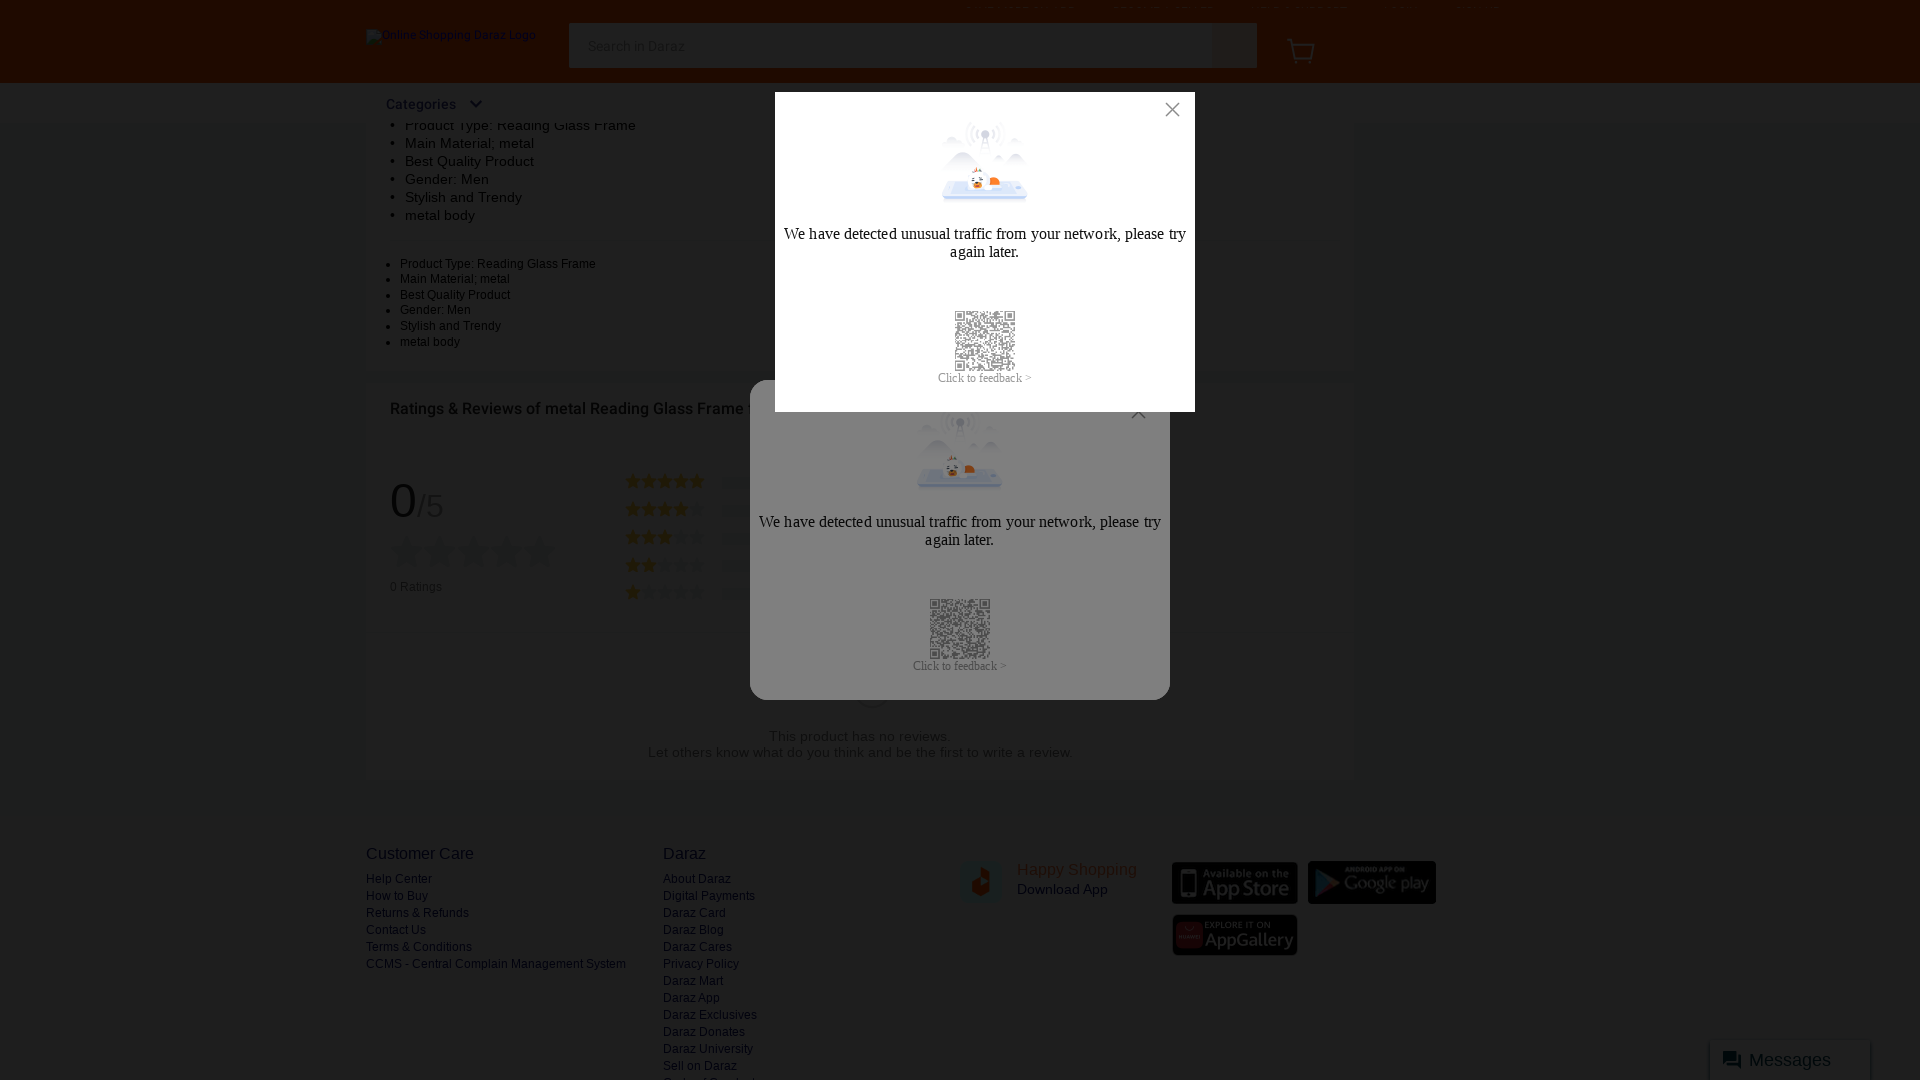

Waited 500ms for content to load after scrolling
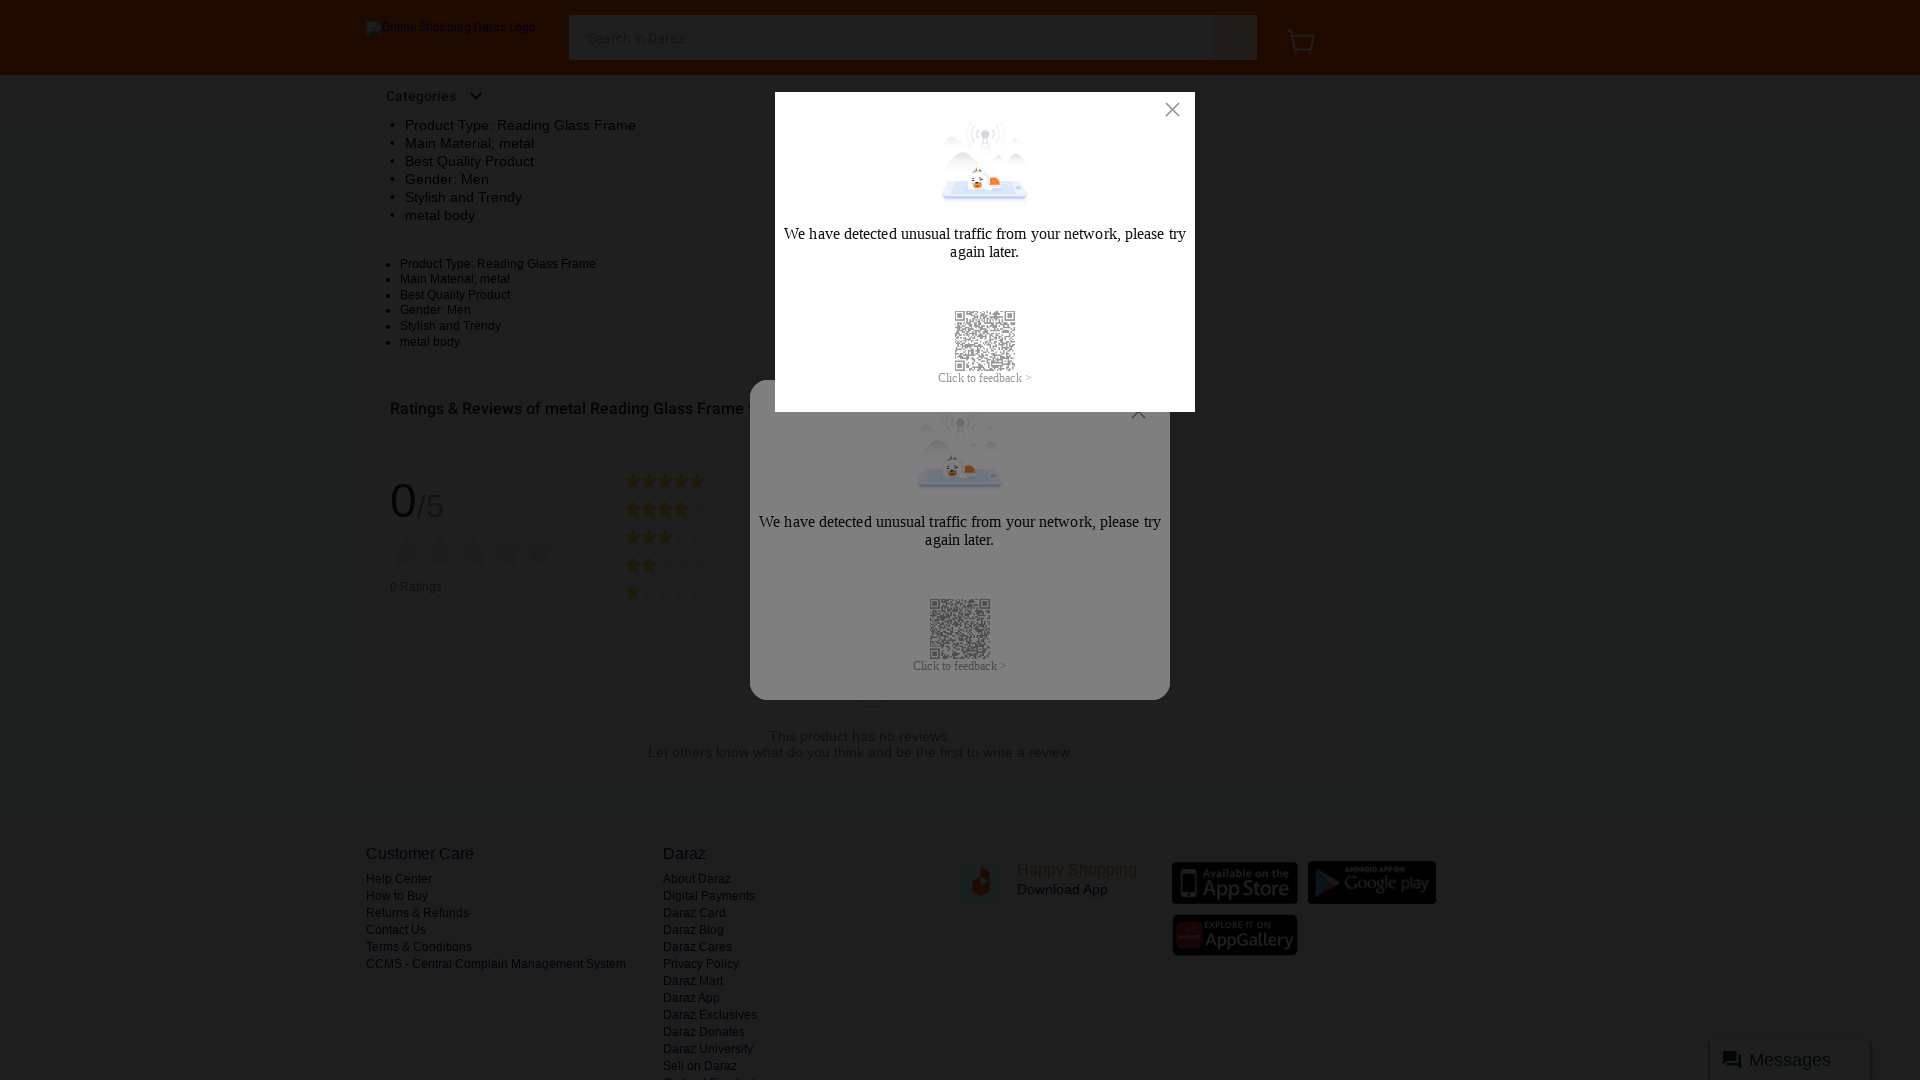

Scrolled to position 650px
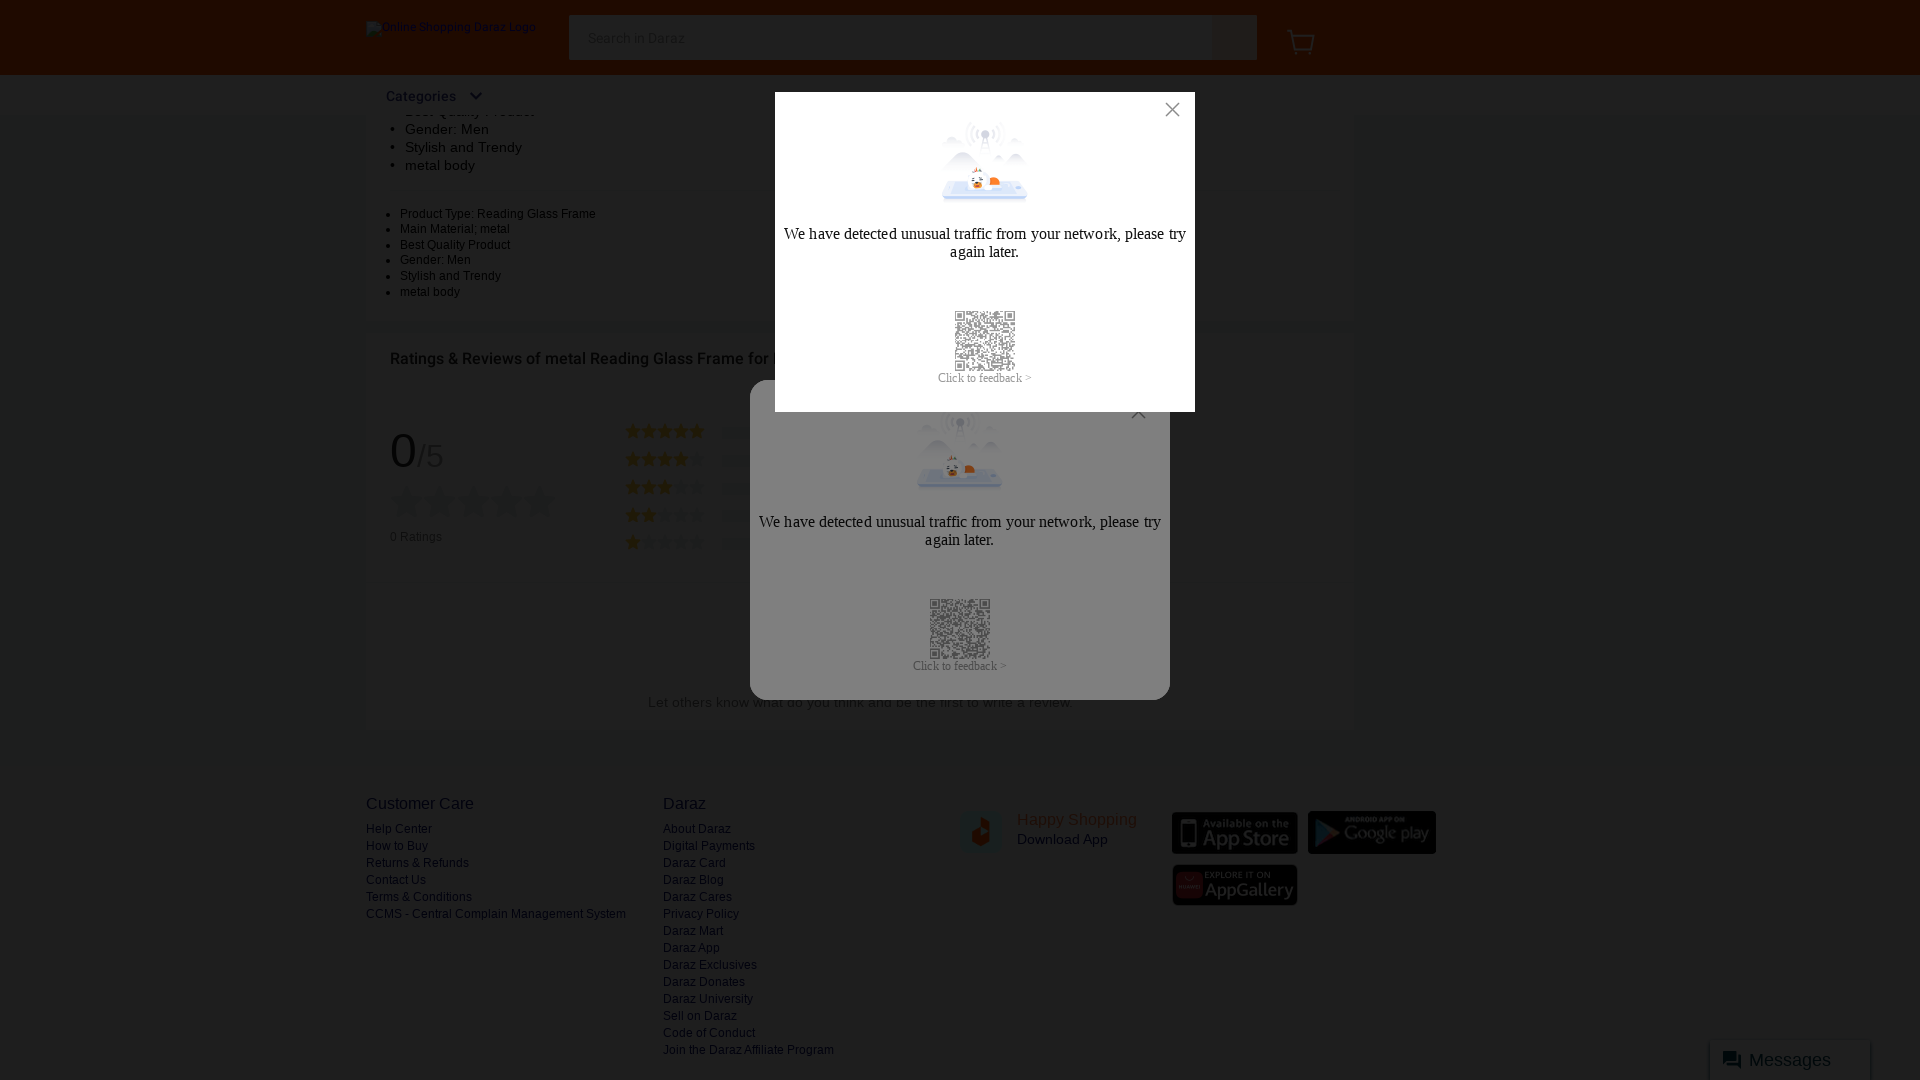

Waited 500ms for content to load after scrolling
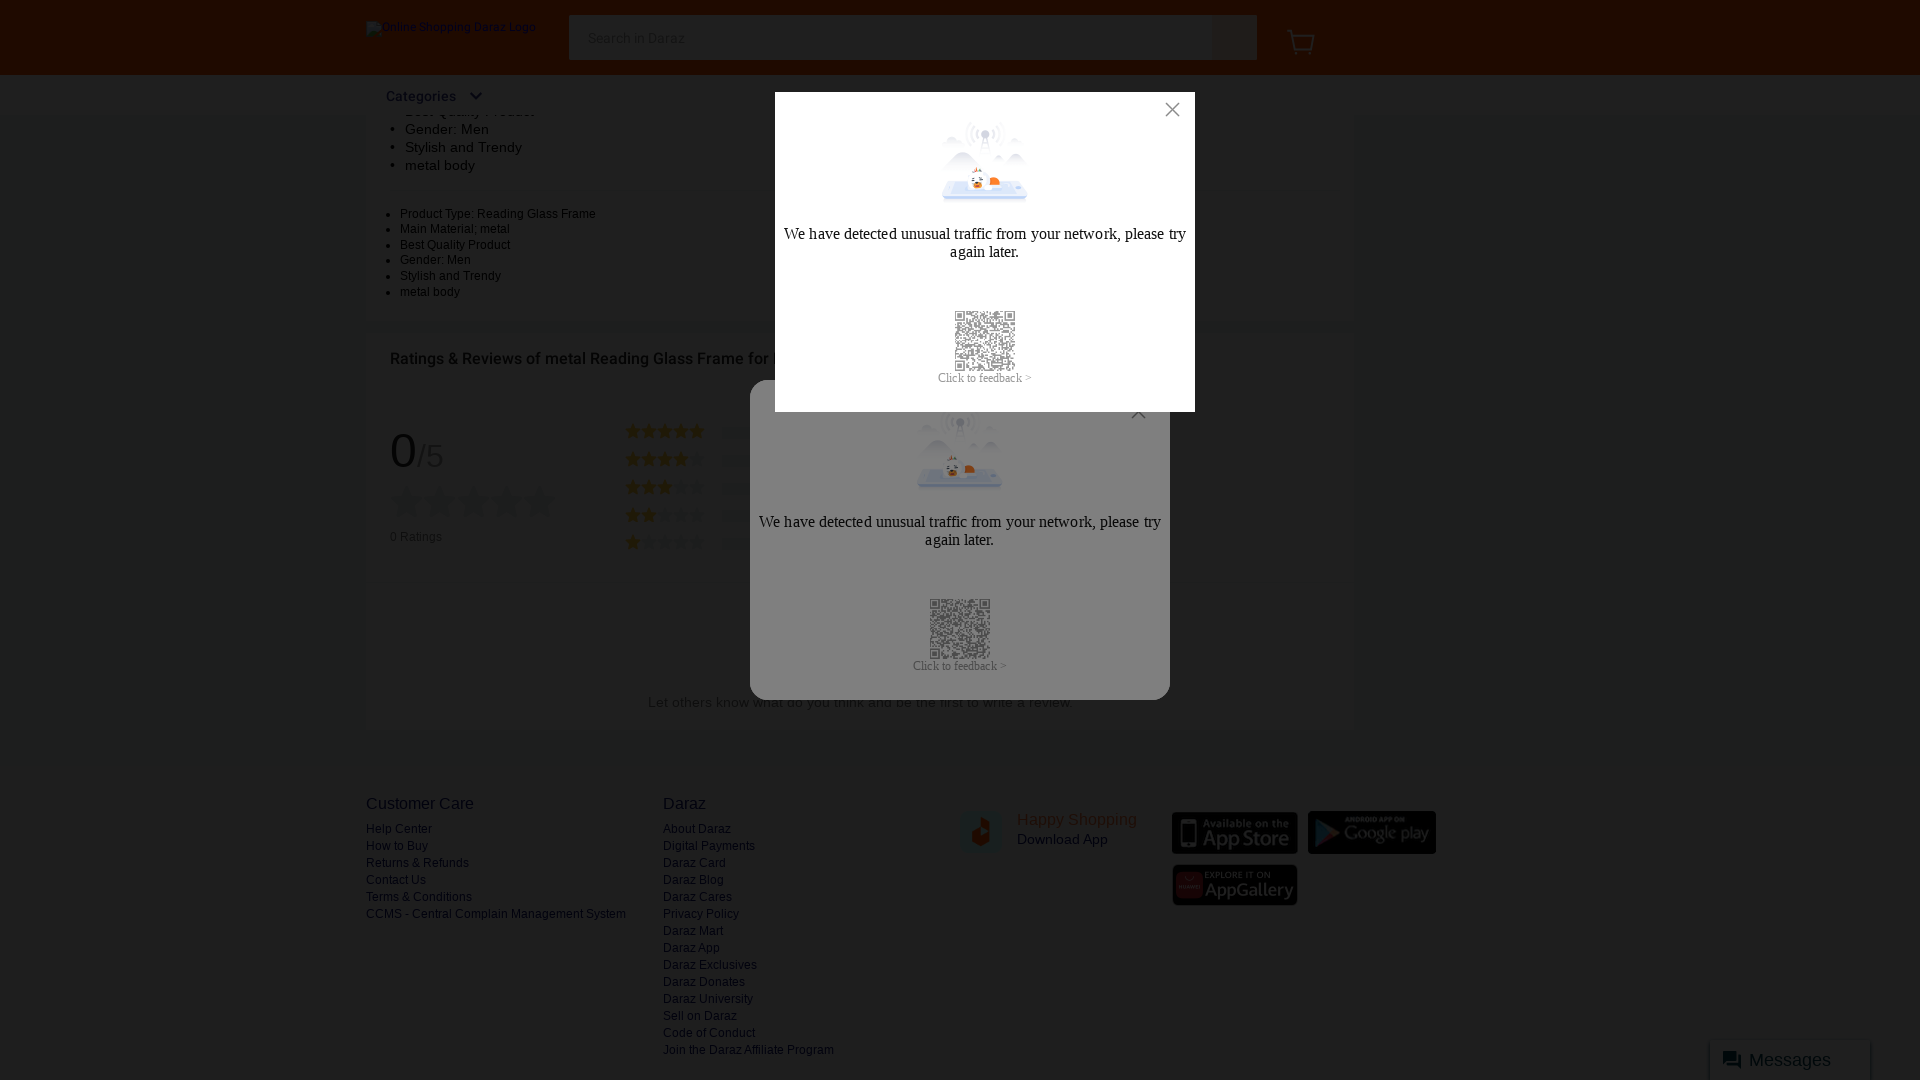

Scrolled to position 700px
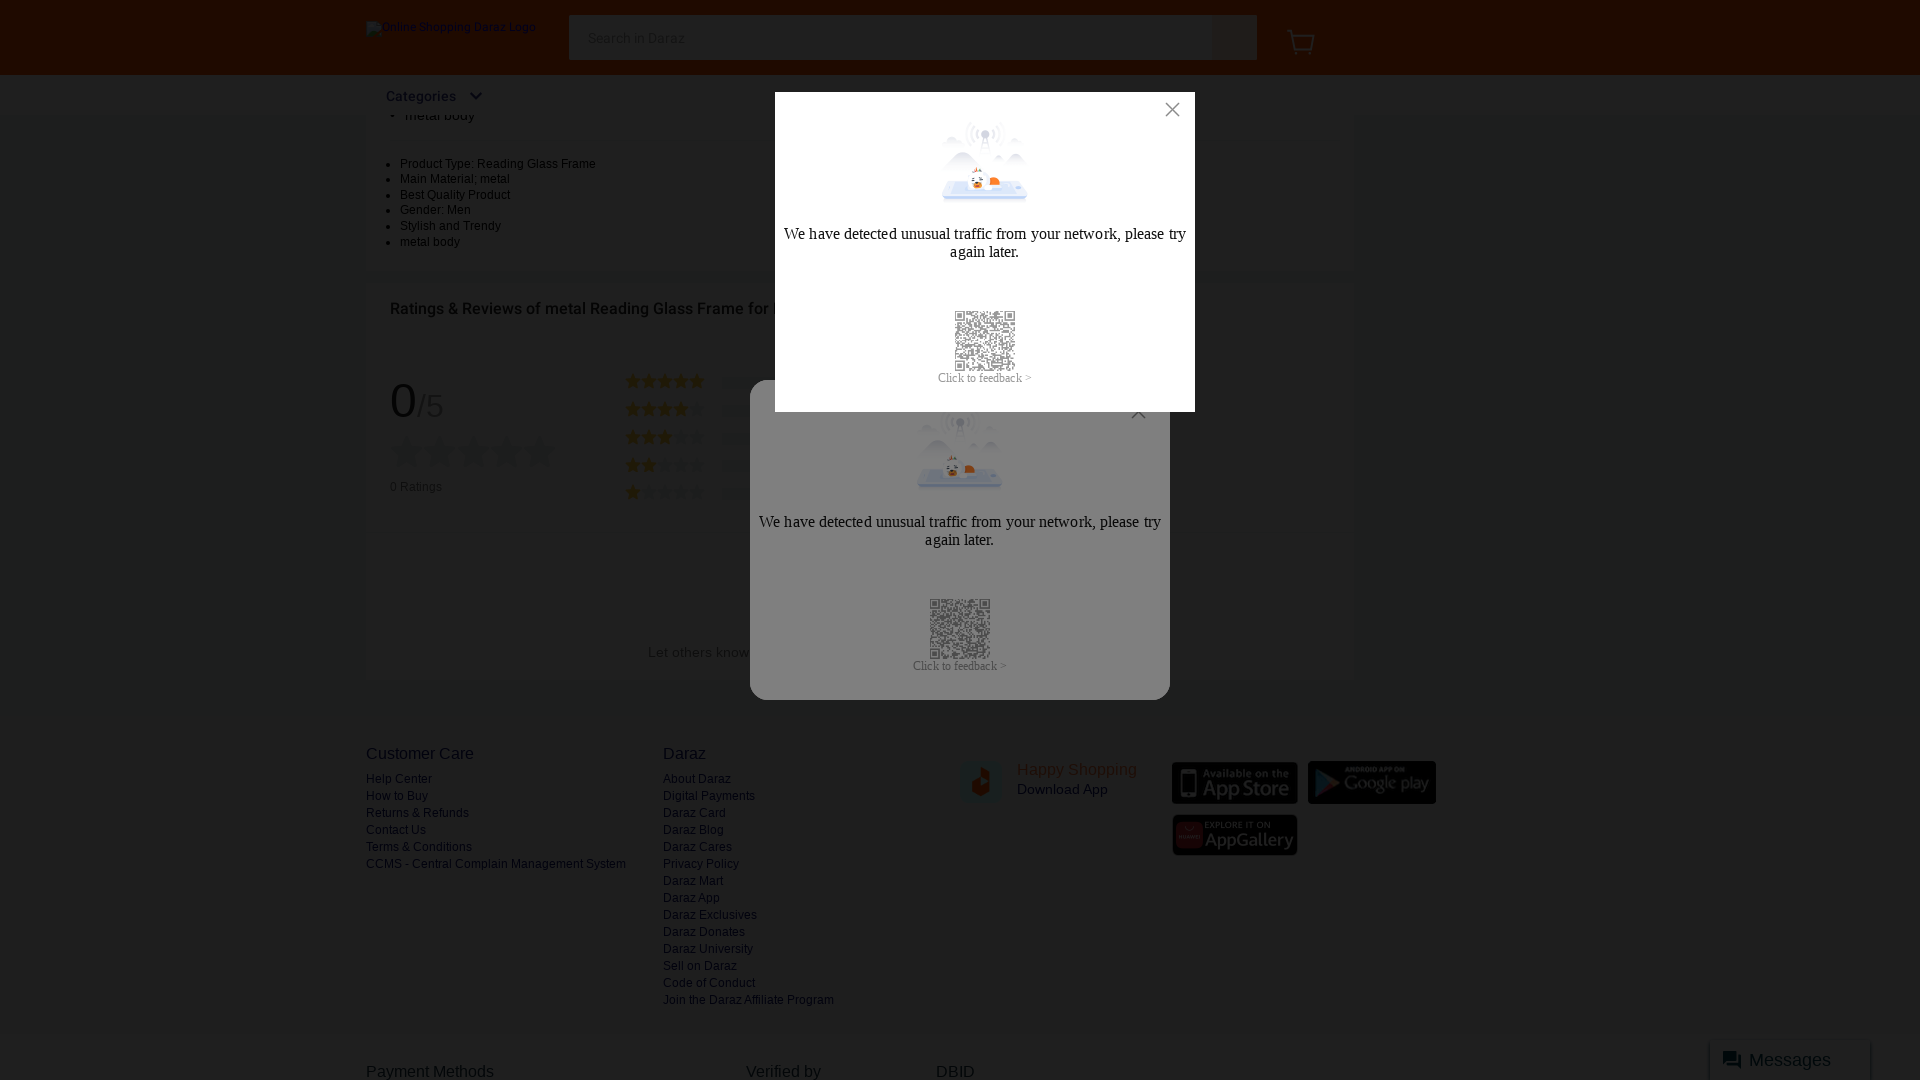

Waited 500ms for content to load after scrolling
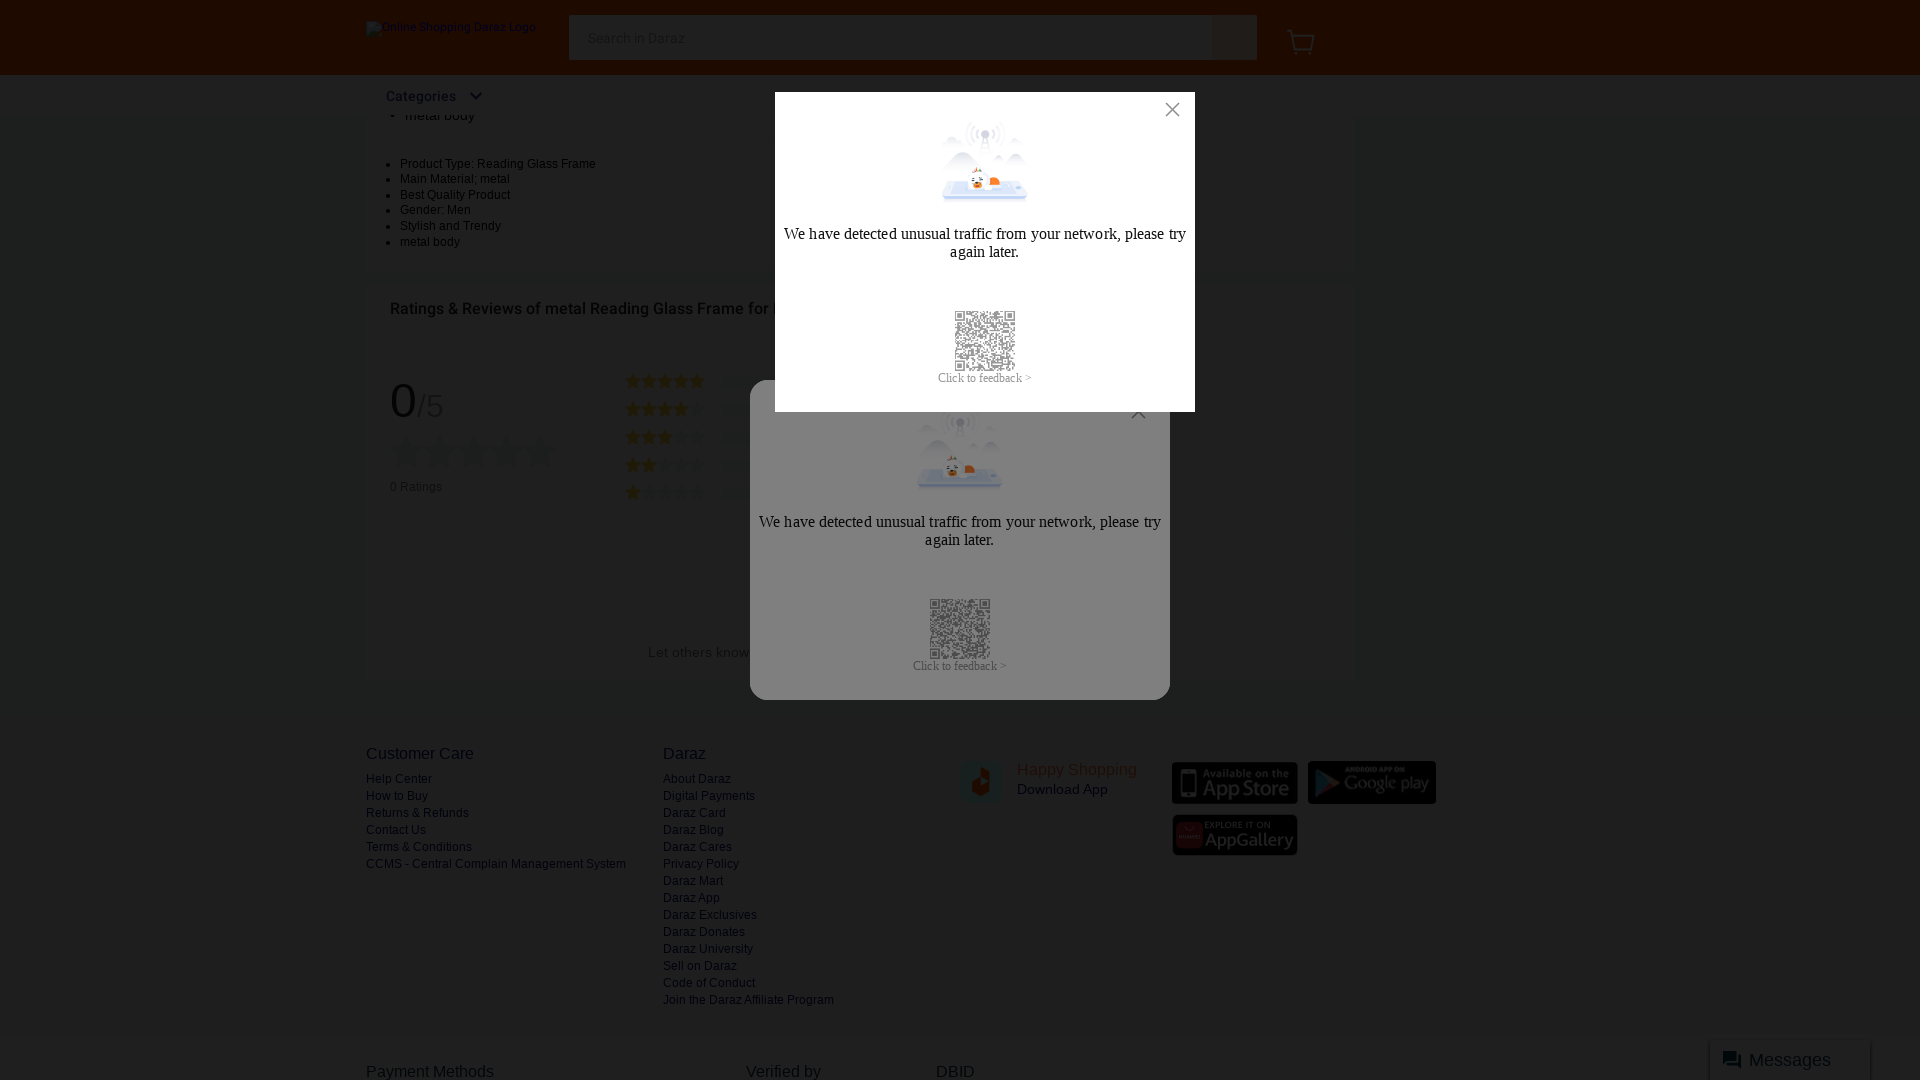

Scrolled to position 750px
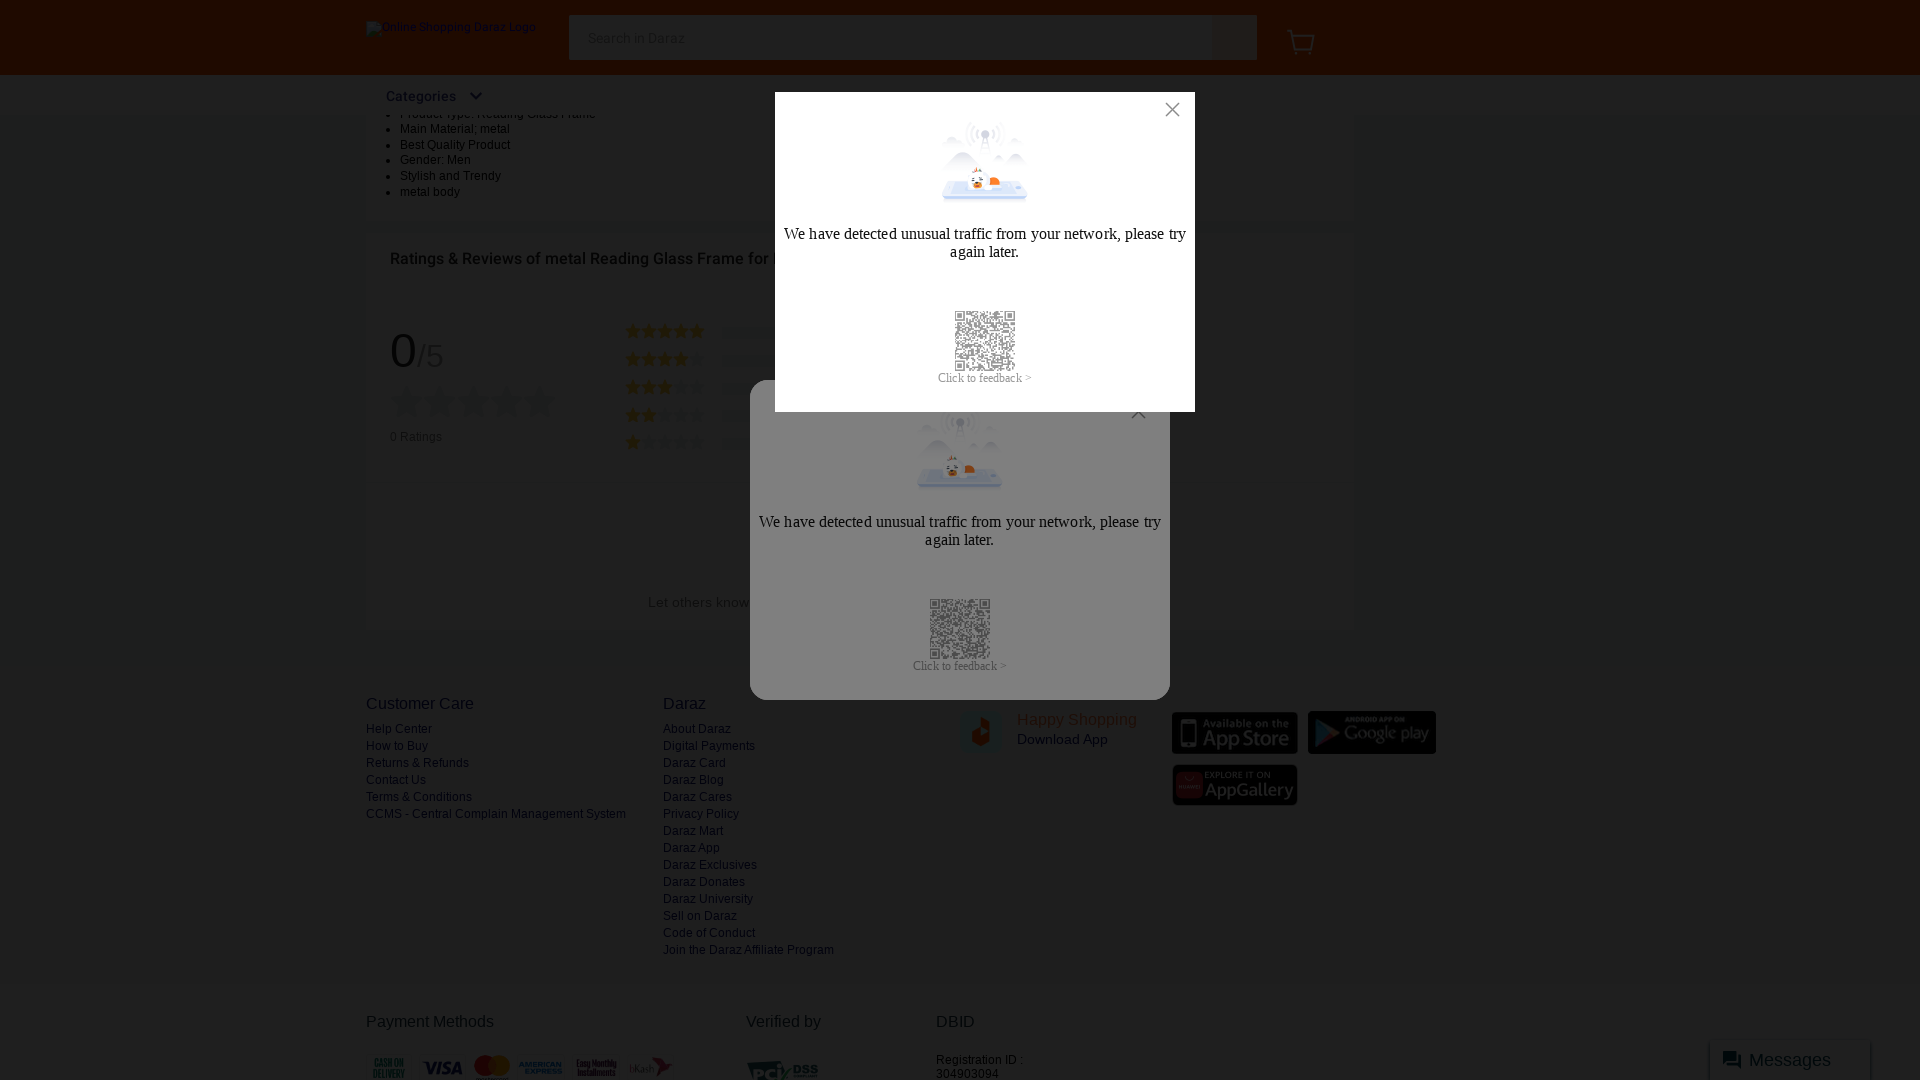

Waited 500ms for content to load after scrolling
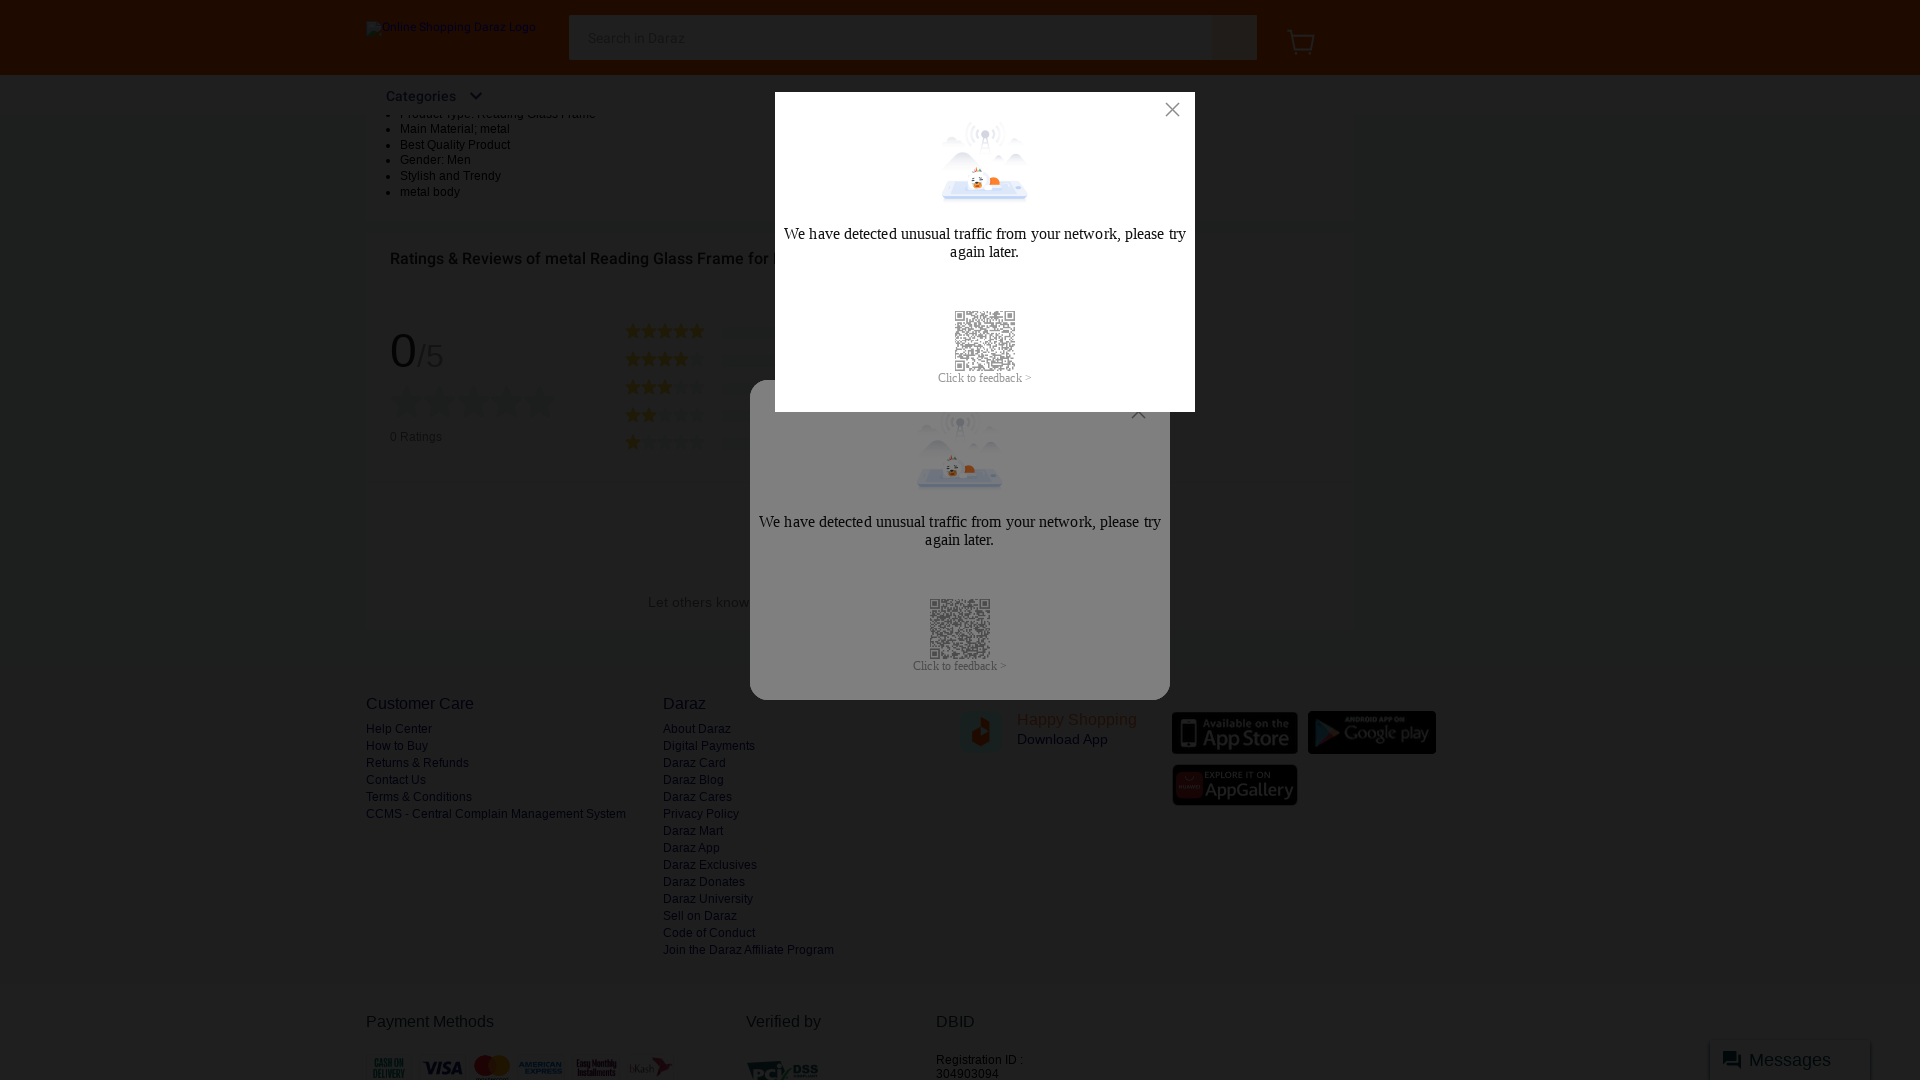

Scrolled to position 800px
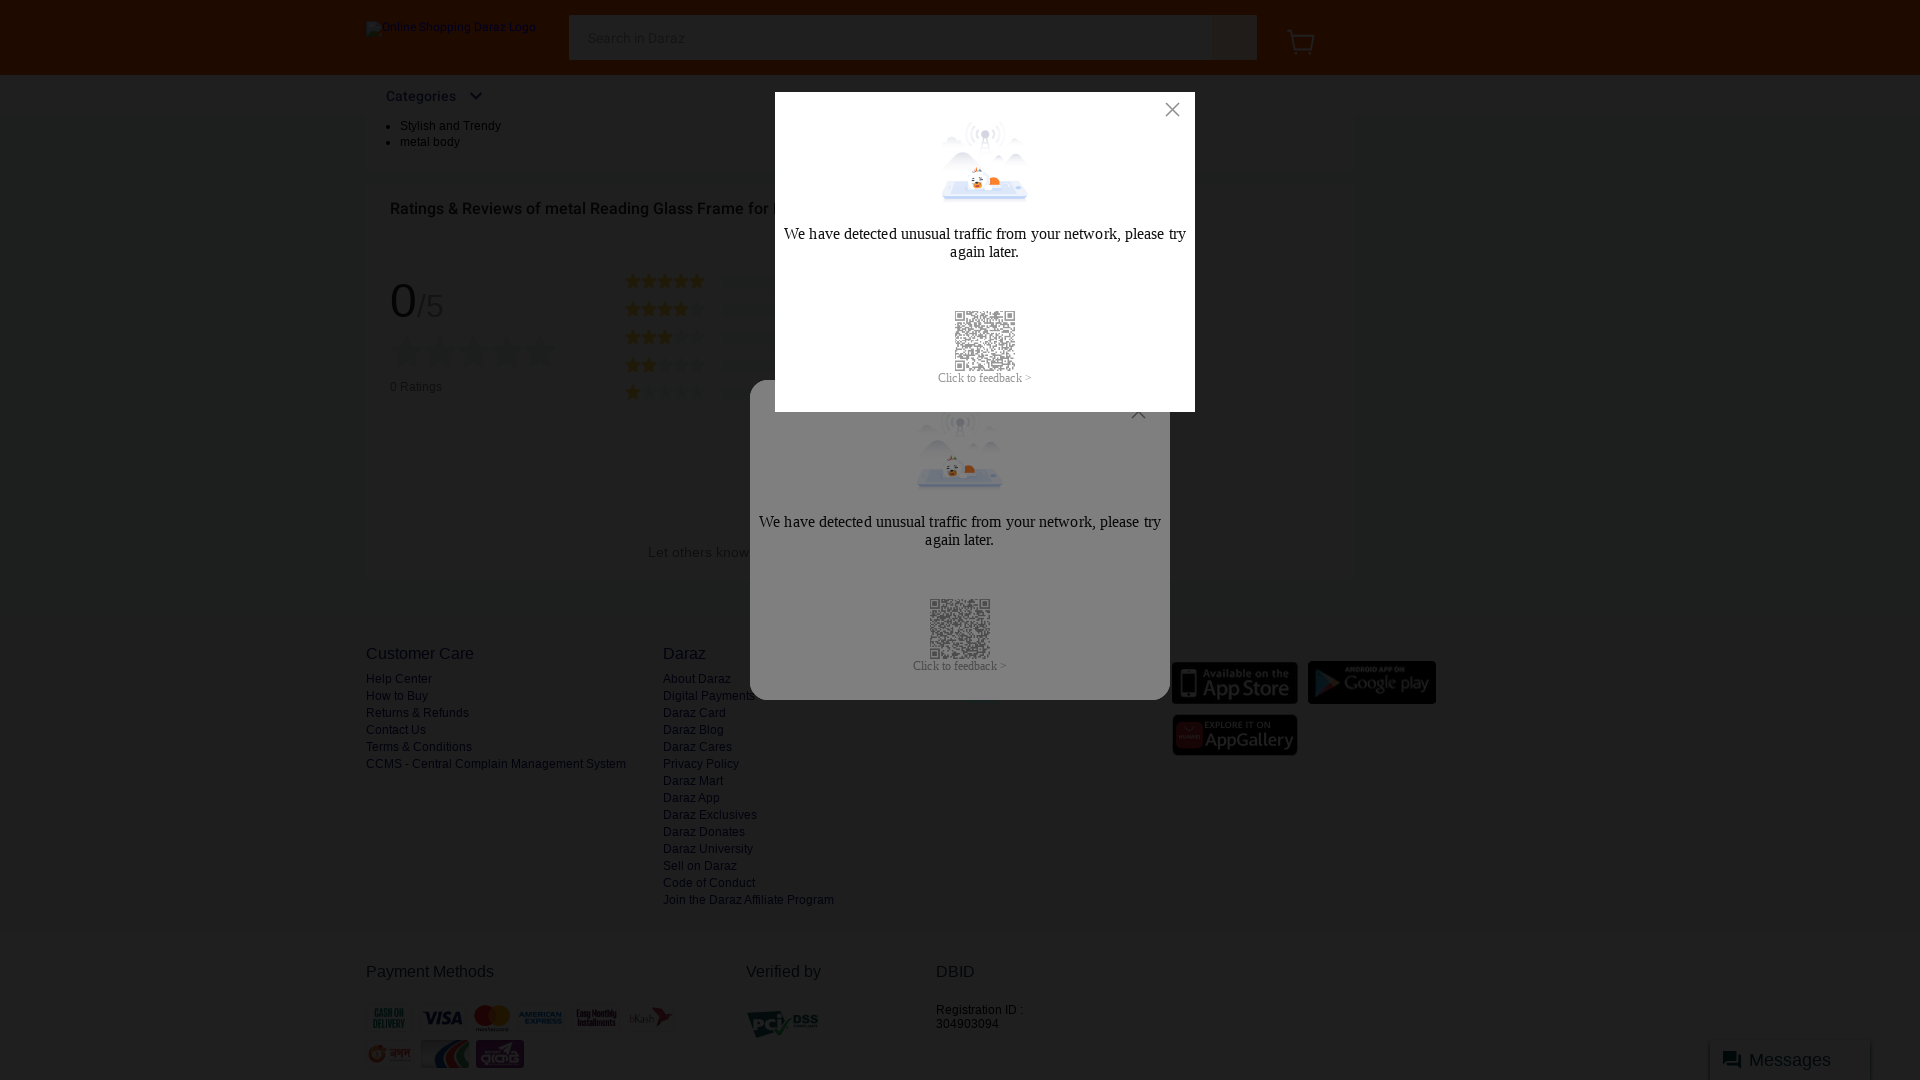

Waited 500ms for content to load after scrolling
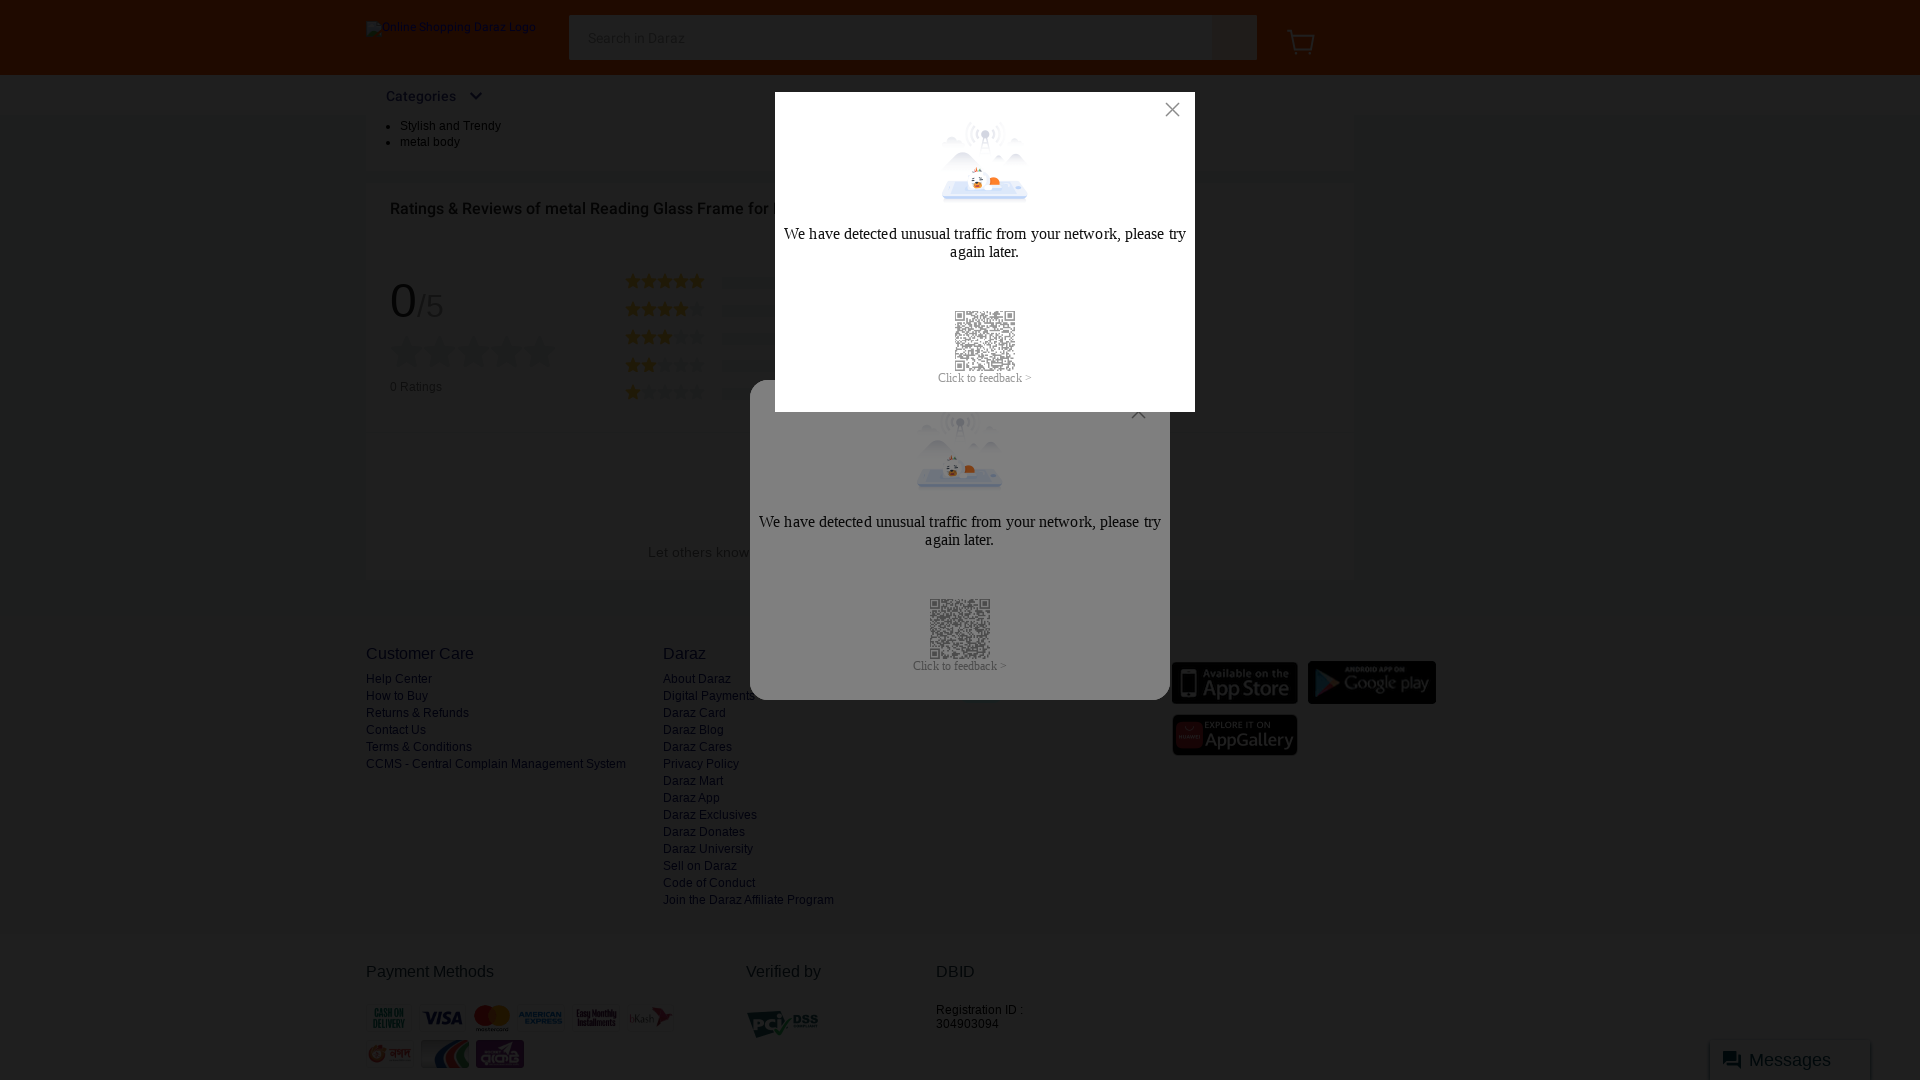

Scrolled to position 850px
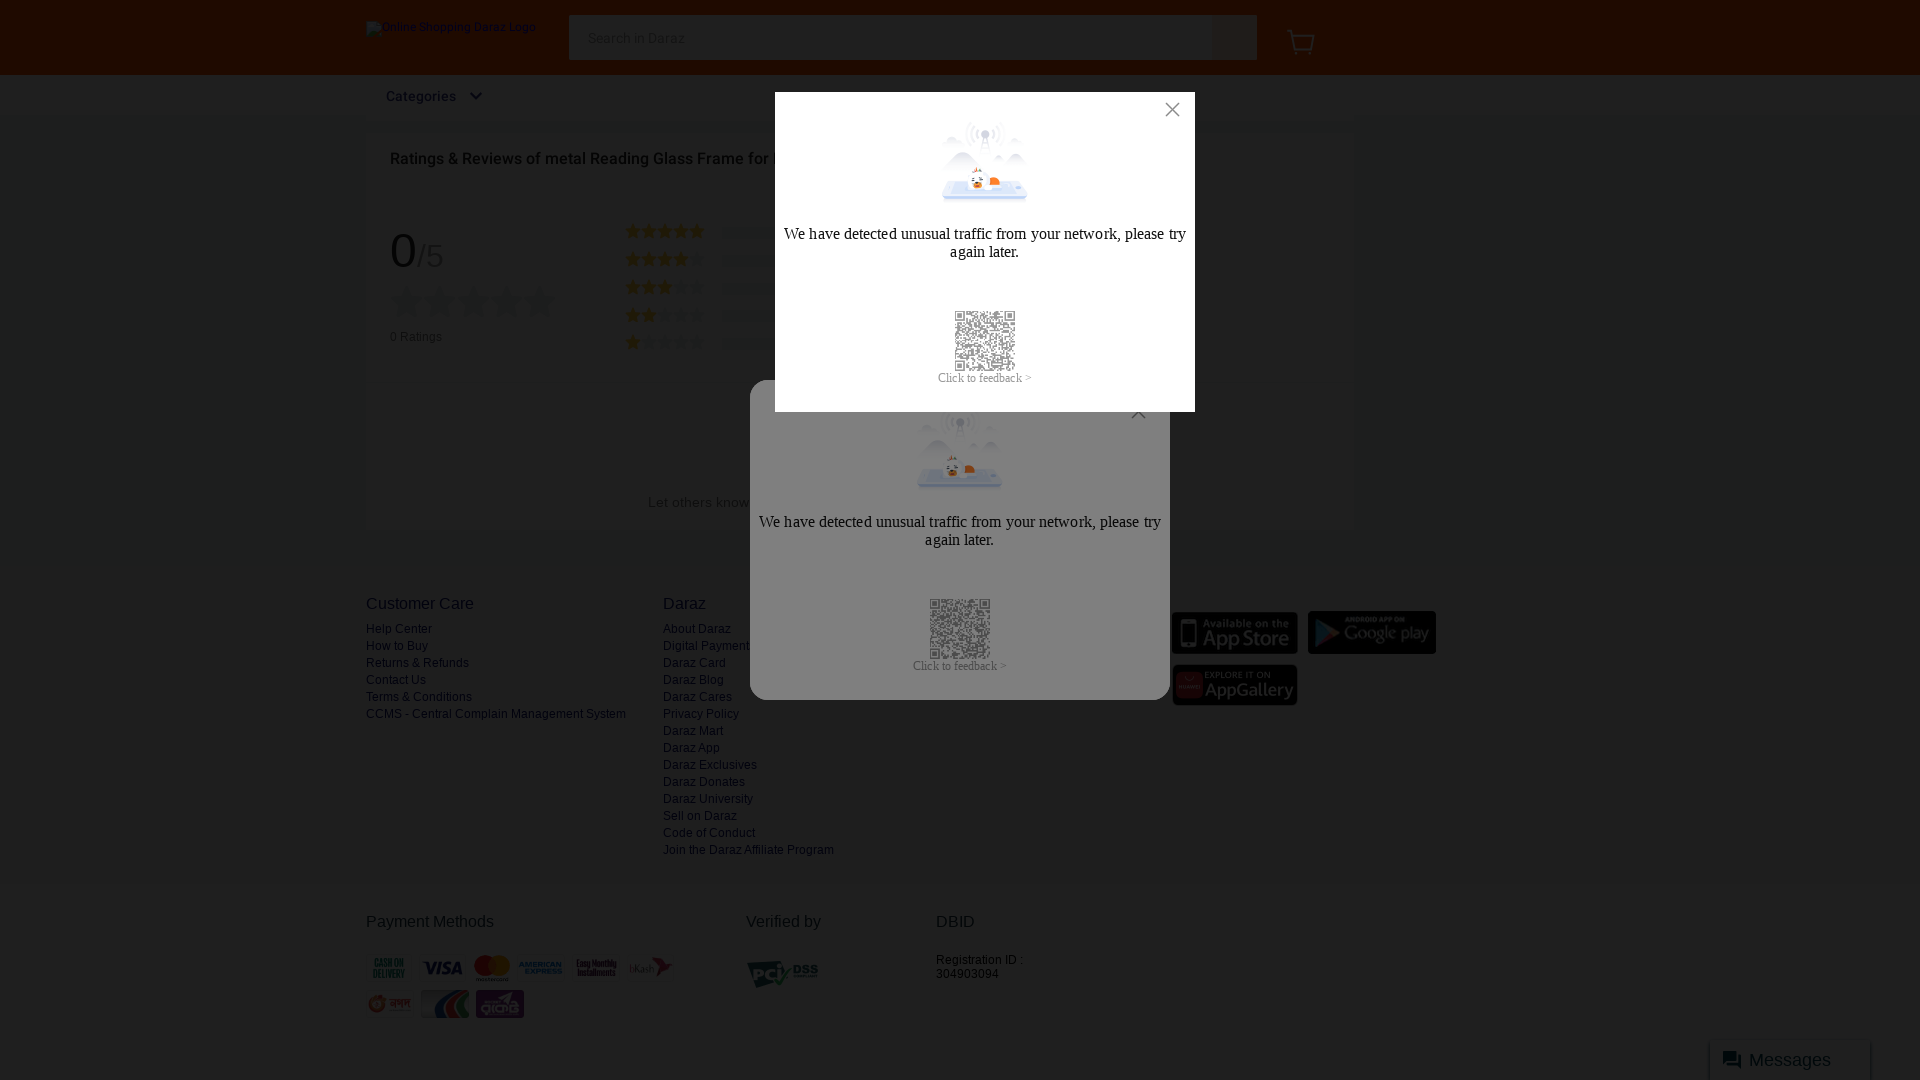

Waited 500ms for content to load after scrolling
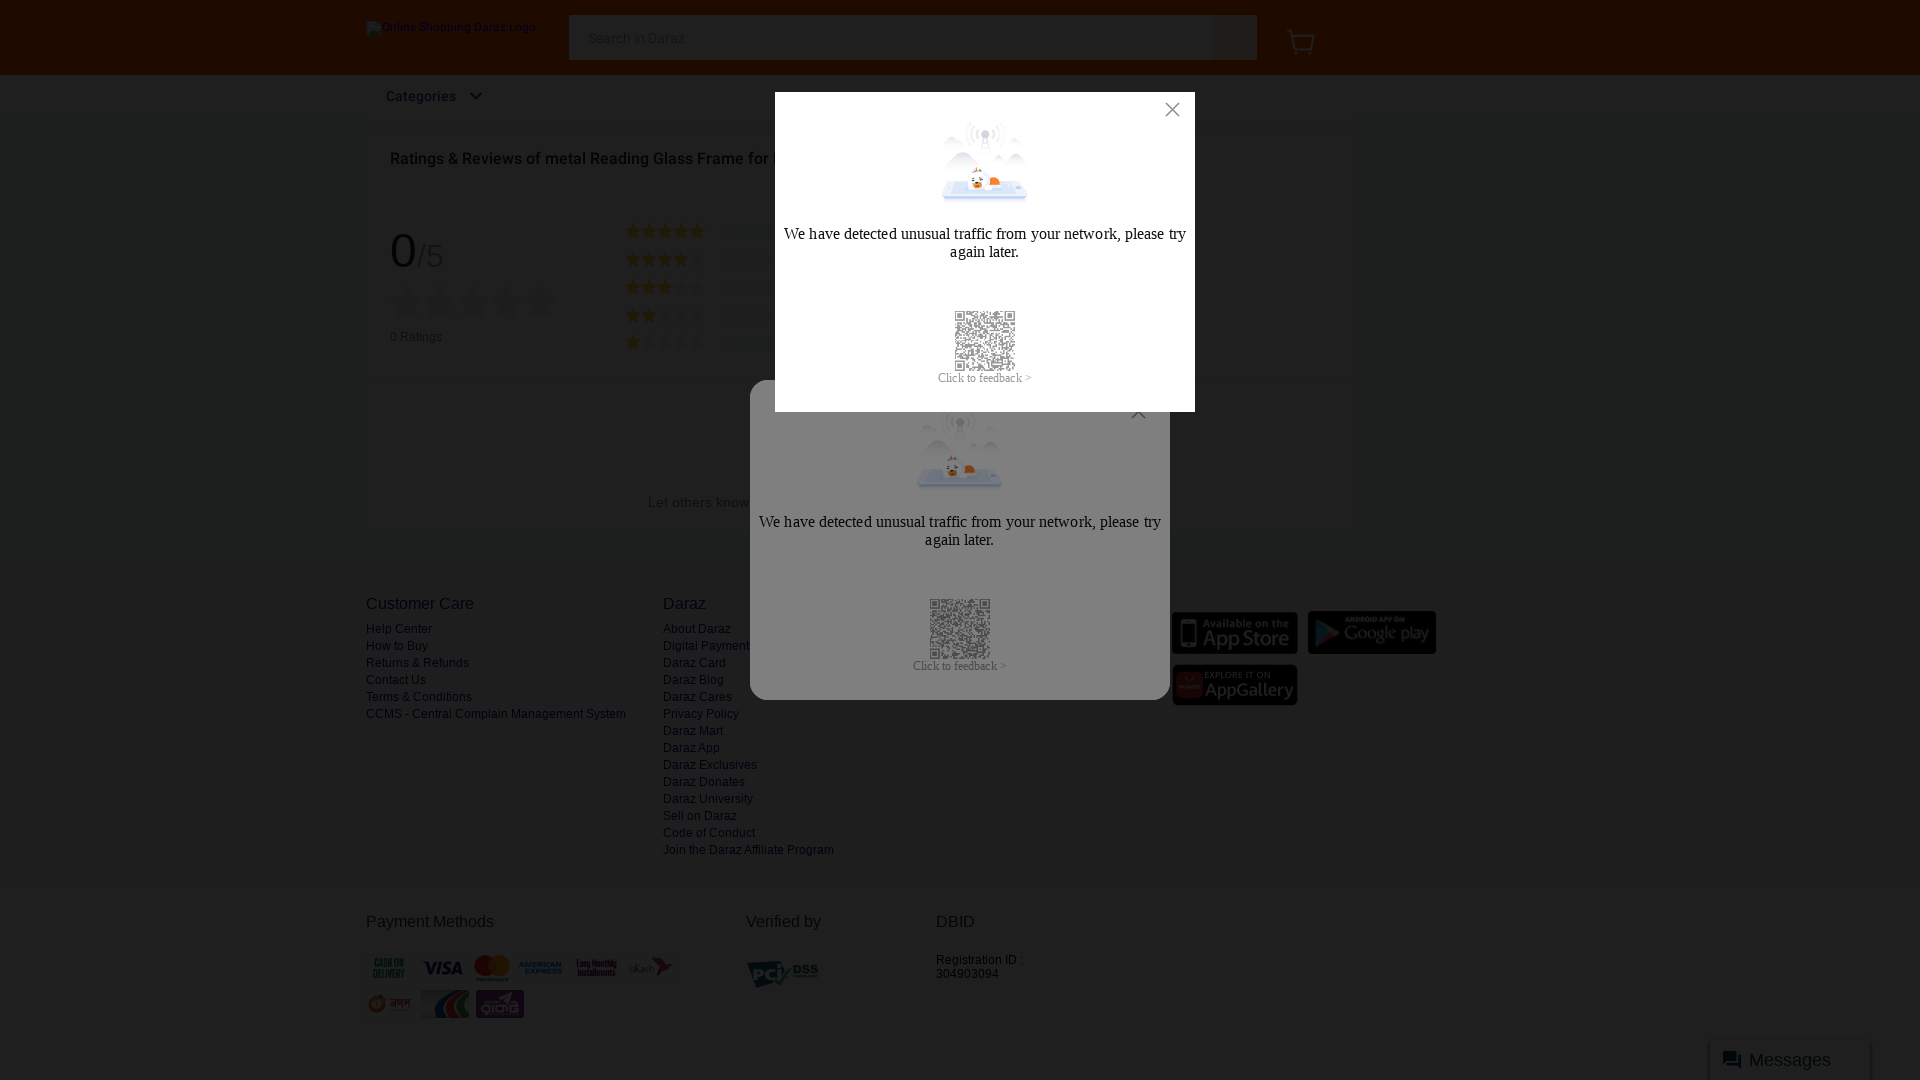

Scrolled to position 900px
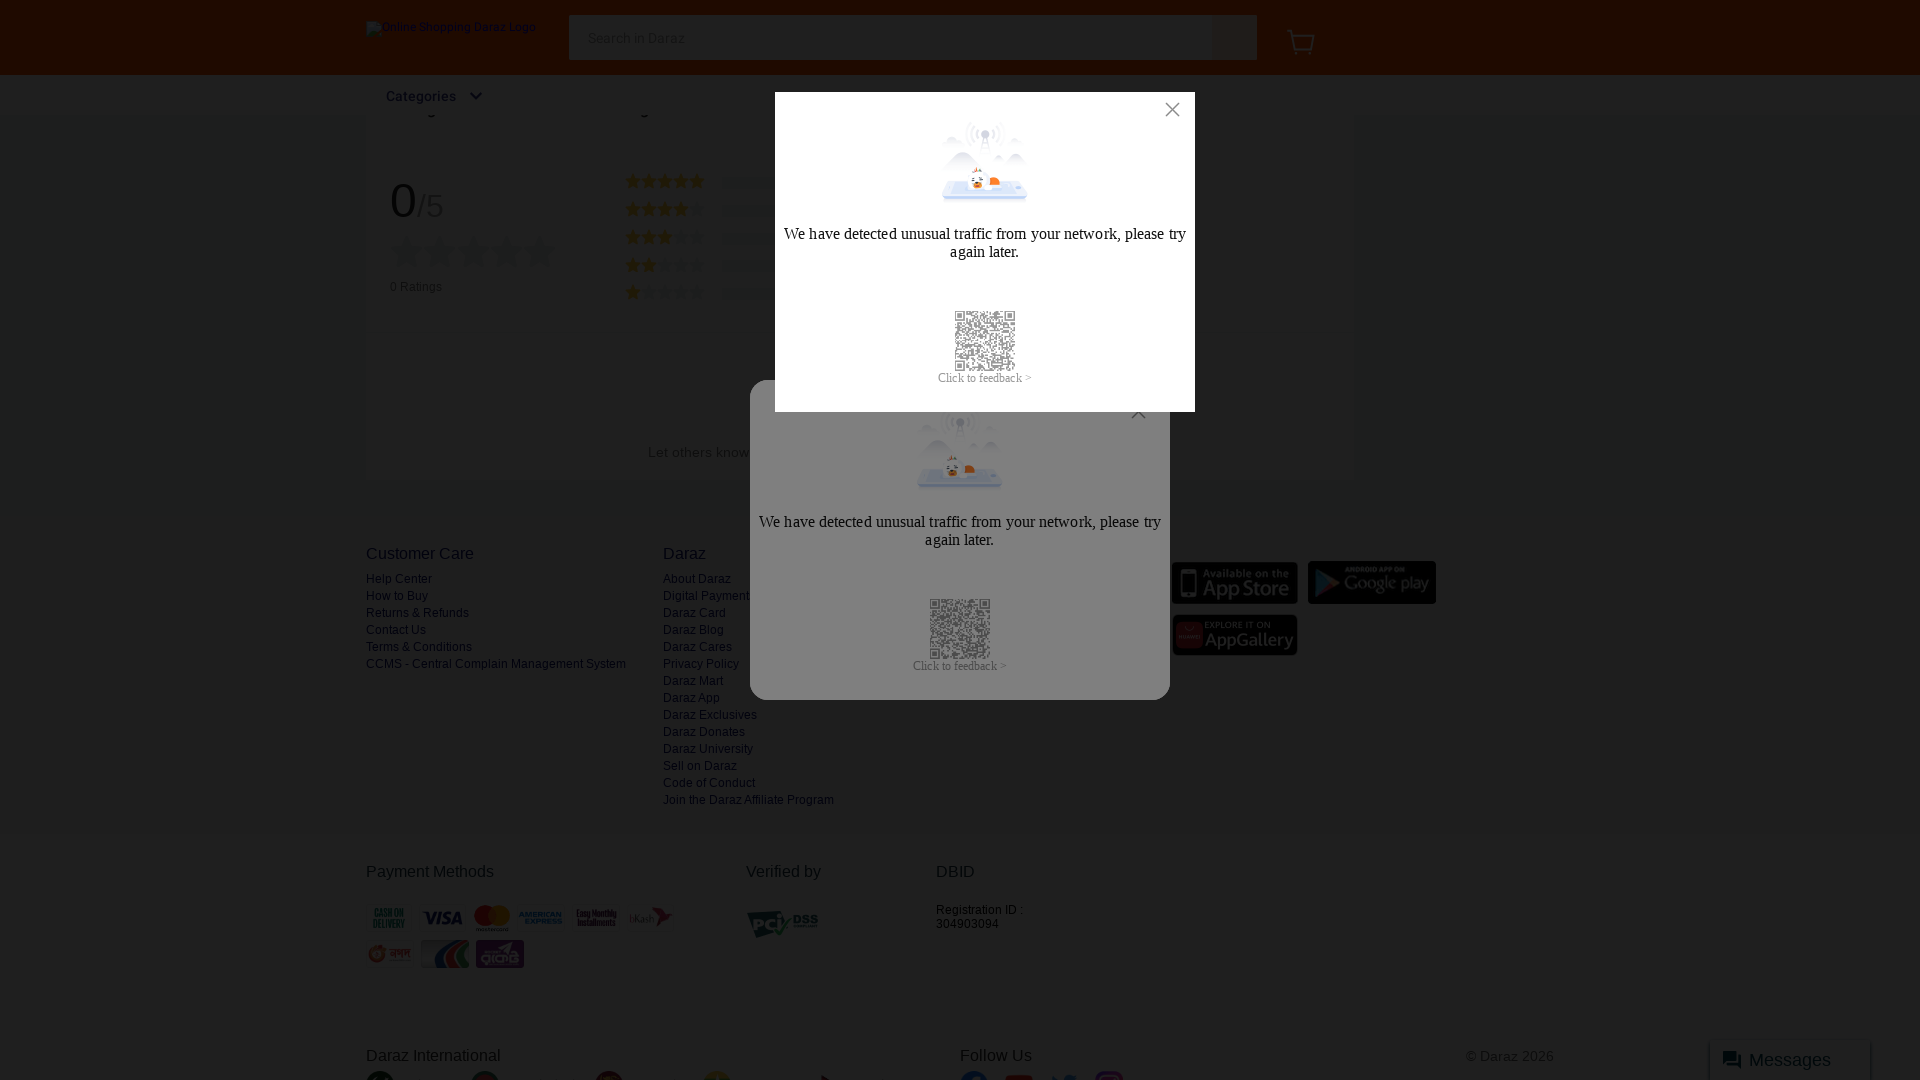

Waited 500ms for content to load after scrolling
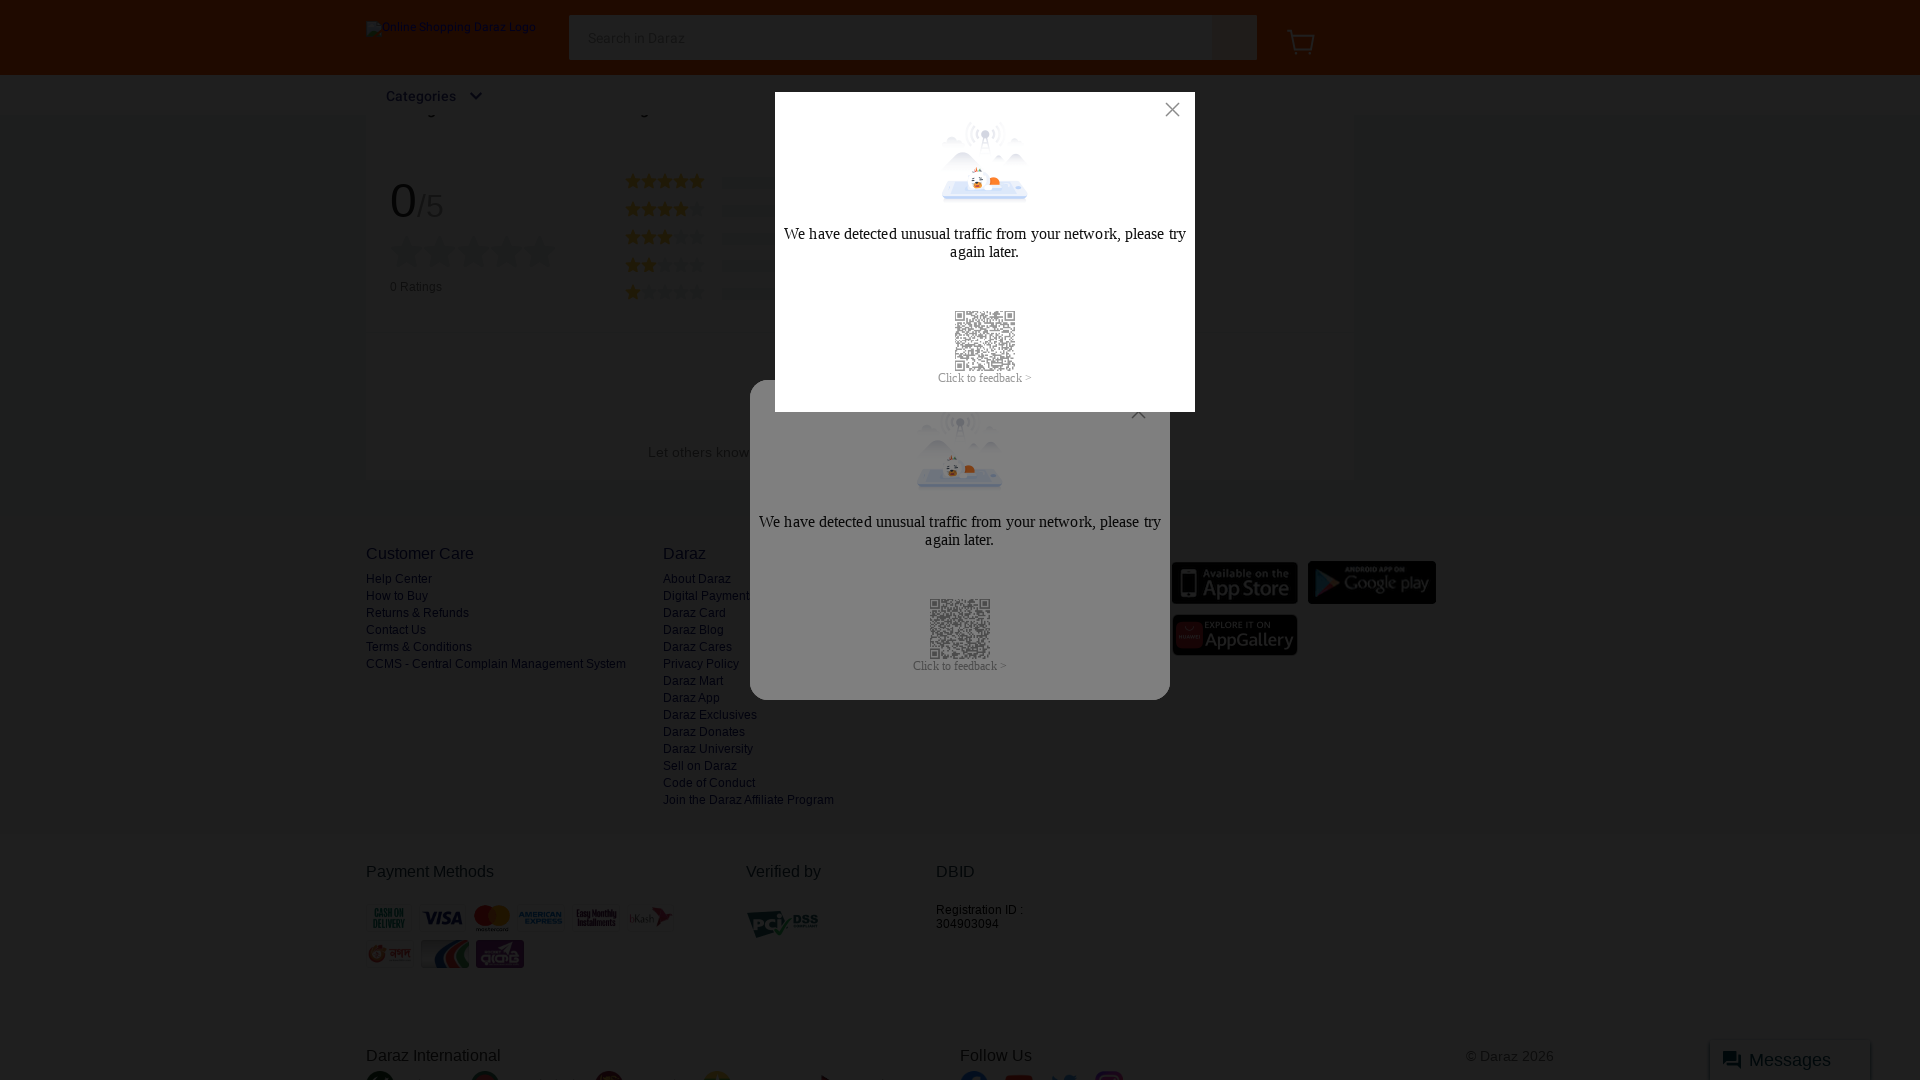

Scrolled to position 950px
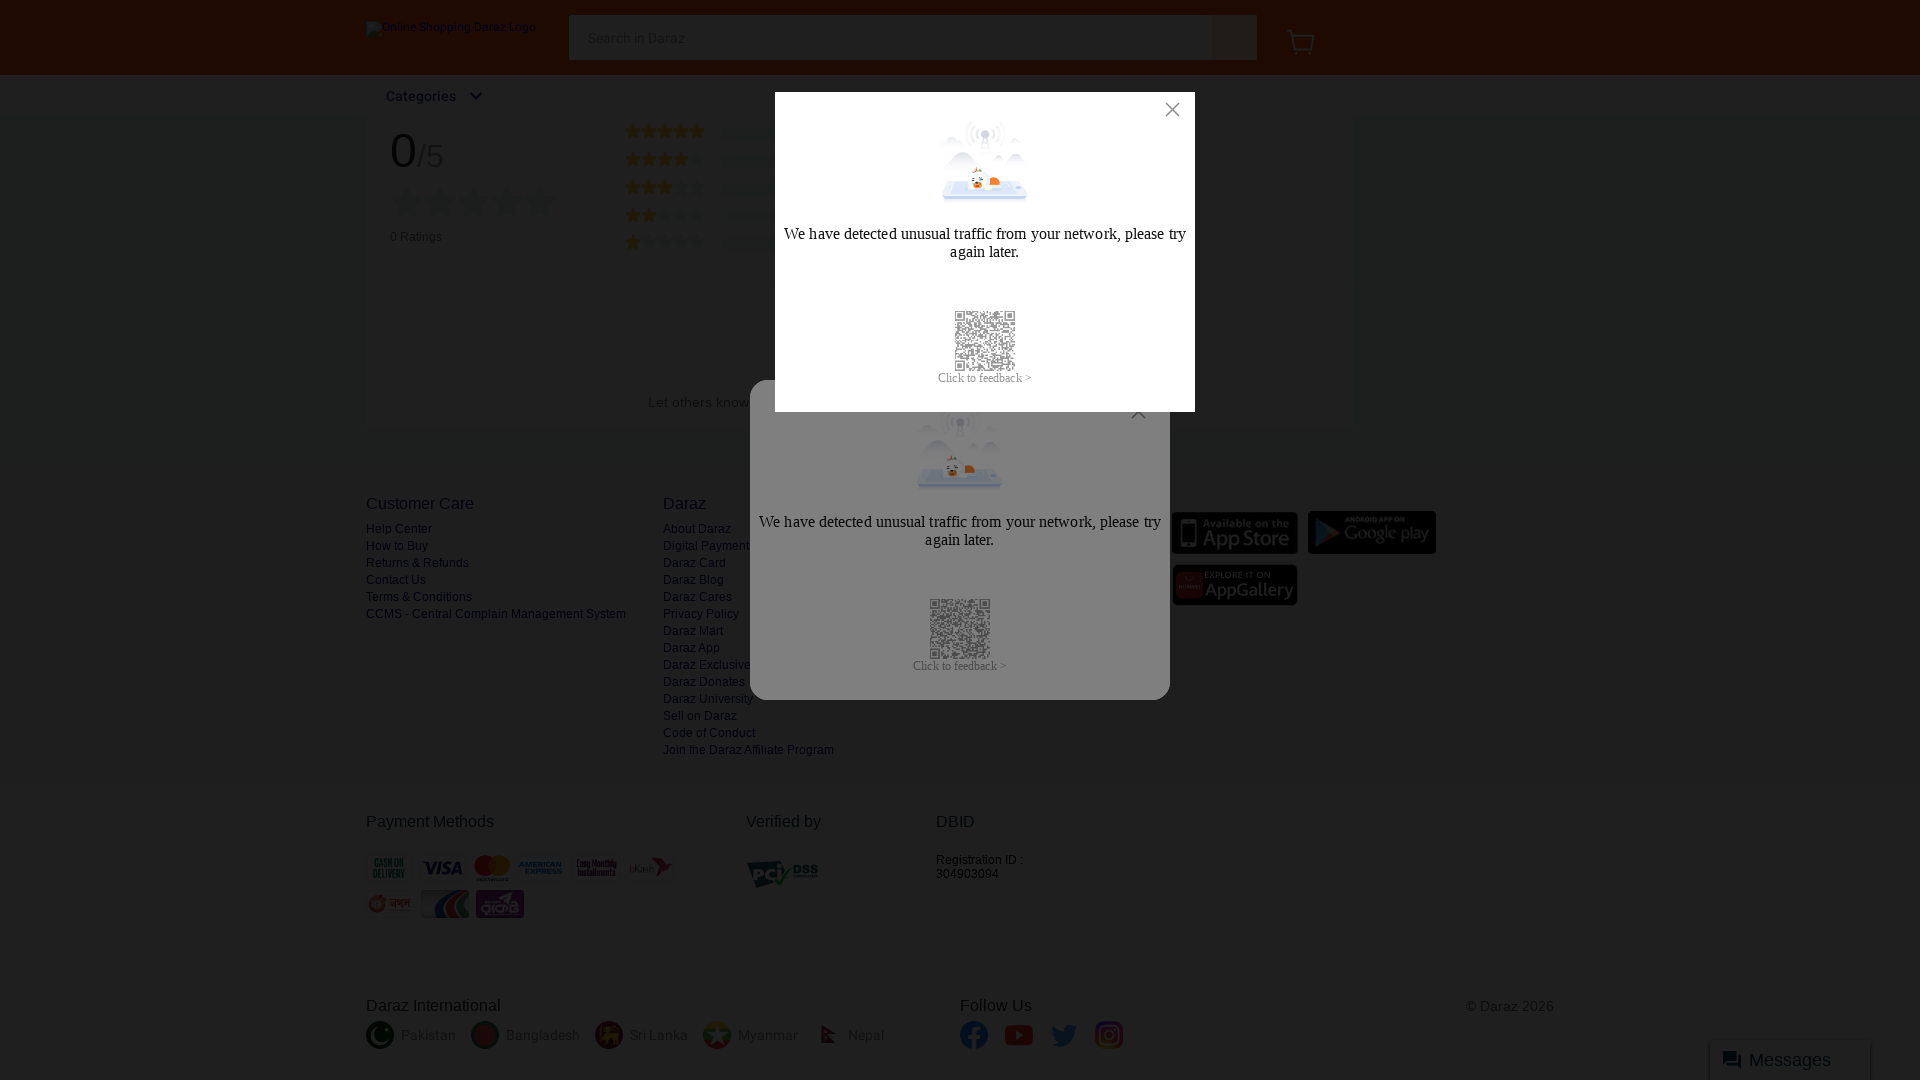

Waited 500ms for content to load after scrolling
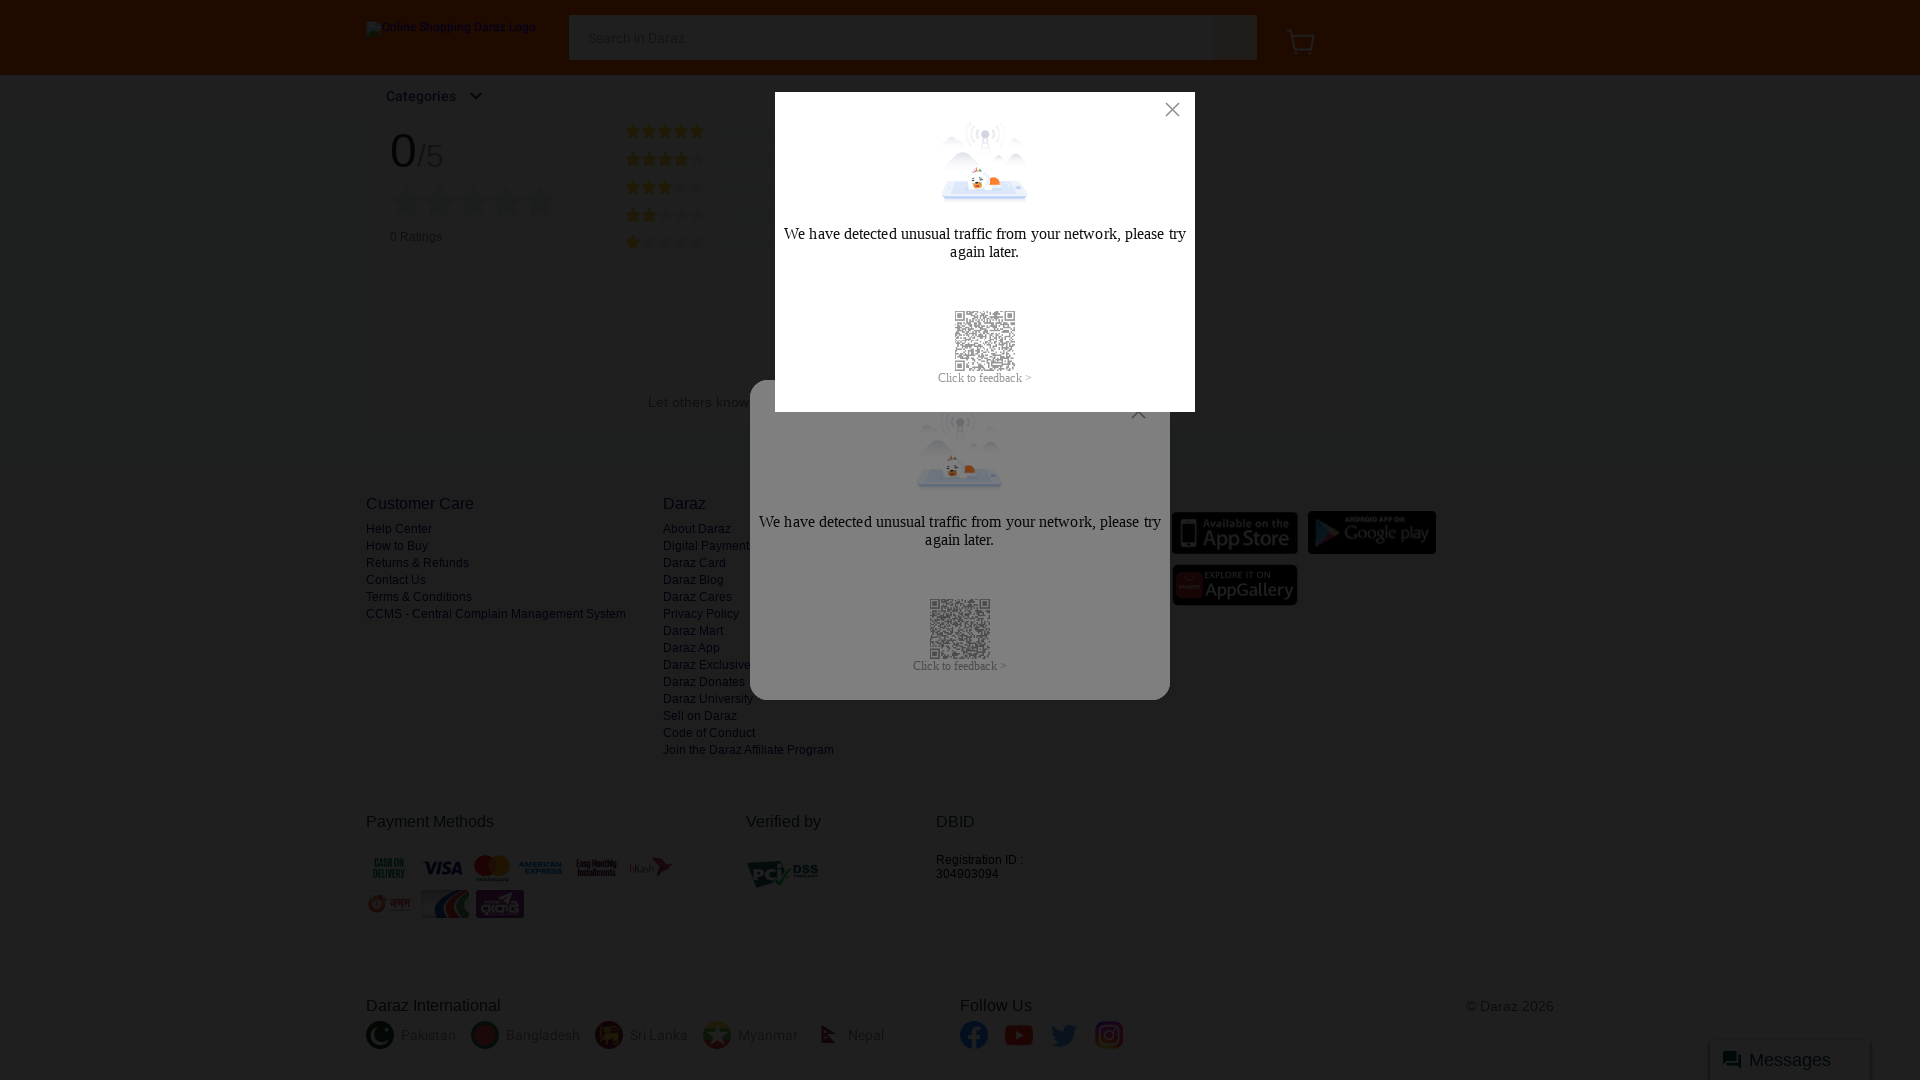

Scrolled to position 1000px
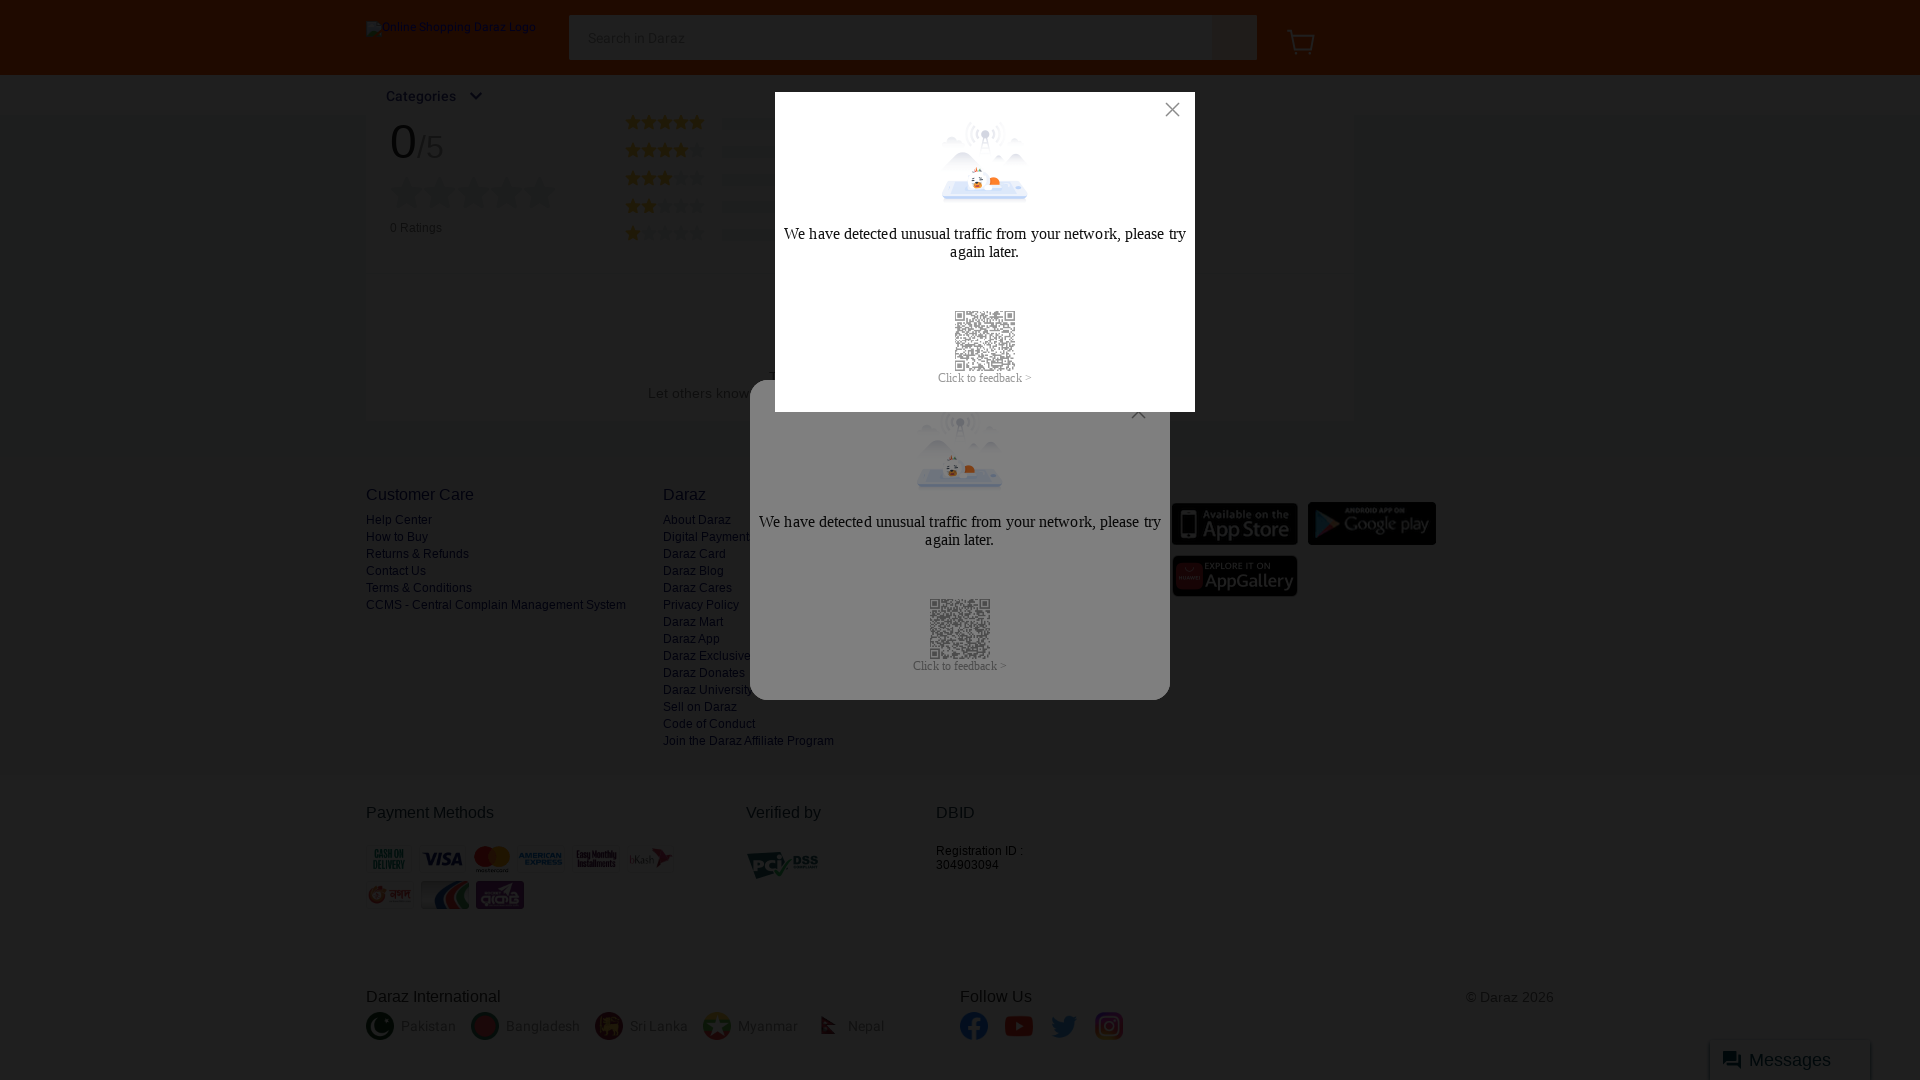

Waited 500ms for content to load after scrolling
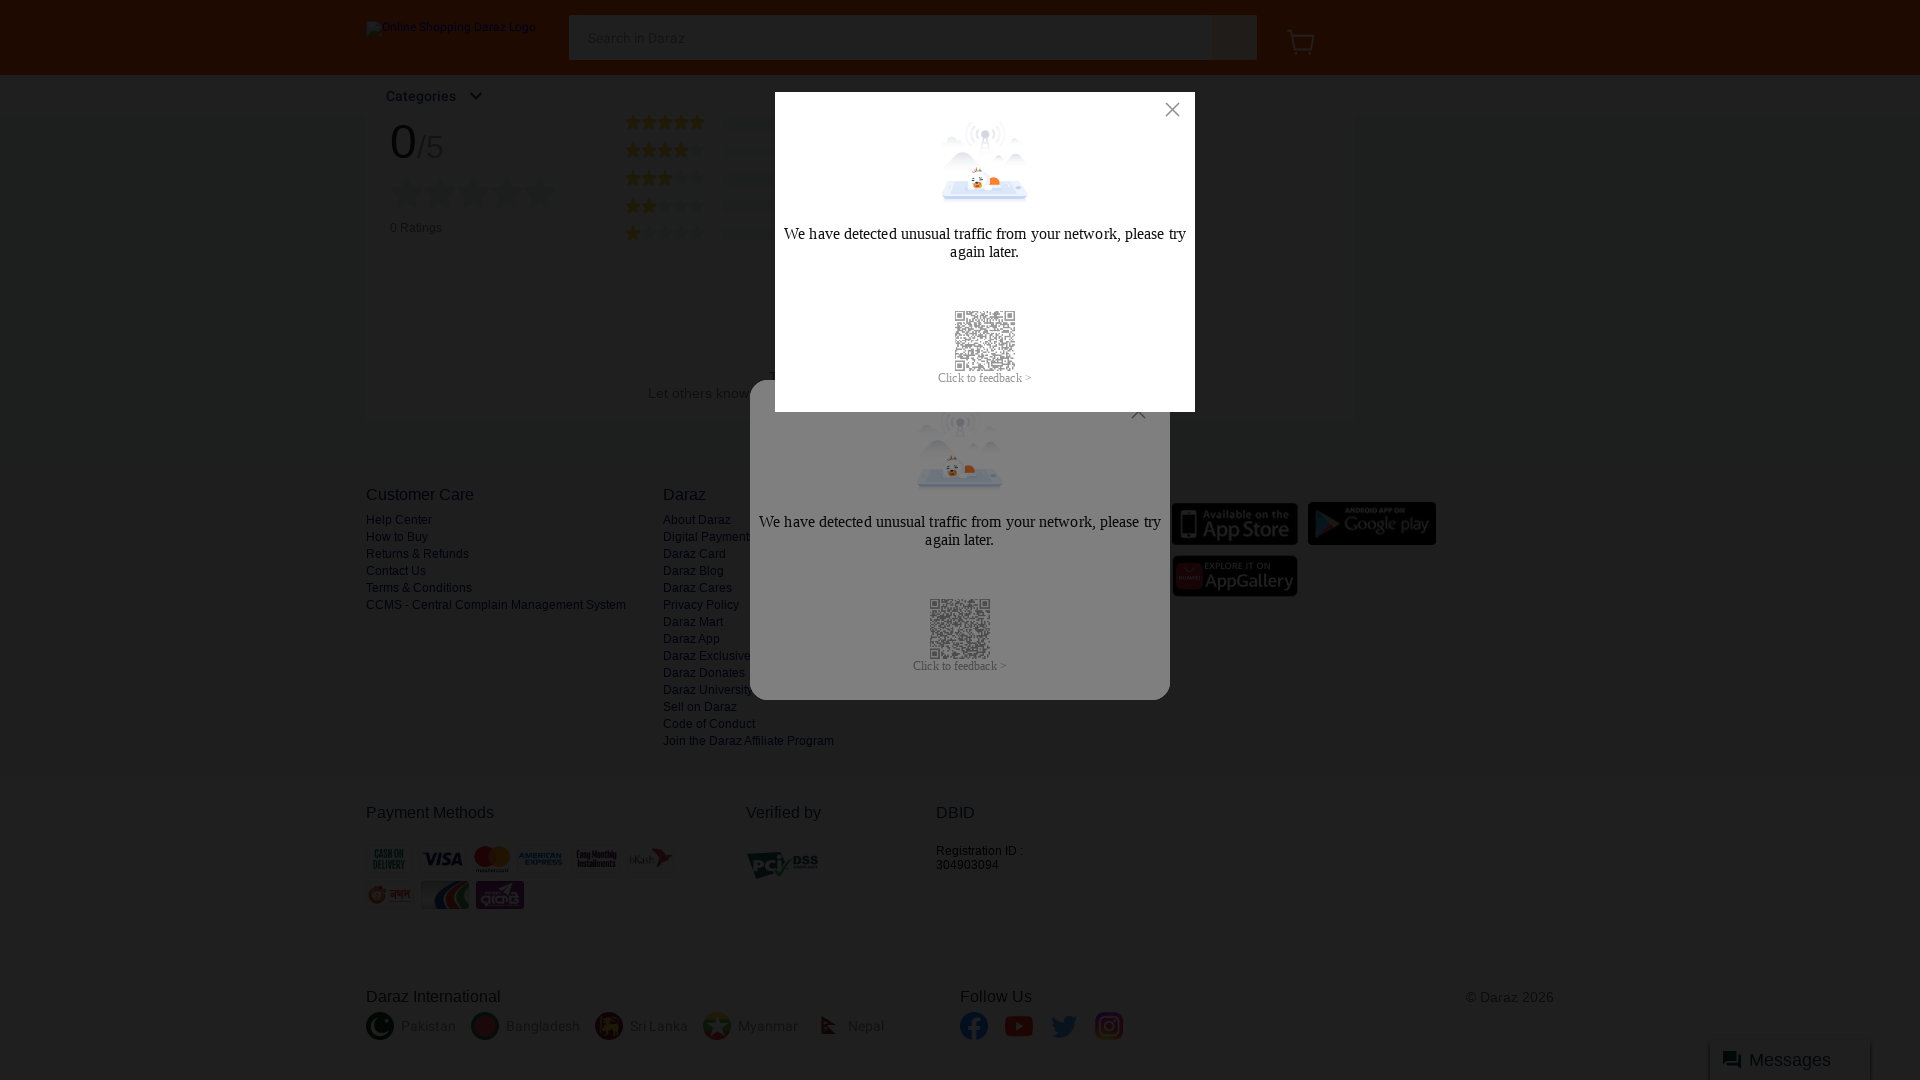

Scrolled to position 1050px
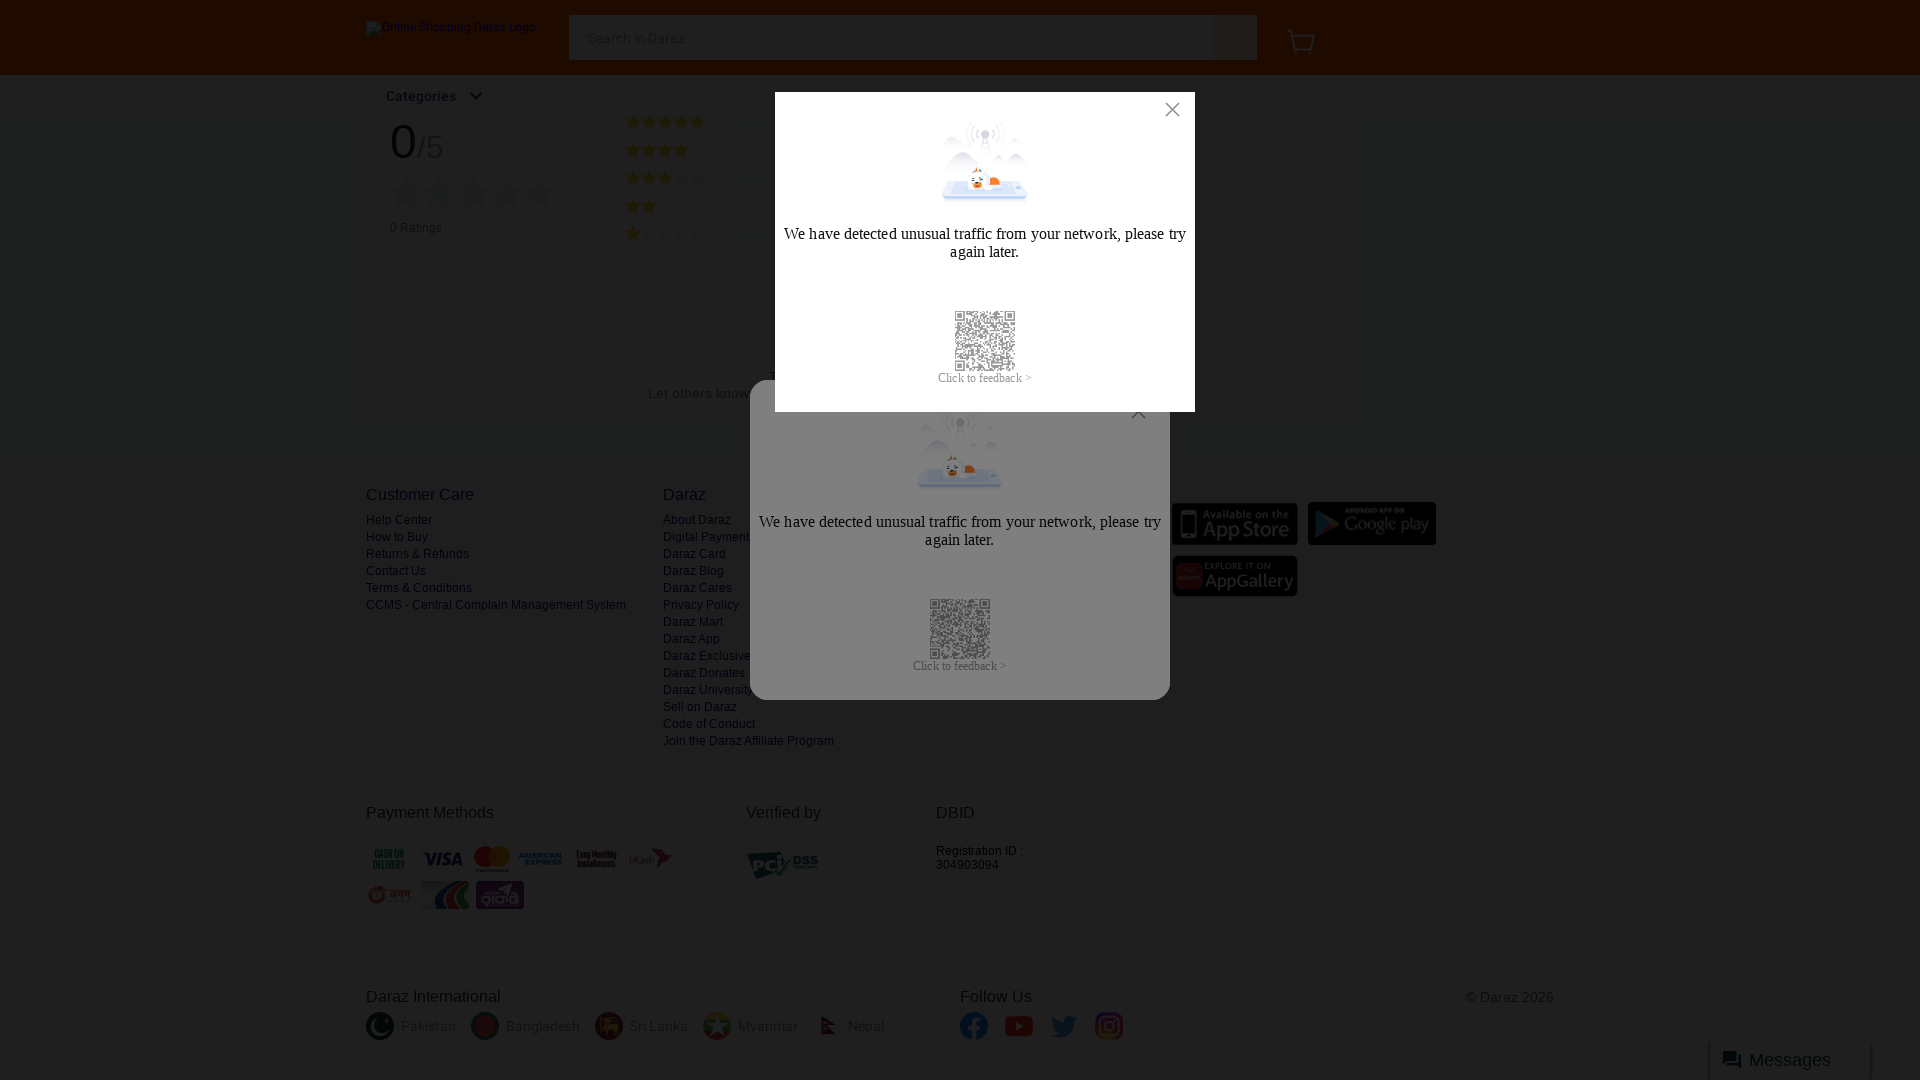

Waited 500ms for content to load after scrolling
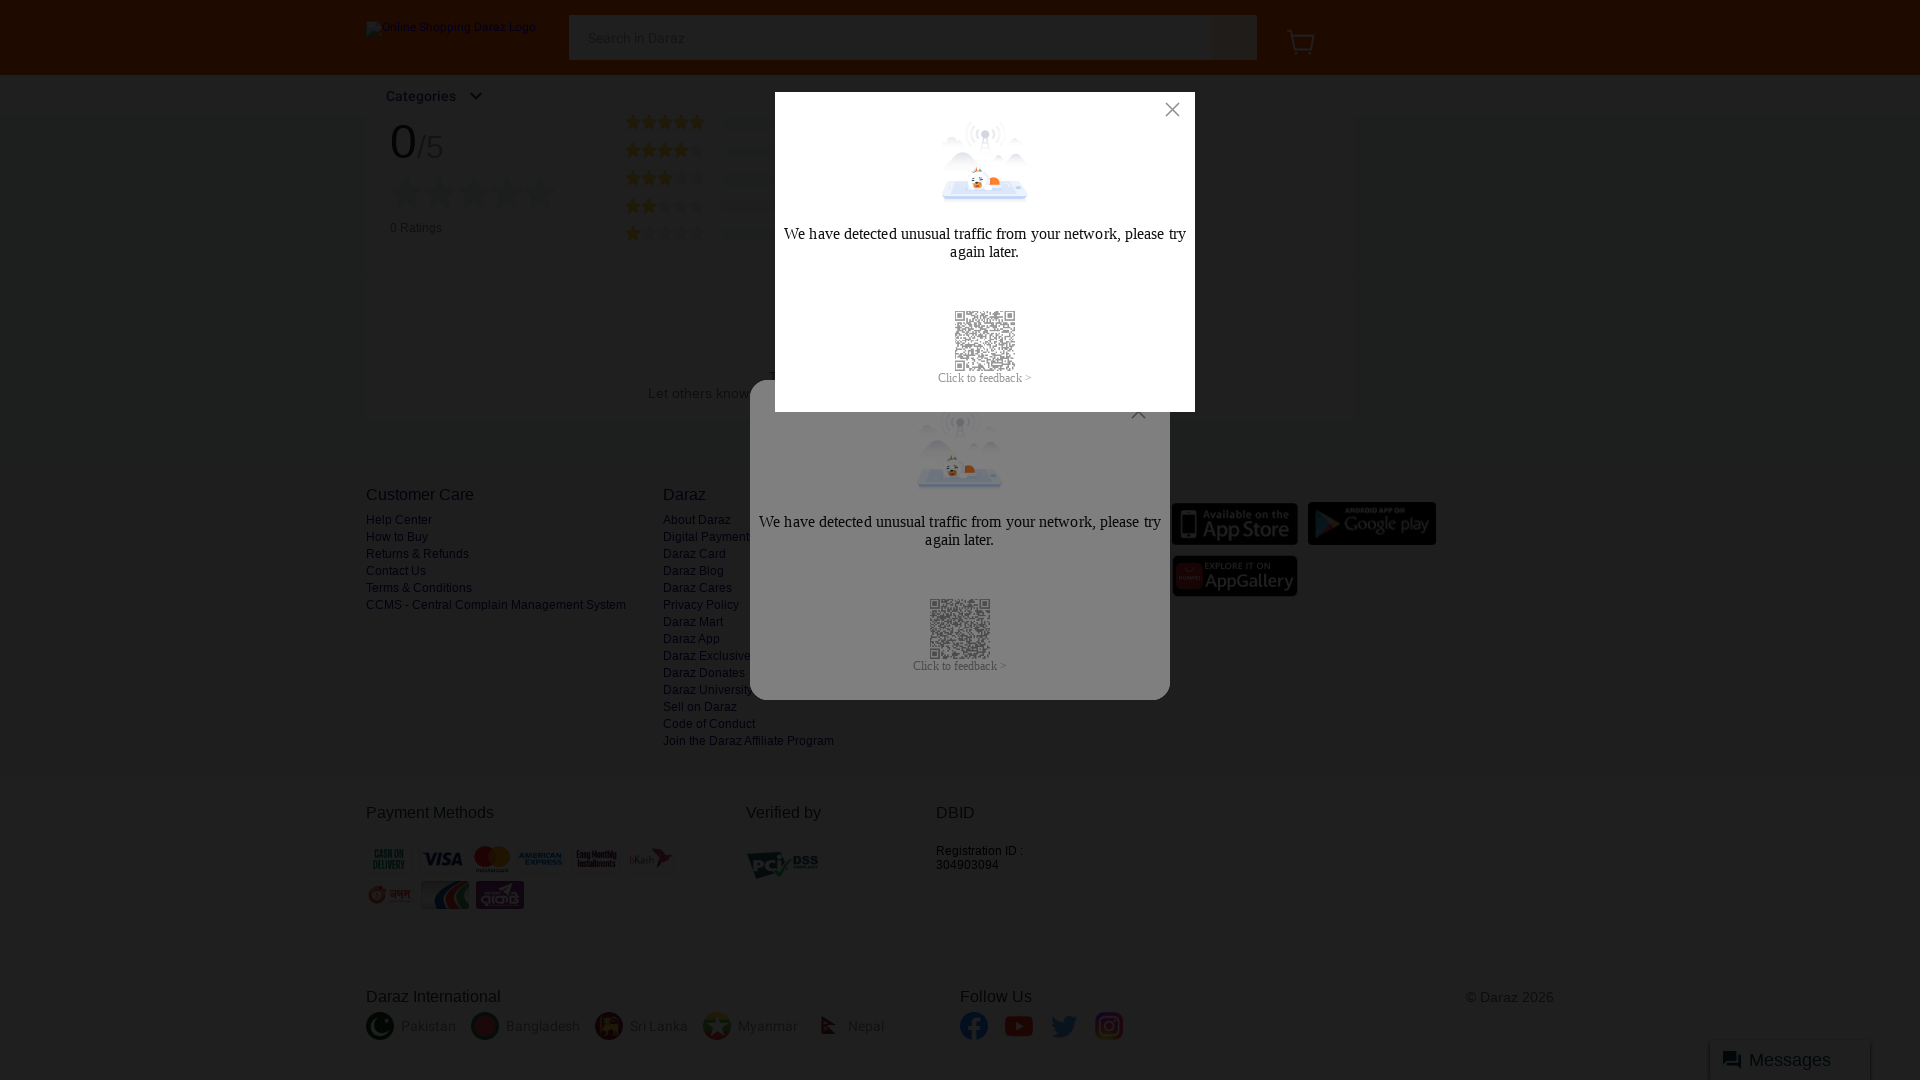

Scrolled to position 1100px
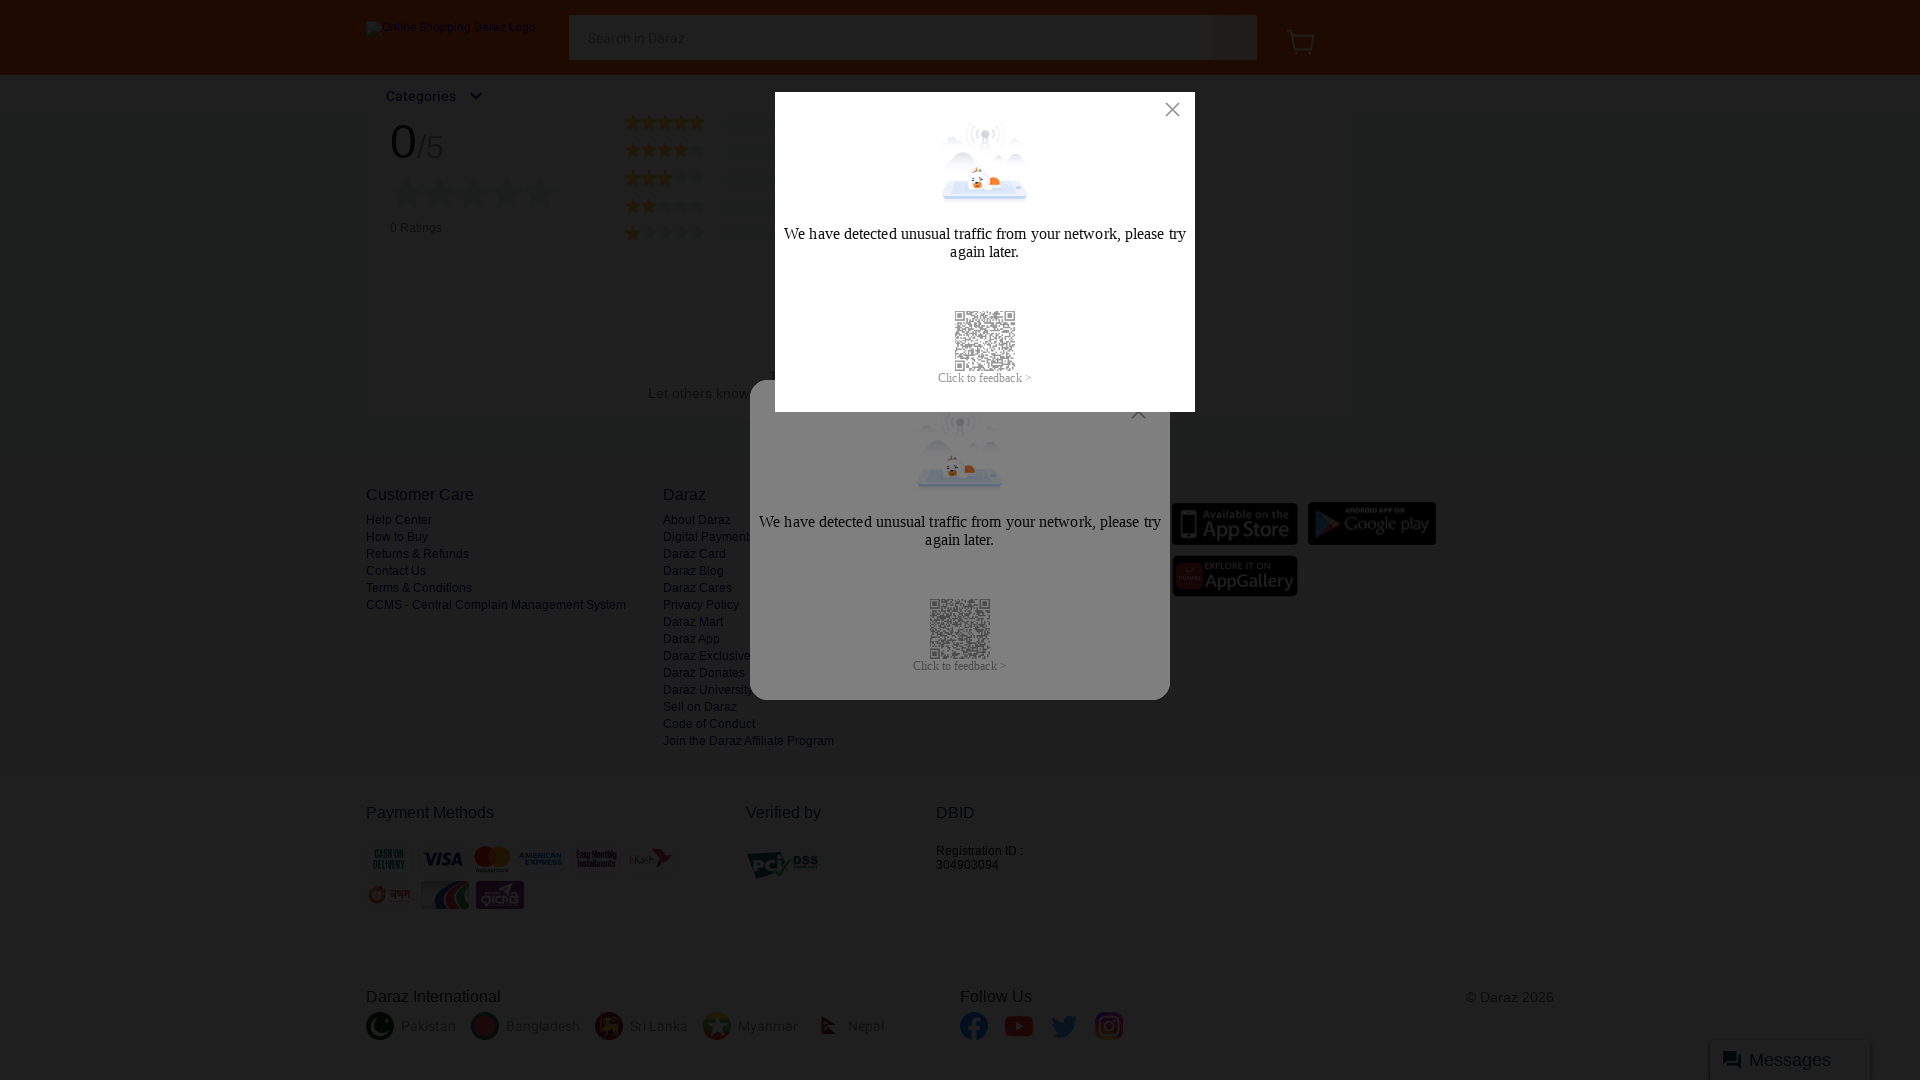

Waited 500ms for content to load after scrolling
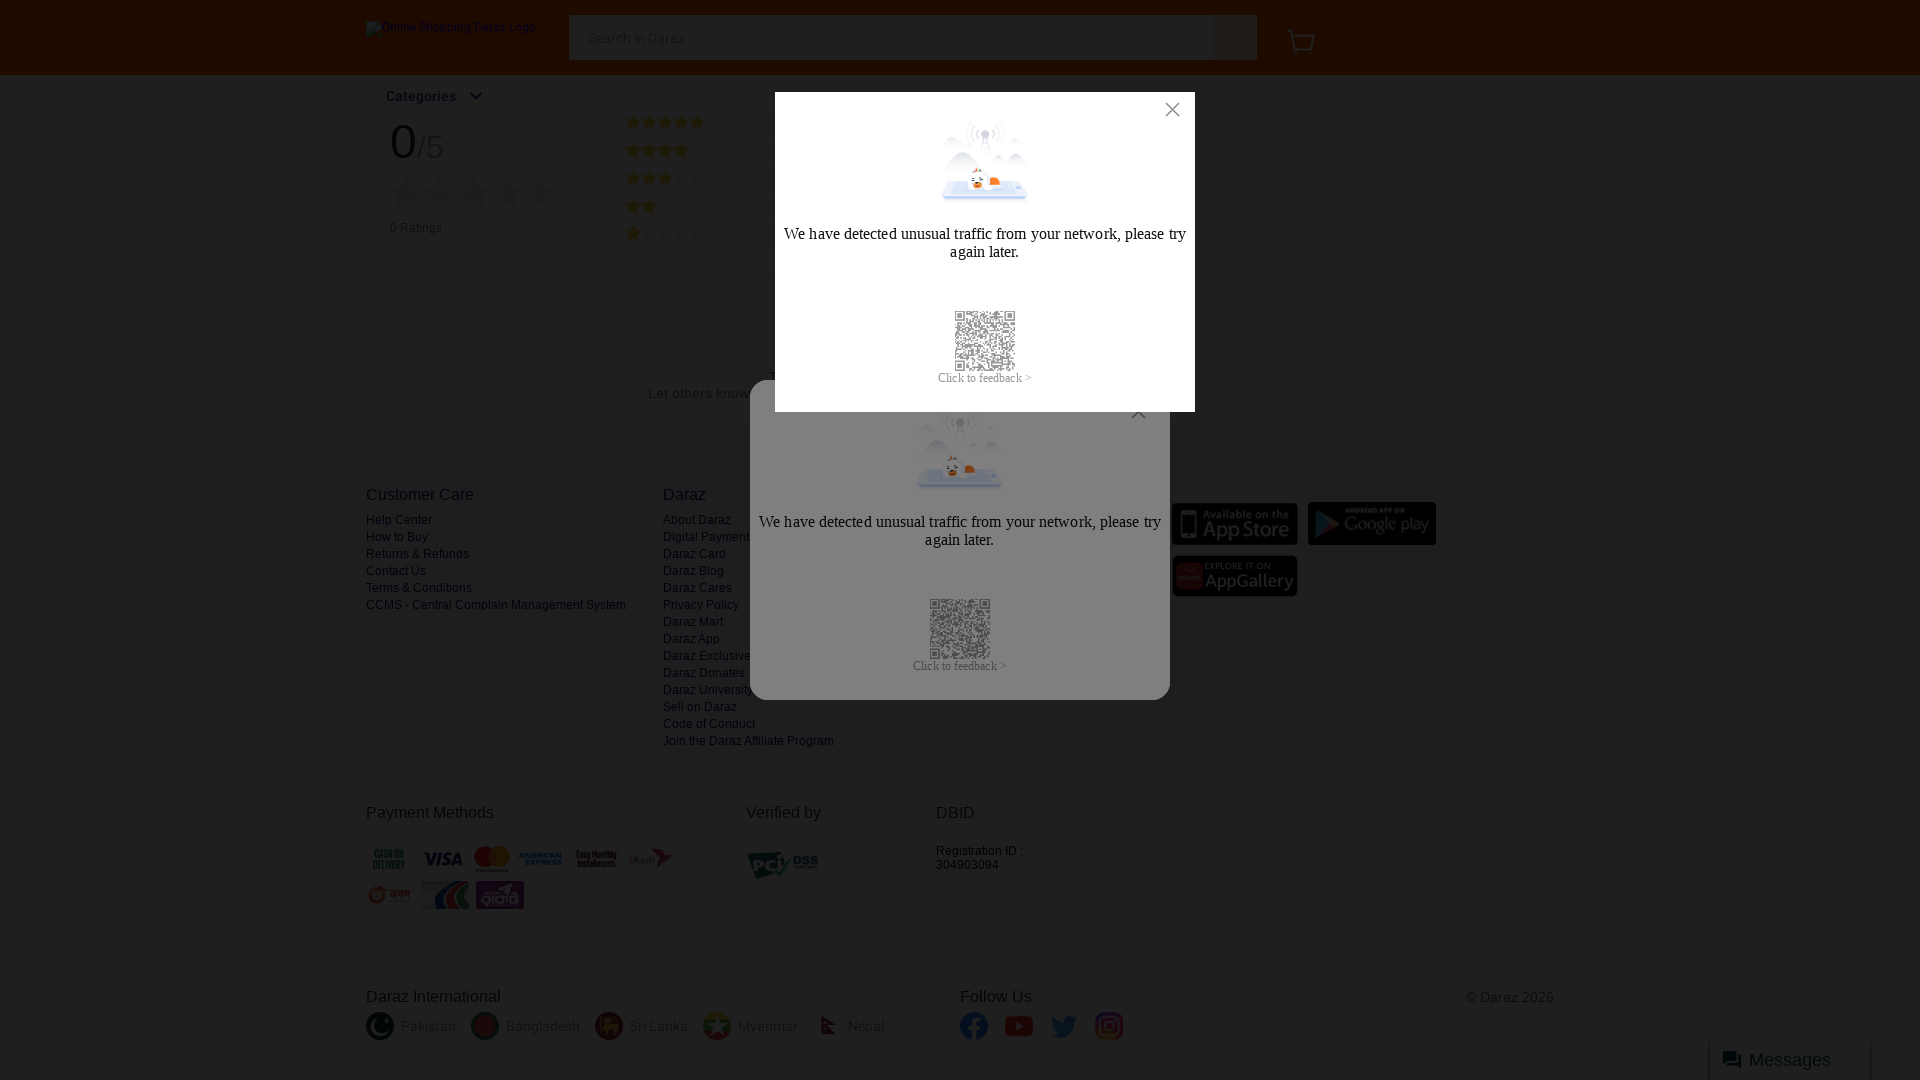

Comment content elements (.content) are now present
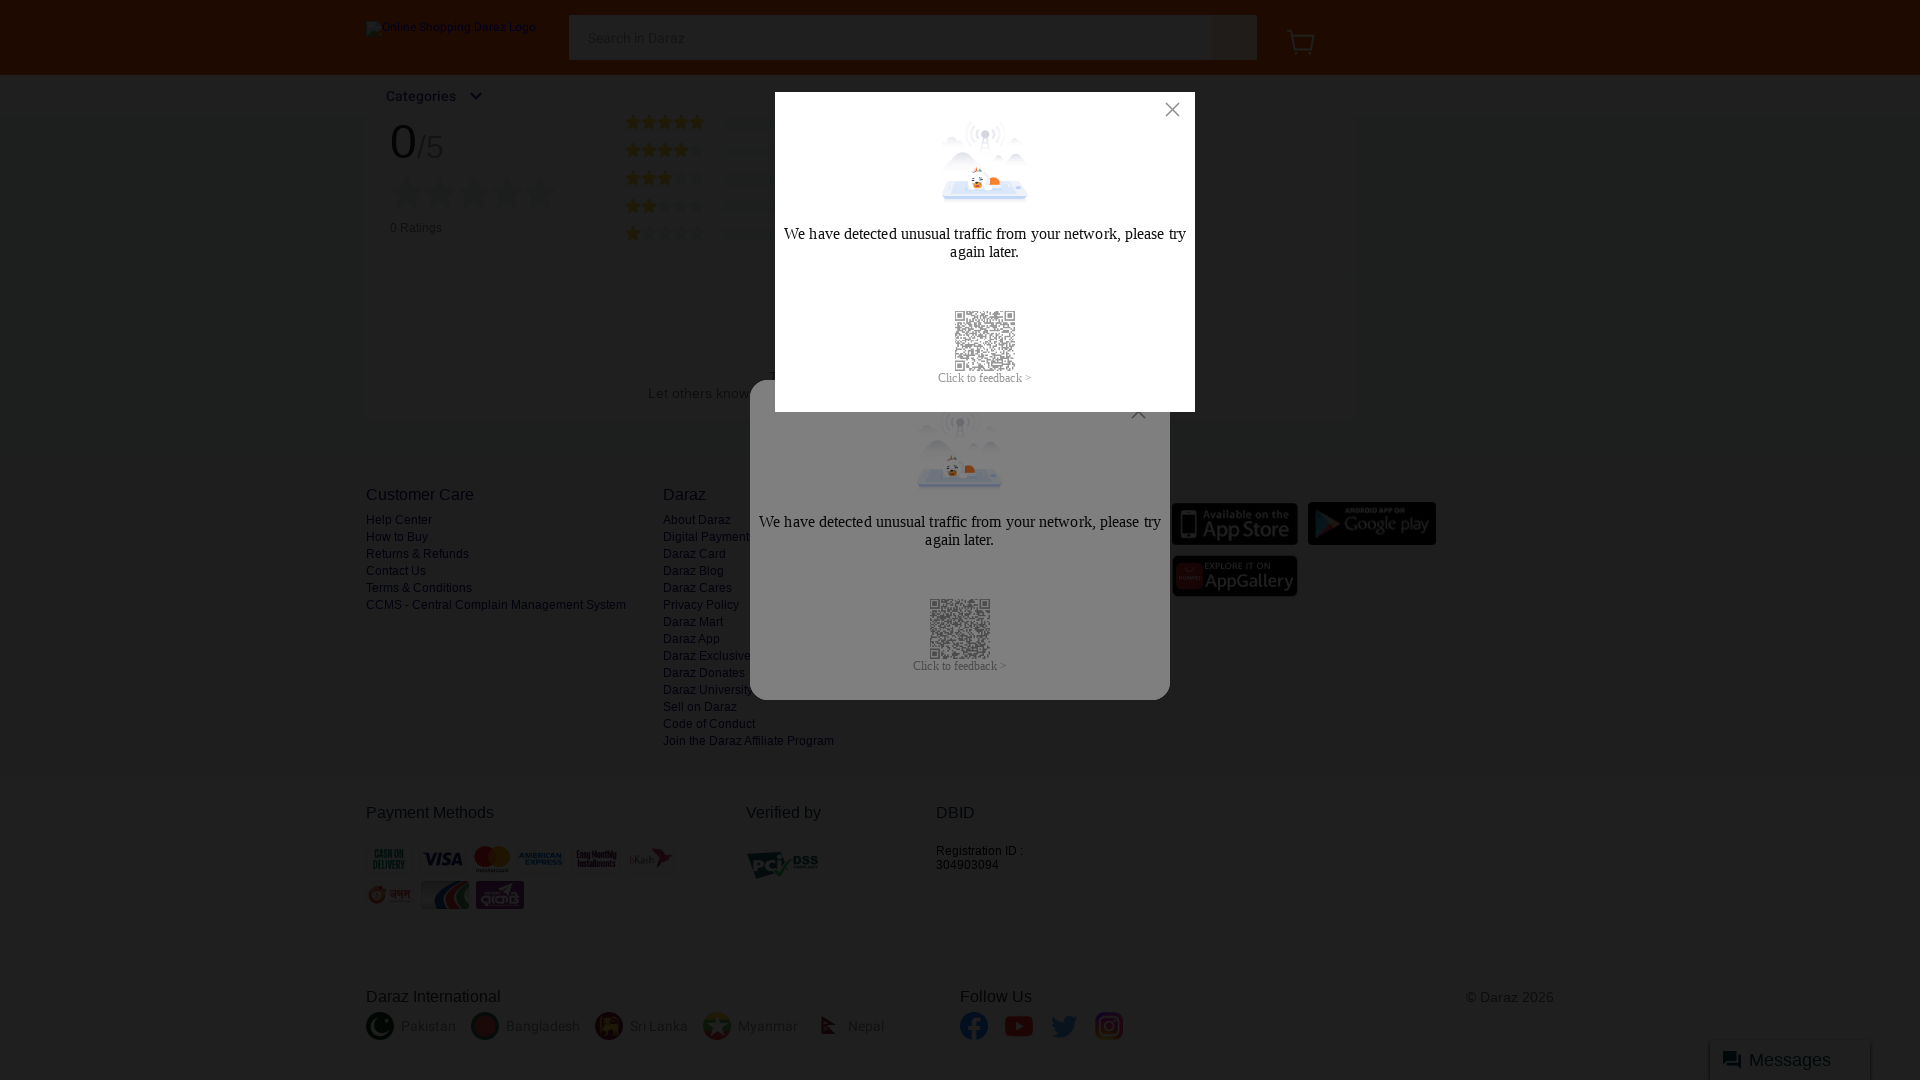

Located all comment content elements
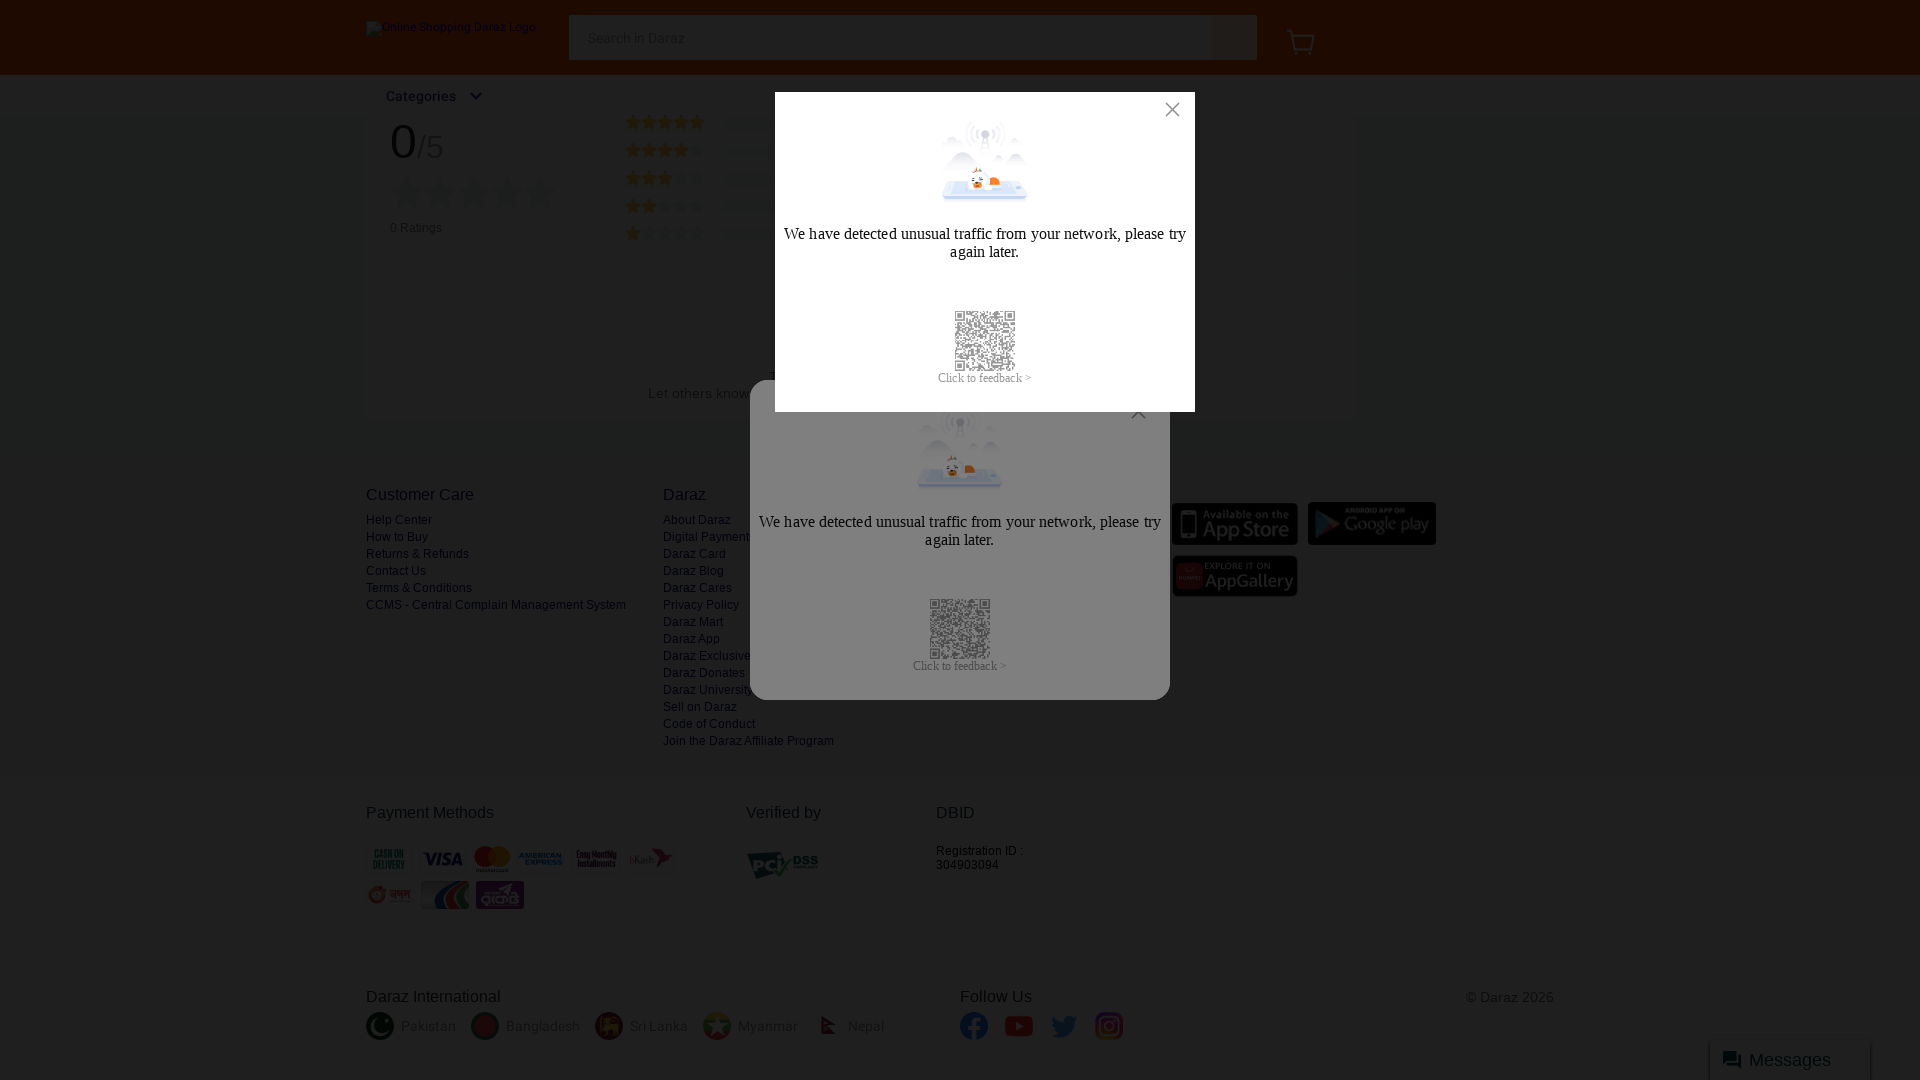

First comment content element is now visible
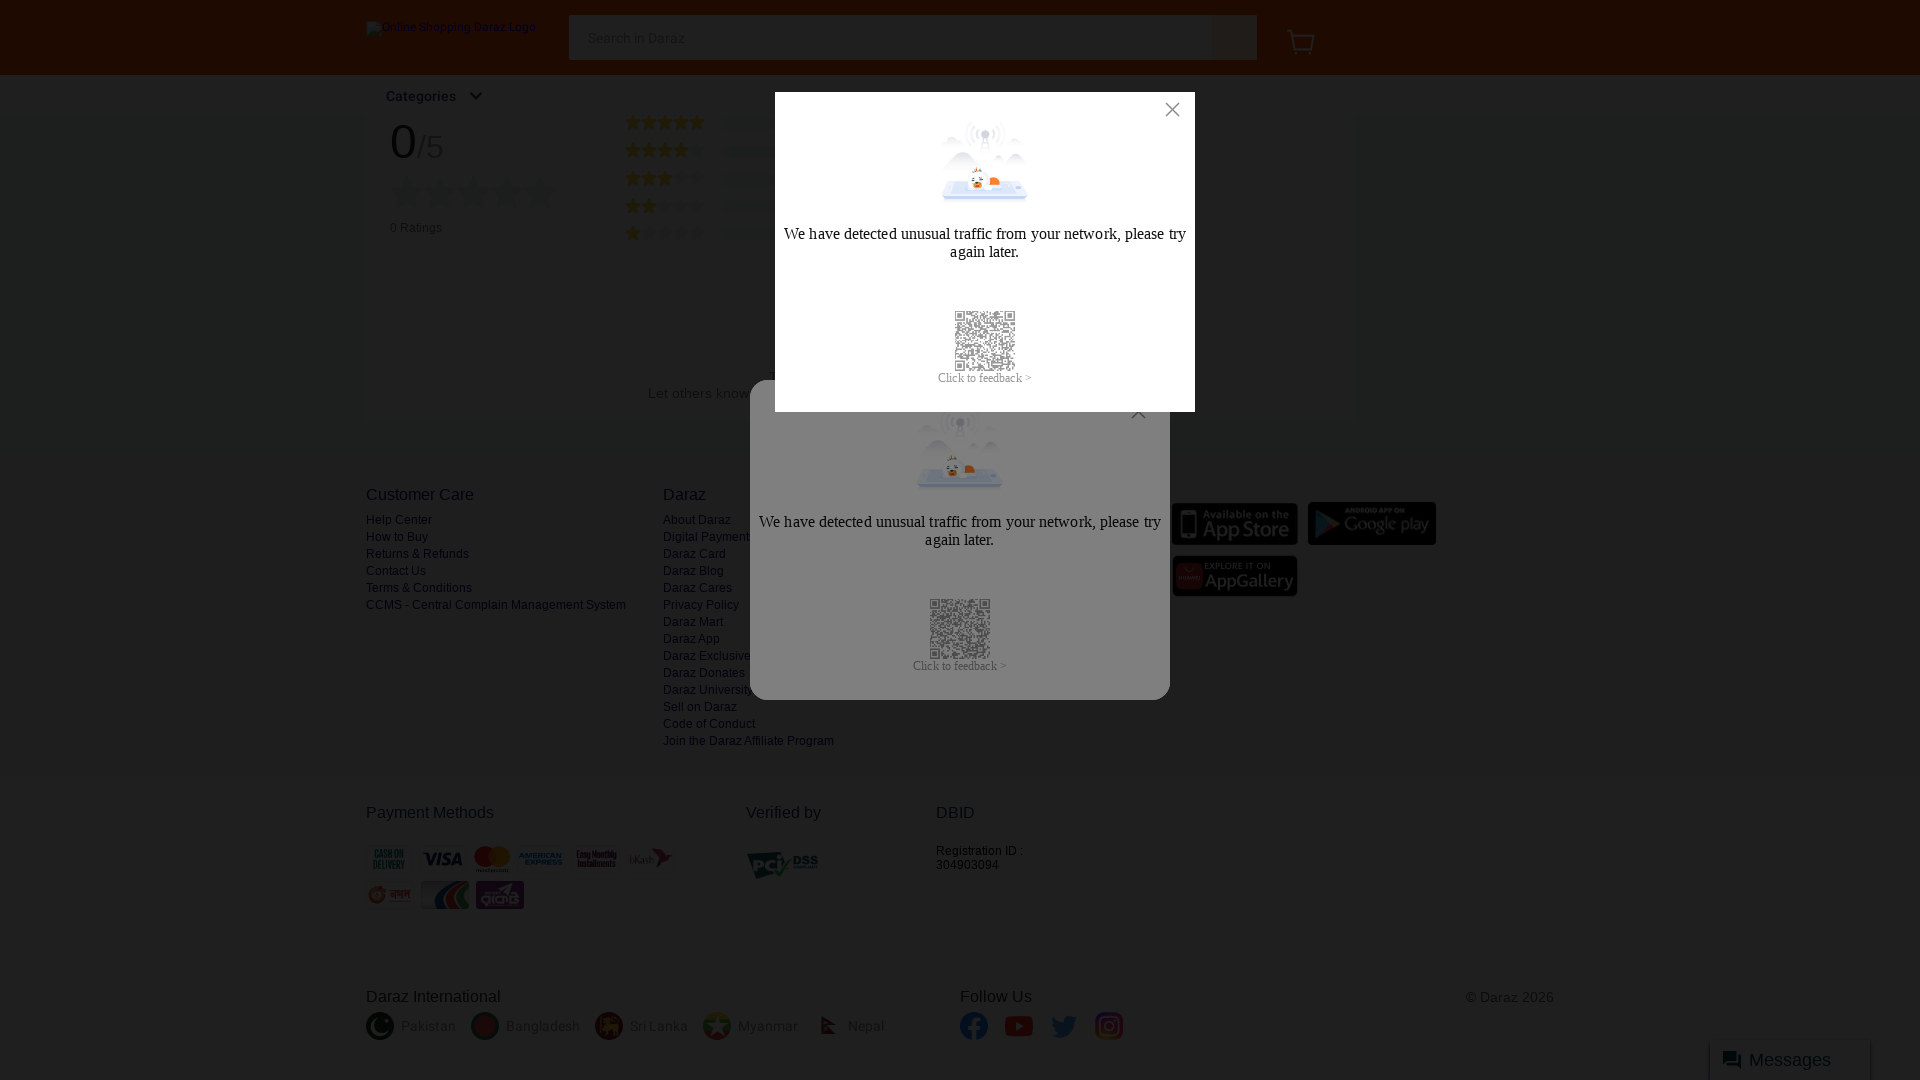

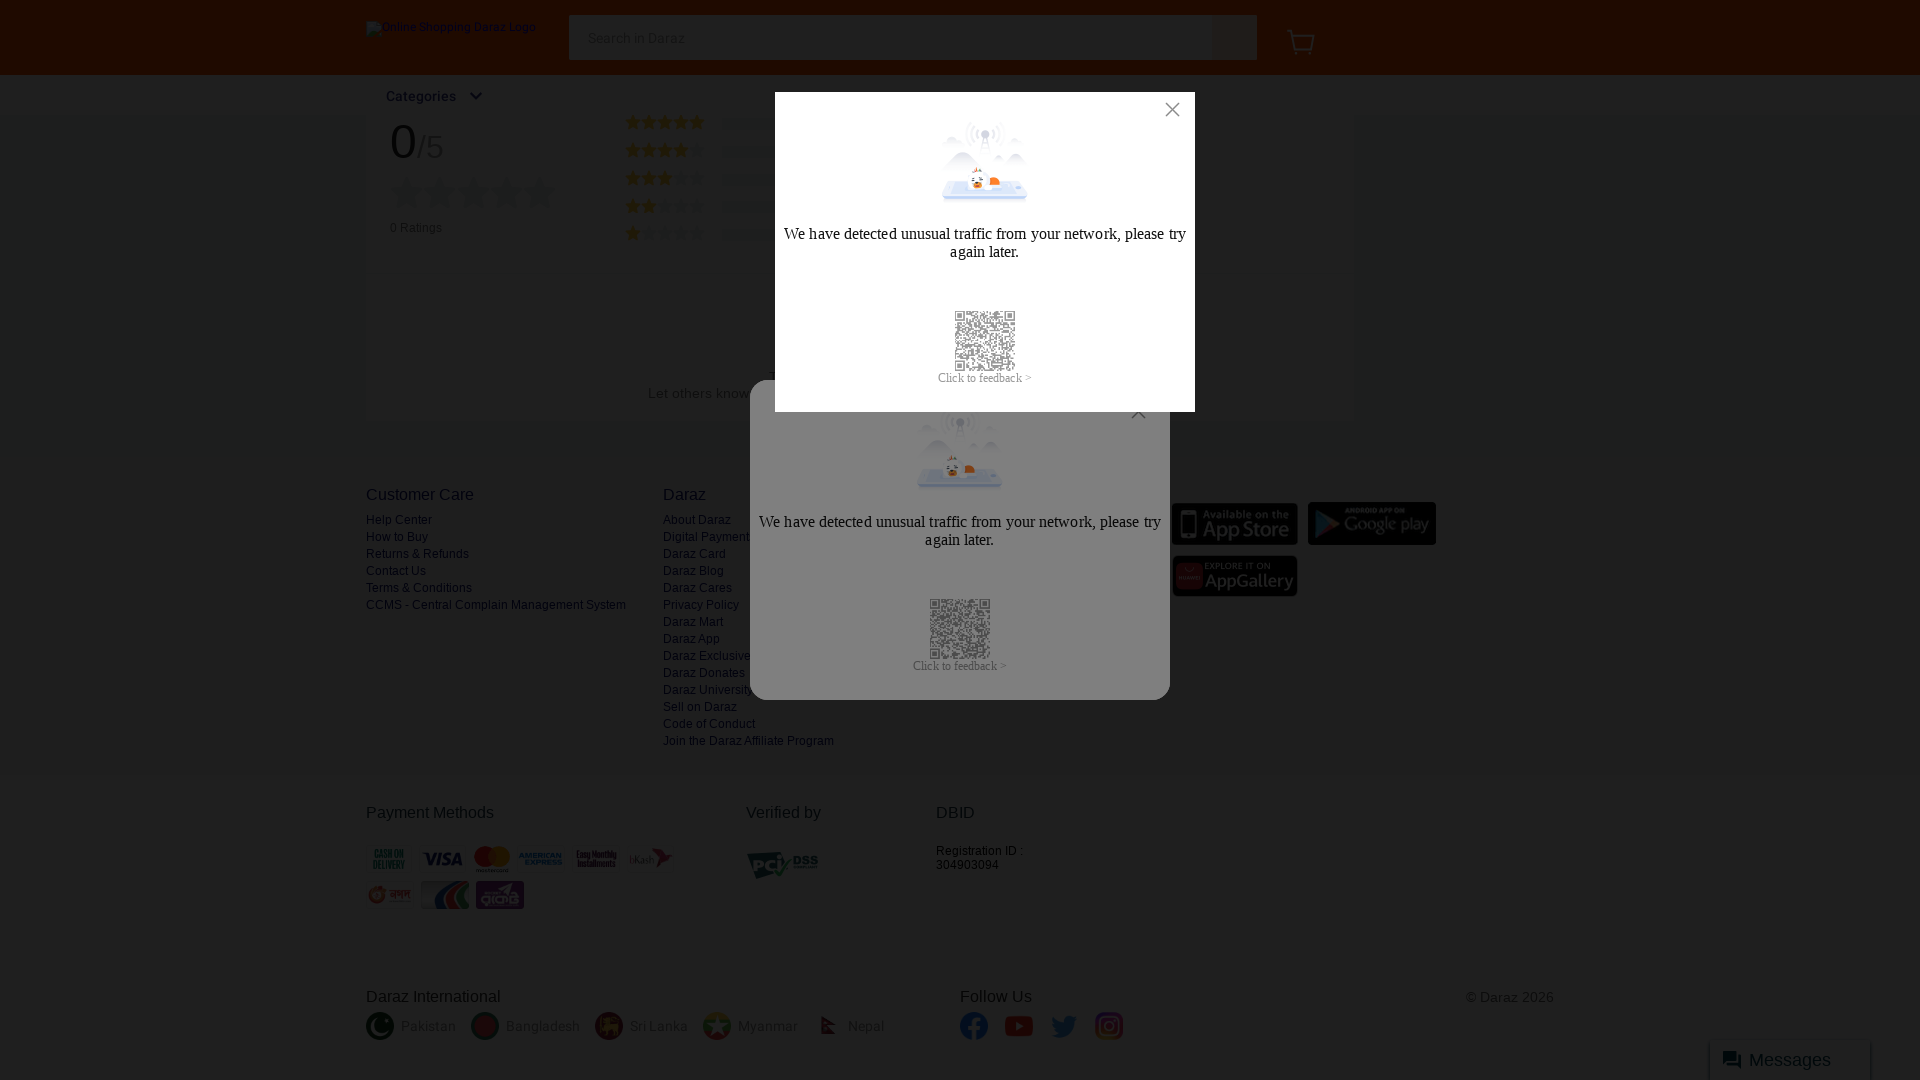